Navigates to MundoMac website and categorizes images into lists based on whether they have alt attributes

Starting URL: https://mundomac.com

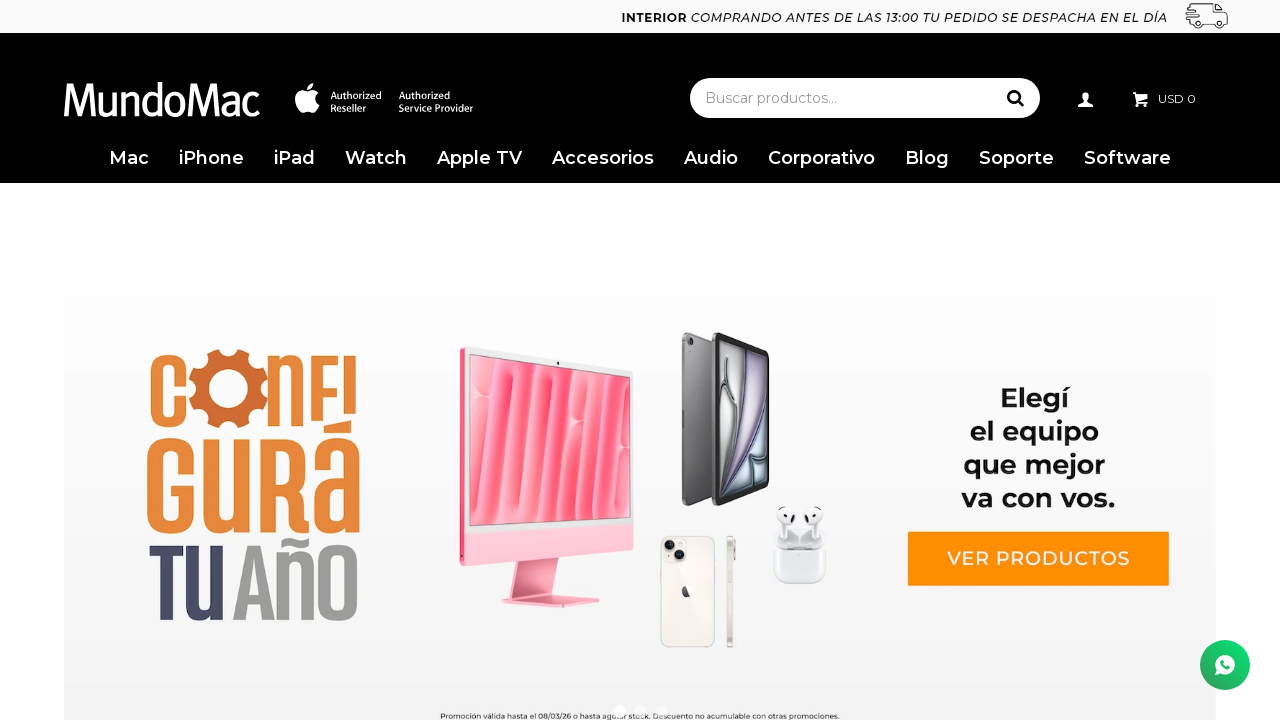

Waited for page to load (domcontentloaded state)
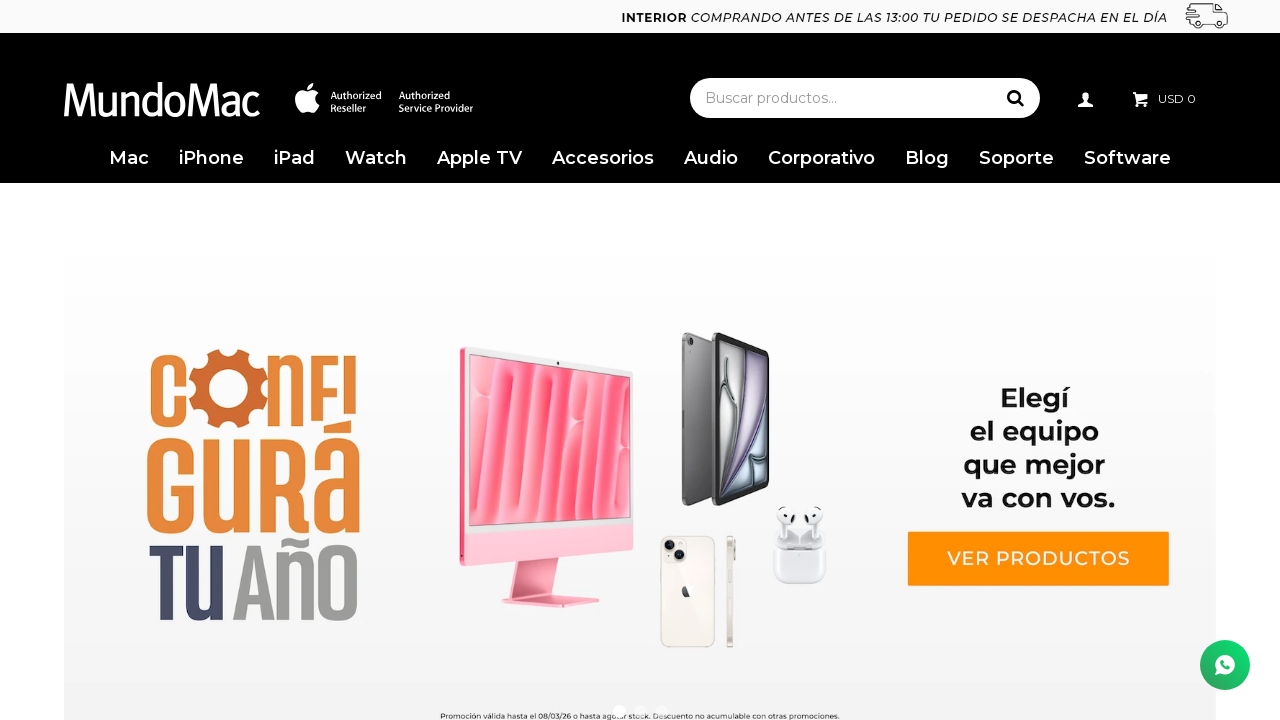

Found all image elements on the page
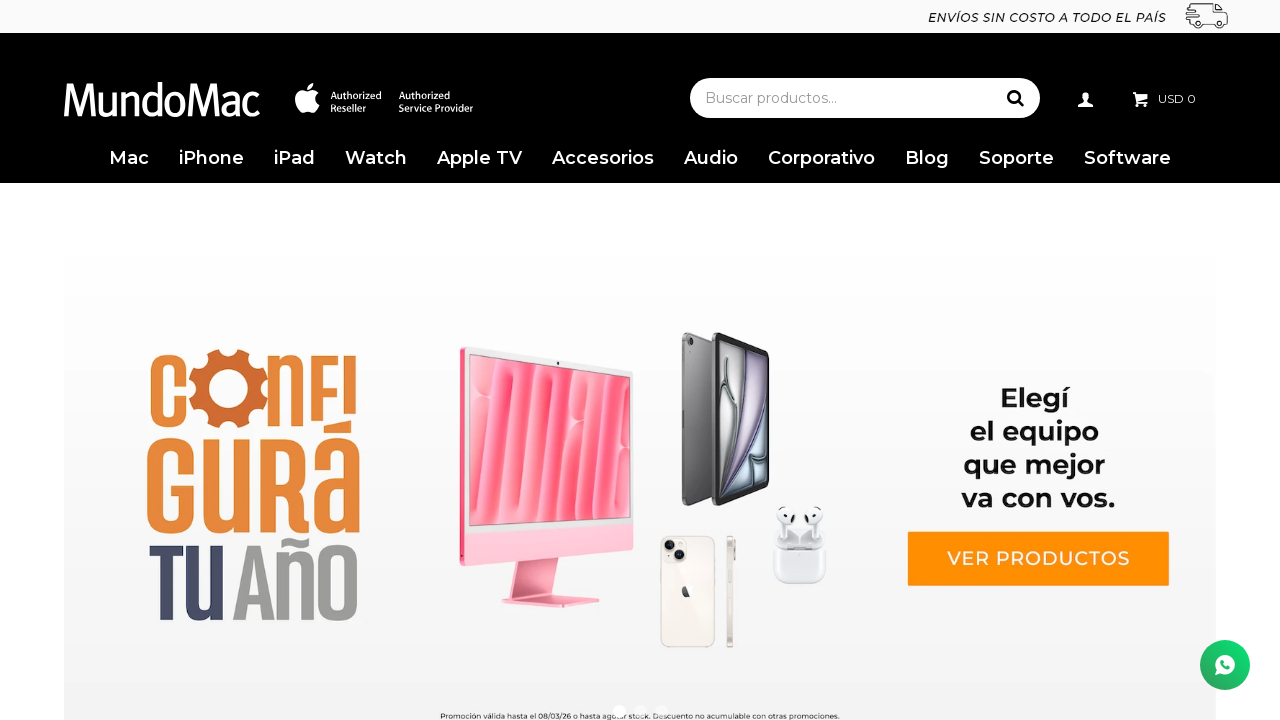

Retrieved alt attribute from image element
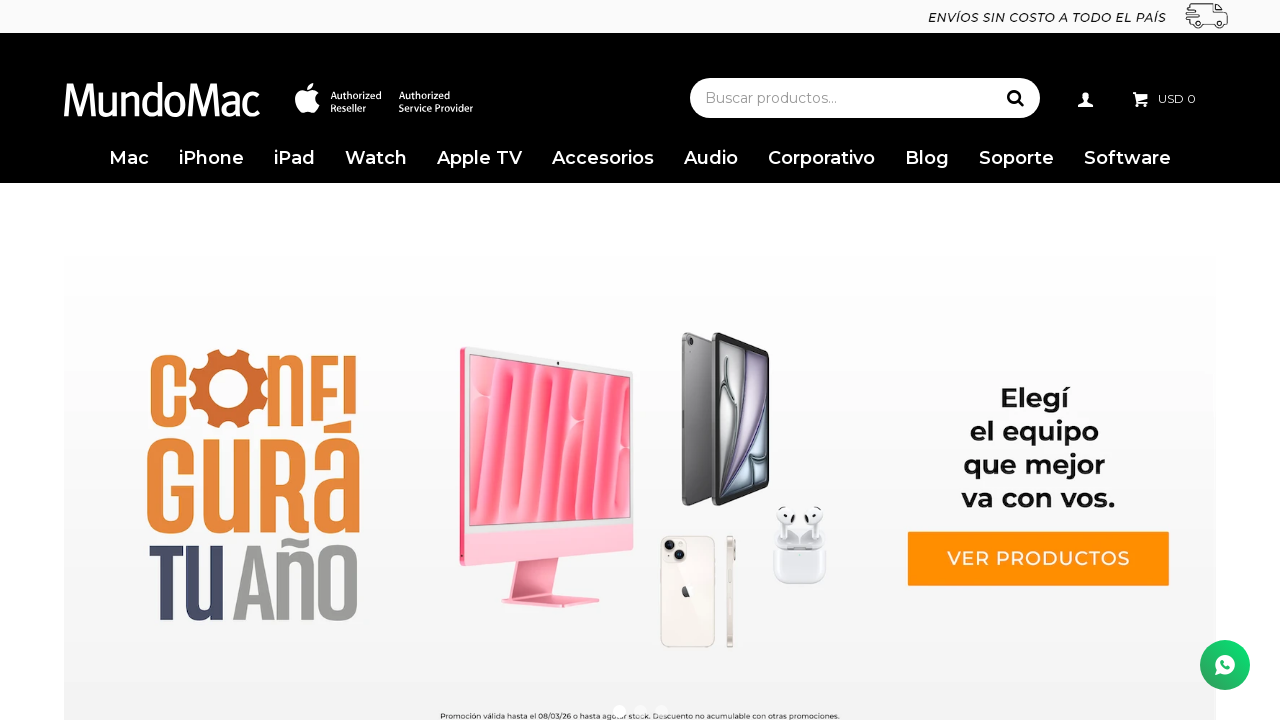

Image has alt attribute - added to img_with_alt list
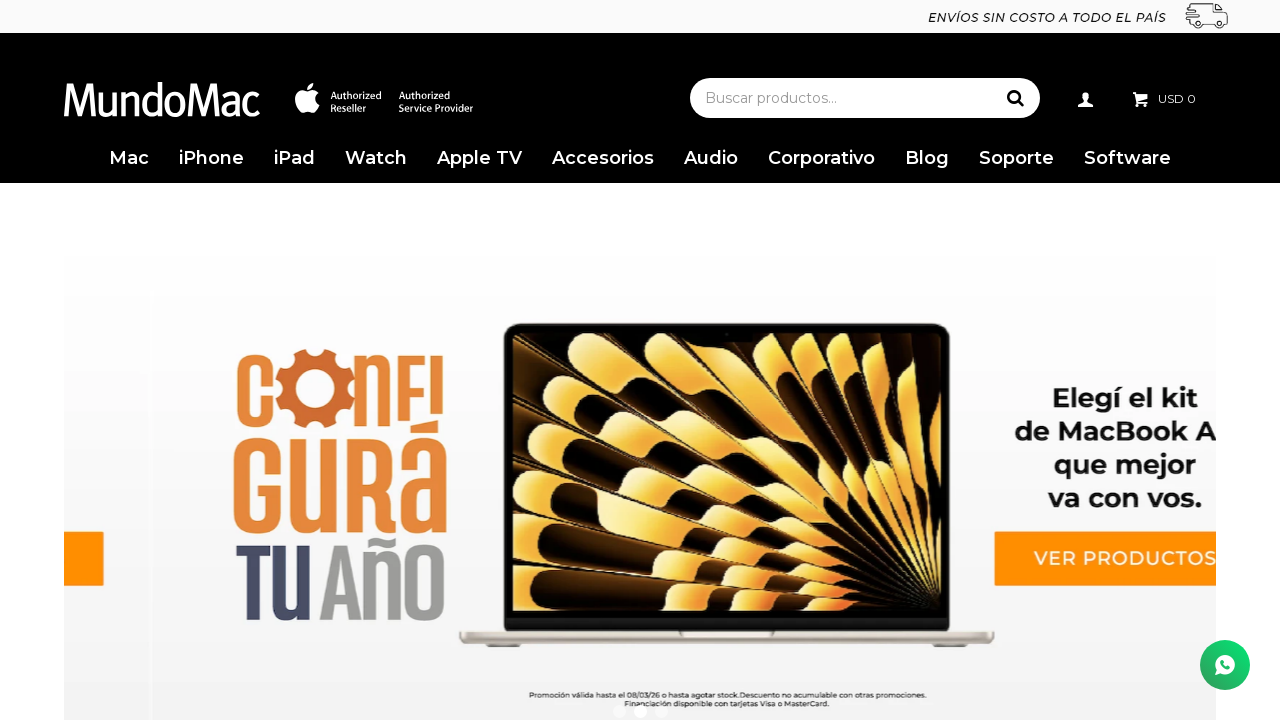

Retrieved alt attribute from image element
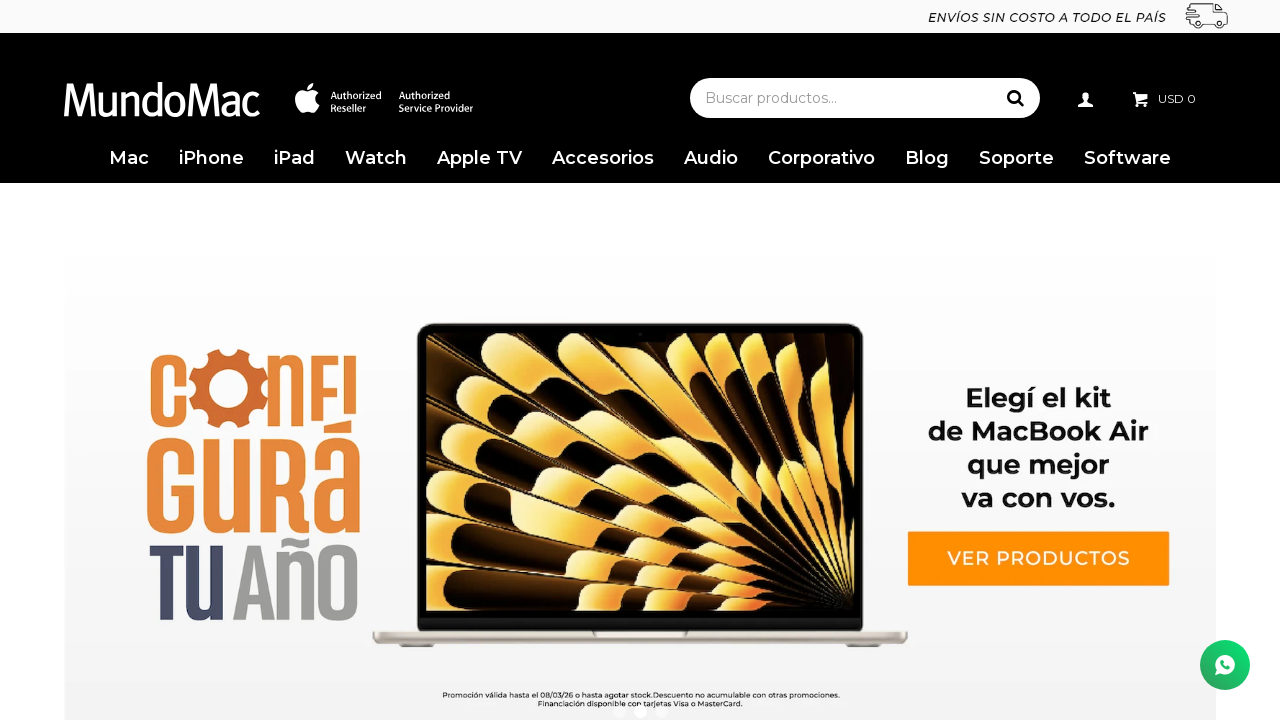

Image has alt attribute - added to img_with_alt list
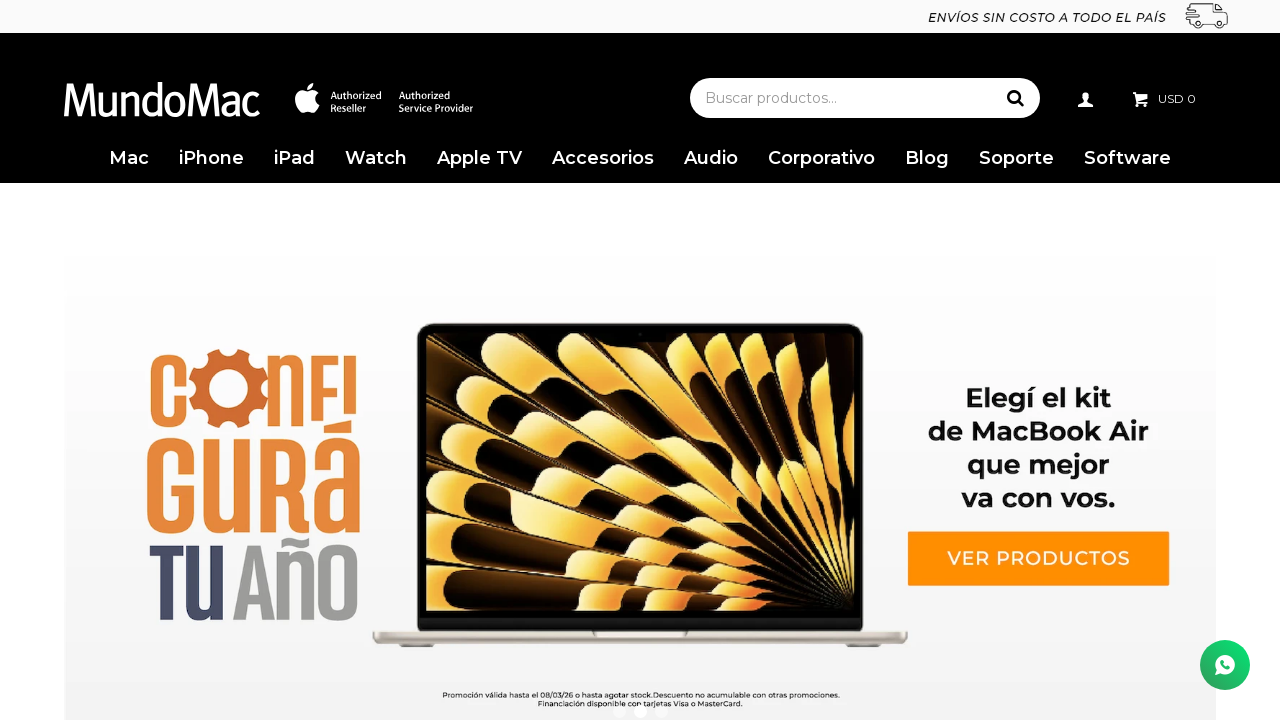

Retrieved alt attribute from image element
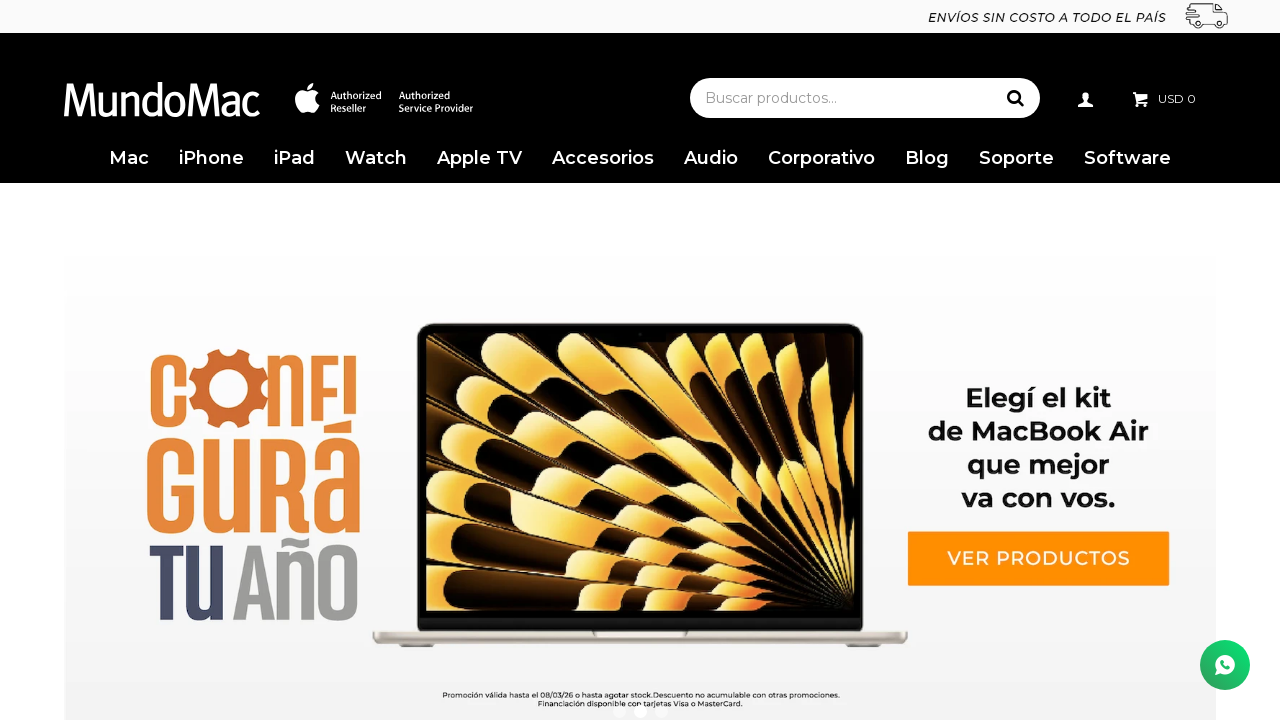

Image has alt attribute - added to img_with_alt list
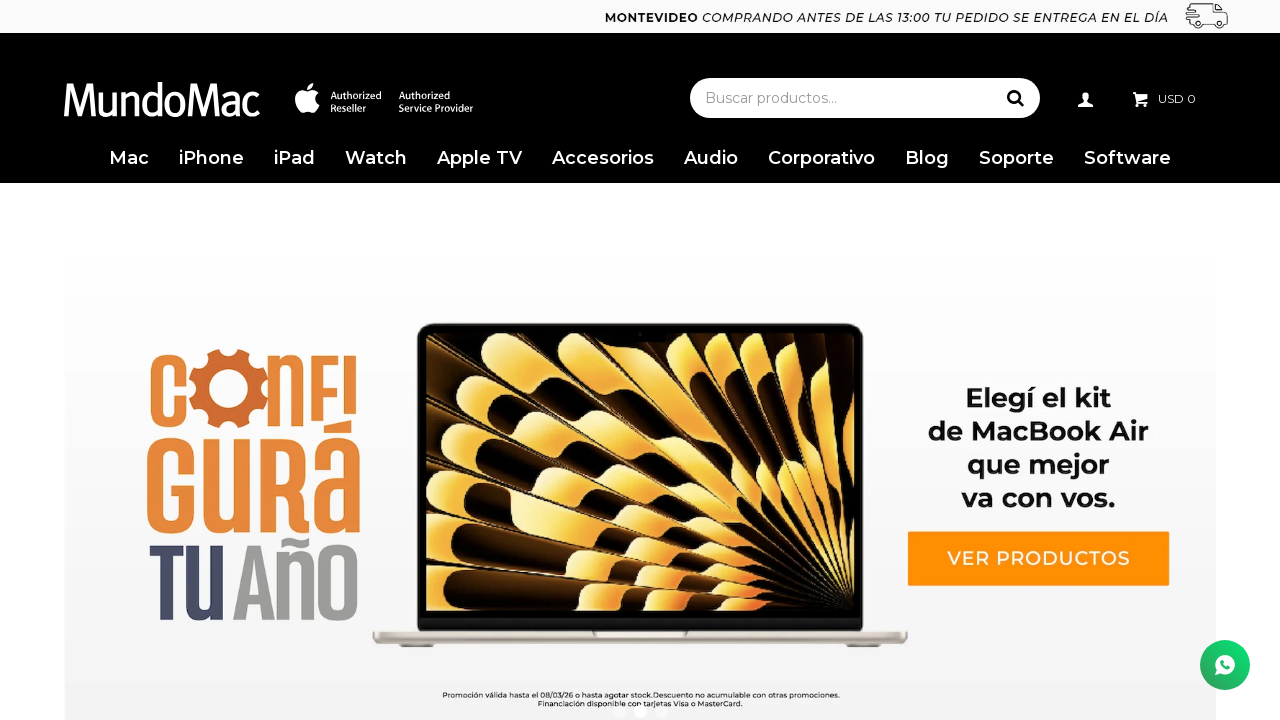

Retrieved alt attribute from image element
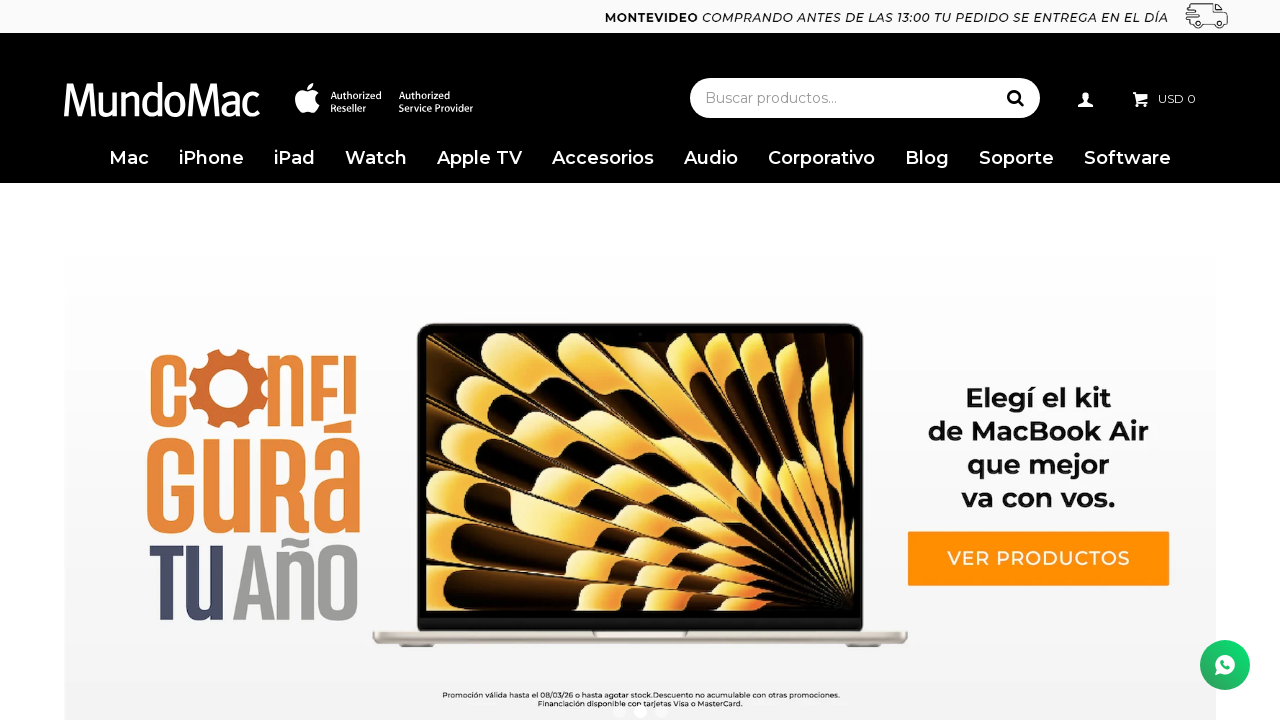

Image has alt attribute - added to img_with_alt list
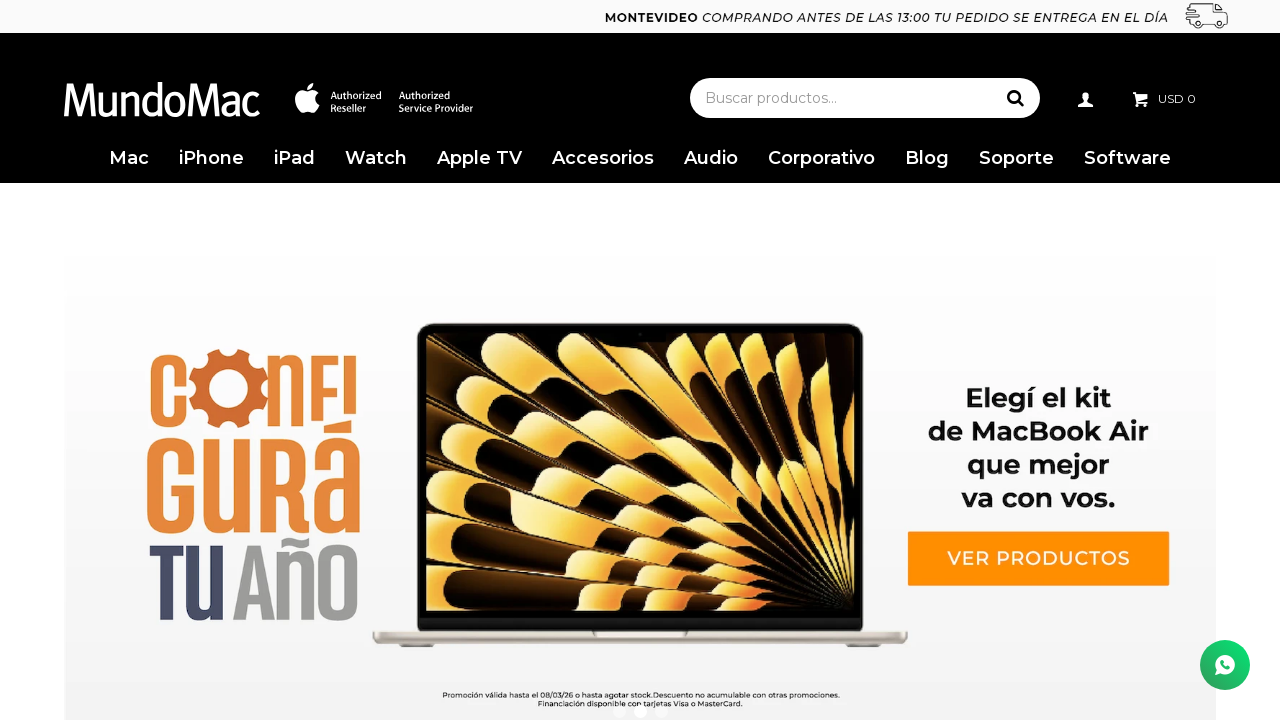

Retrieved alt attribute from image element
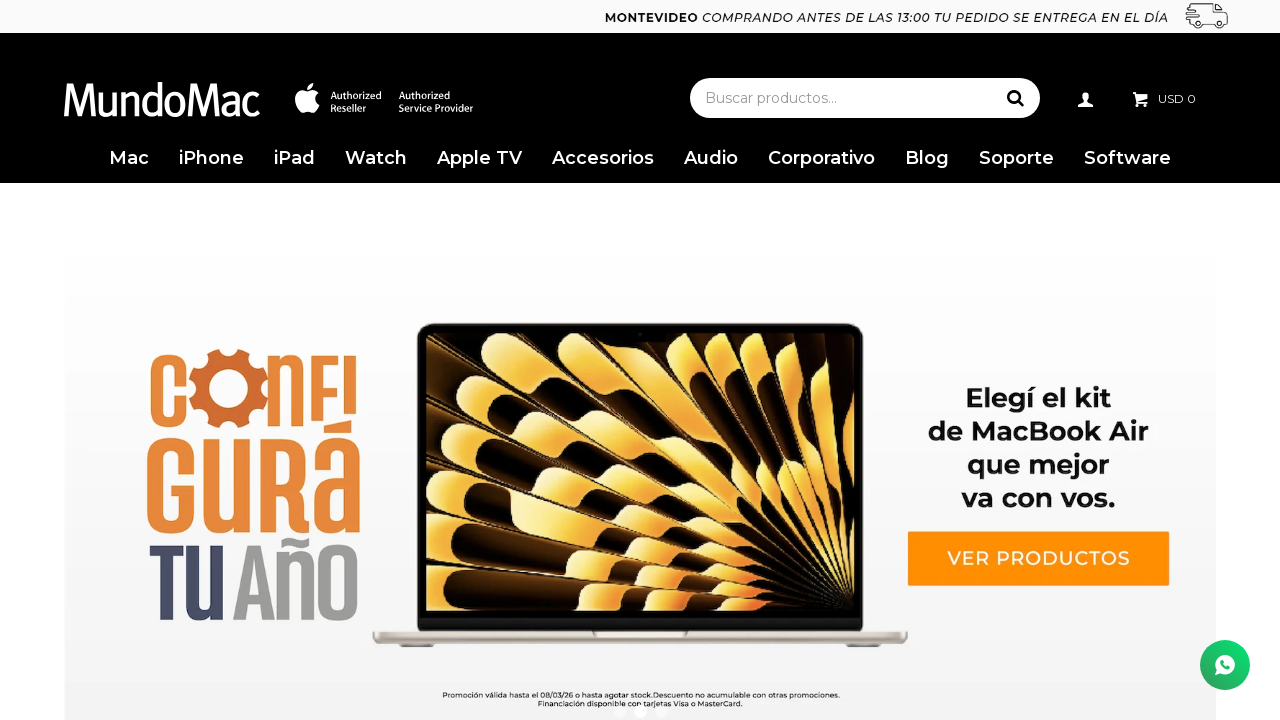

Image has alt attribute - added to img_with_alt list
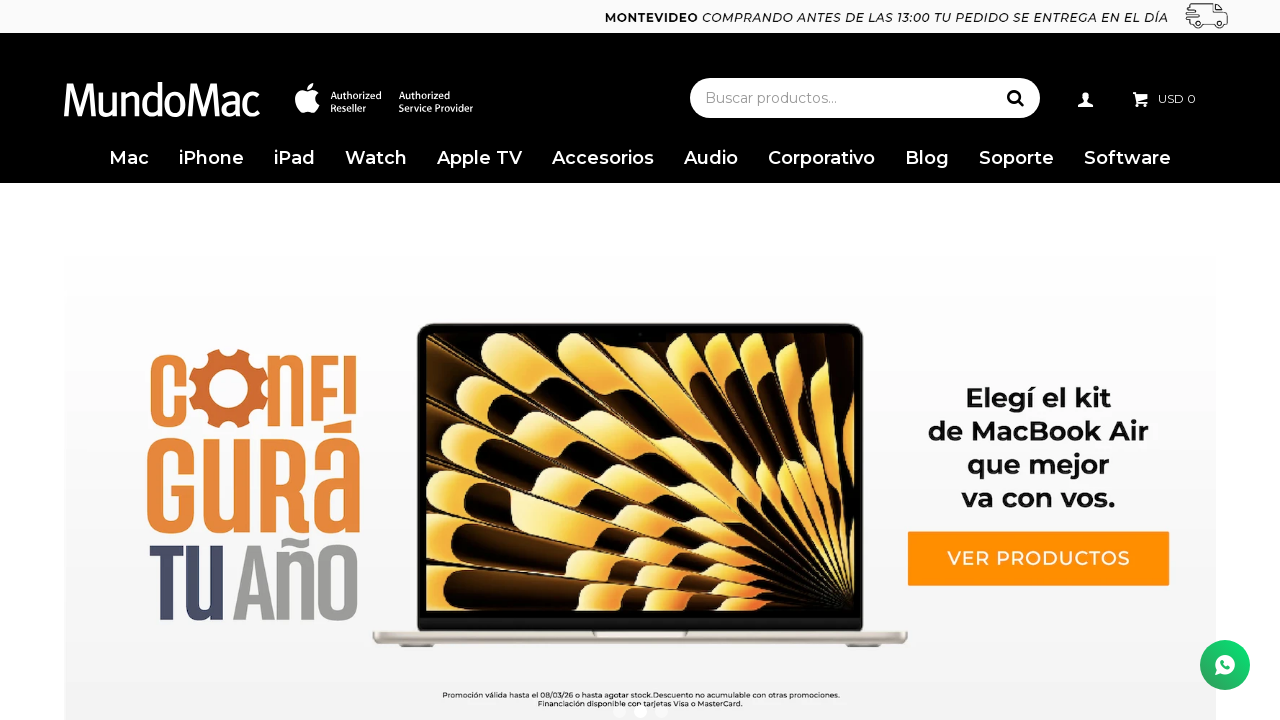

Retrieved alt attribute from image element
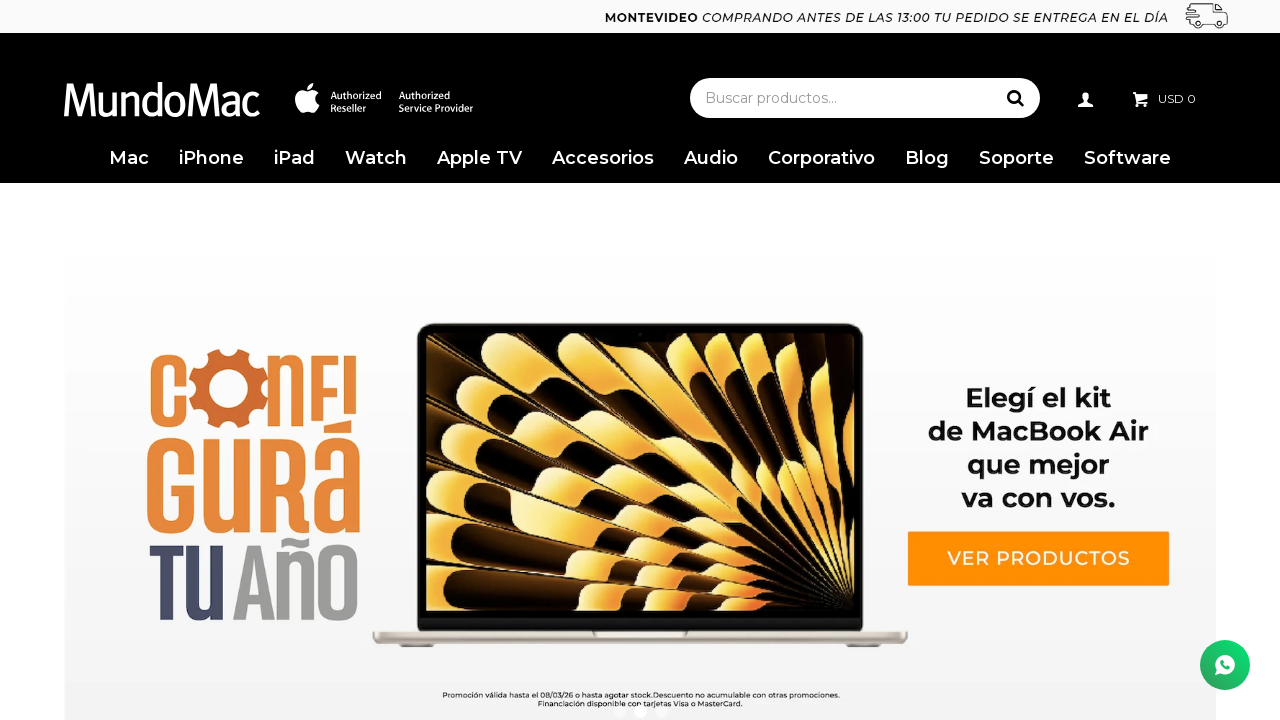

Image has alt attribute - added to img_with_alt list
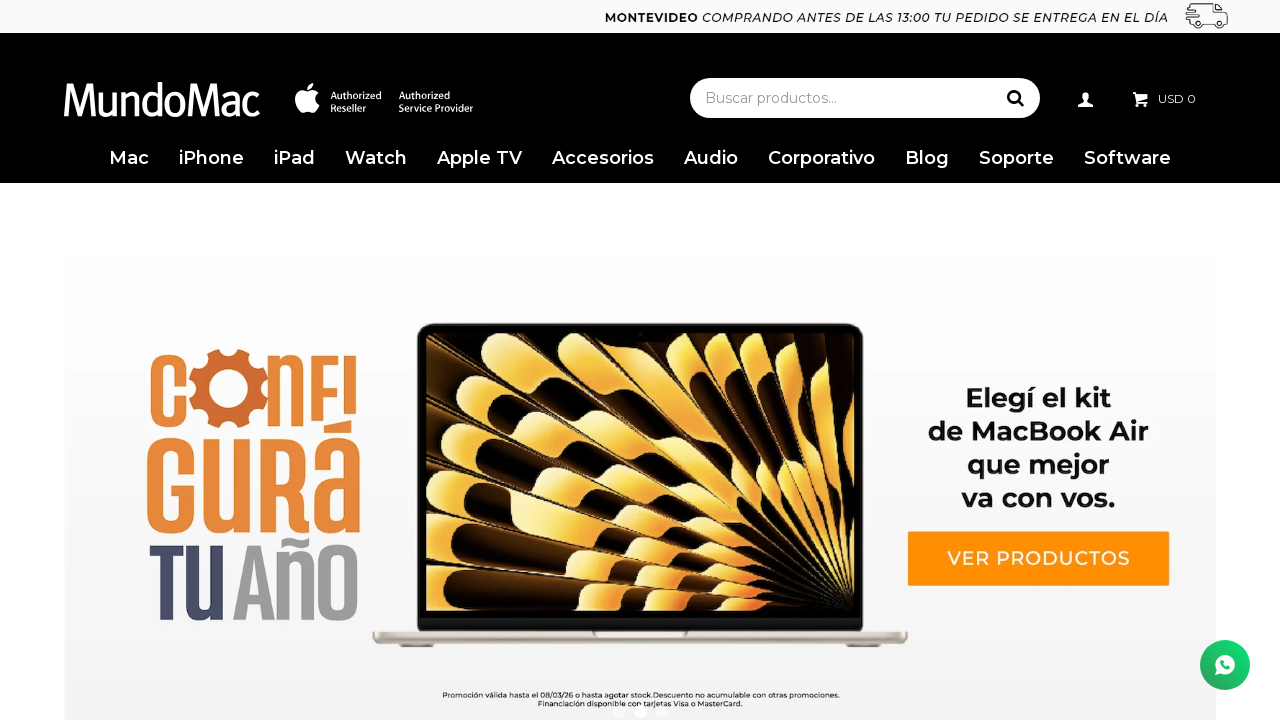

Retrieved alt attribute from image element
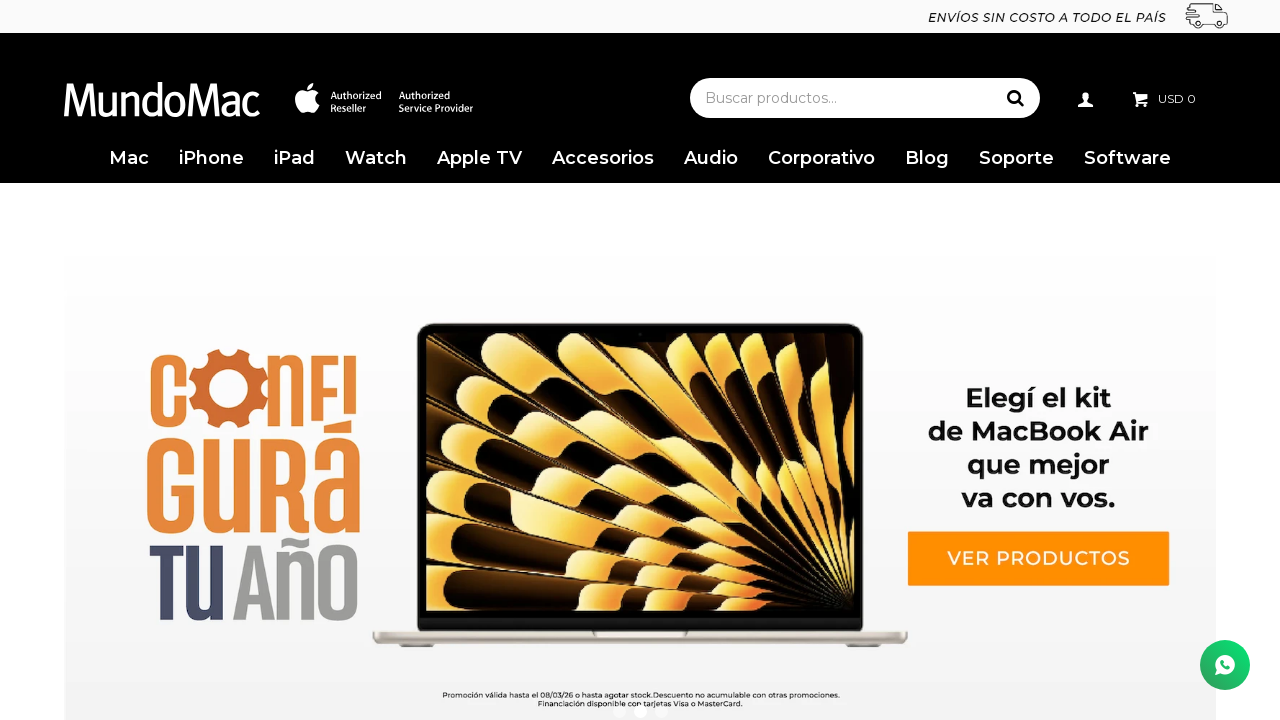

Image has alt attribute - added to img_with_alt list
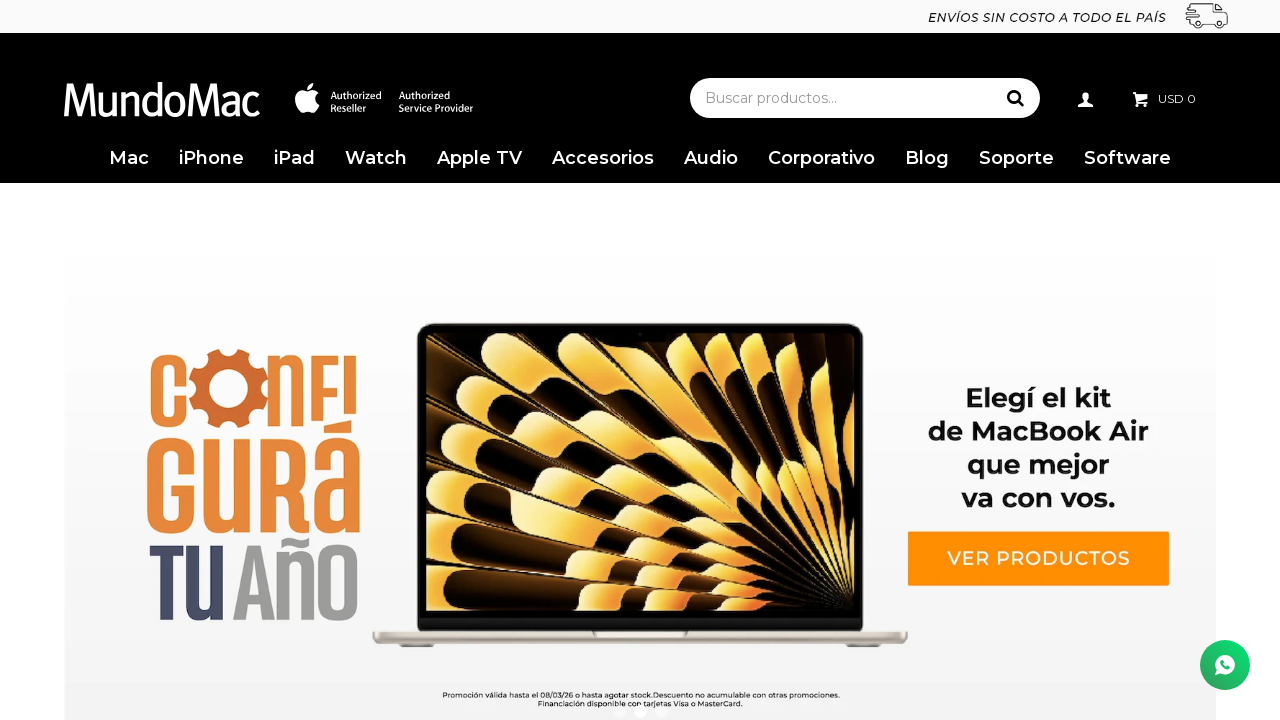

Retrieved alt attribute from image element
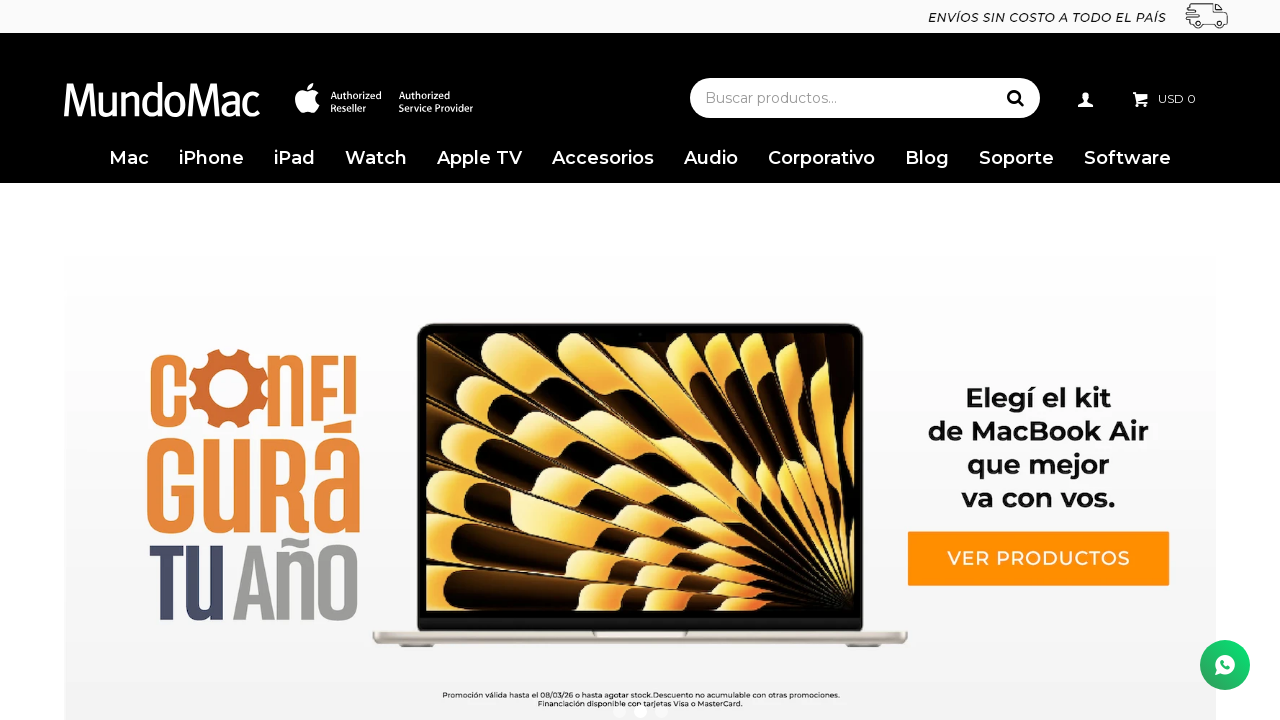

Image has alt attribute - added to img_with_alt list
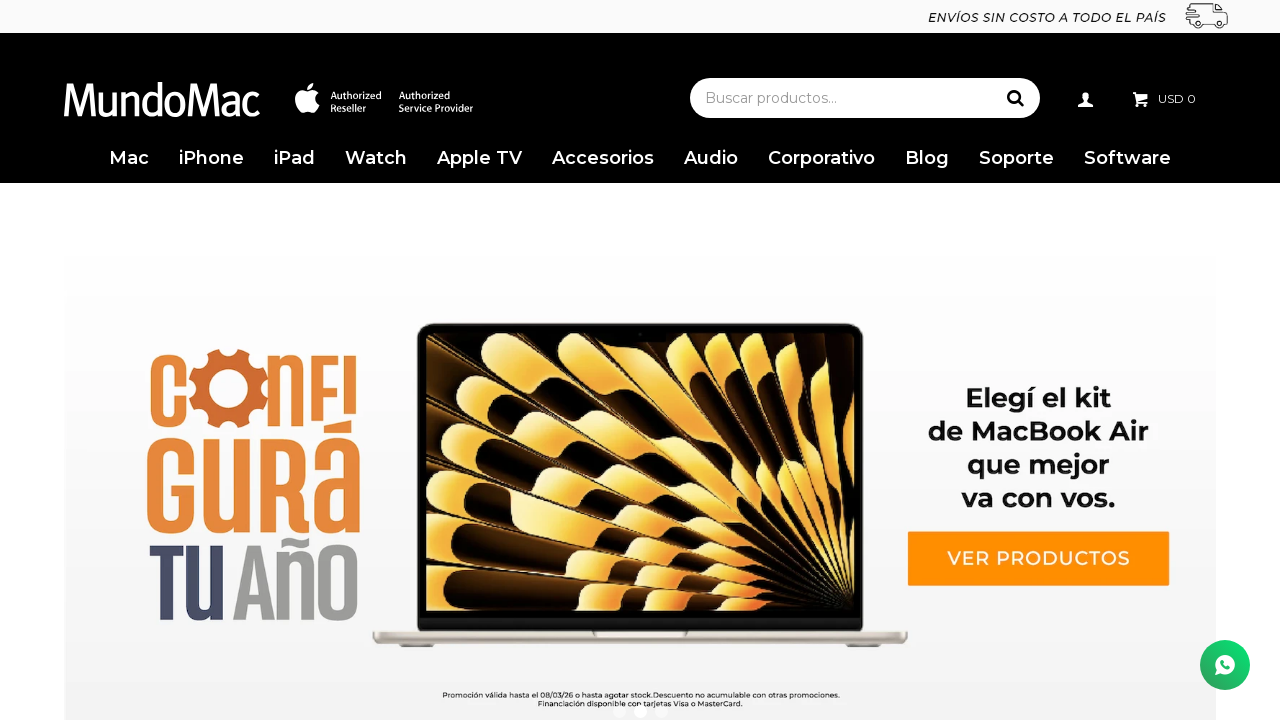

Retrieved alt attribute from image element
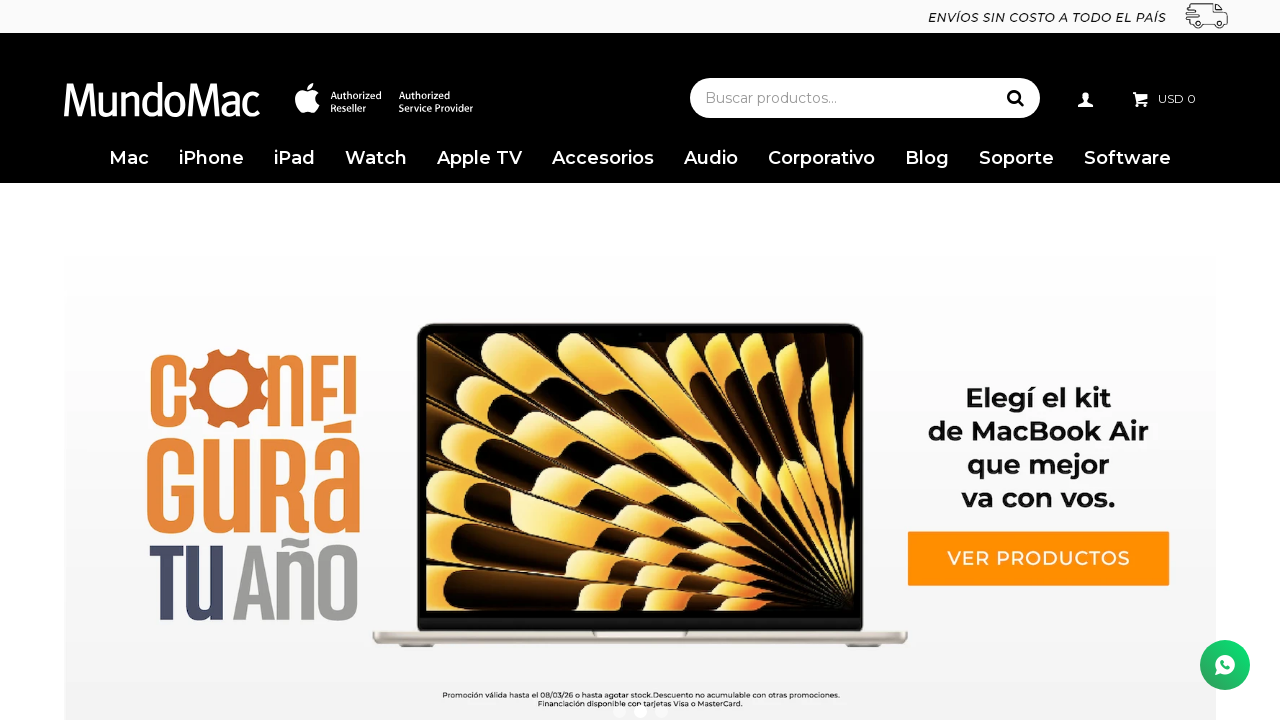

Image has alt attribute - added to img_with_alt list
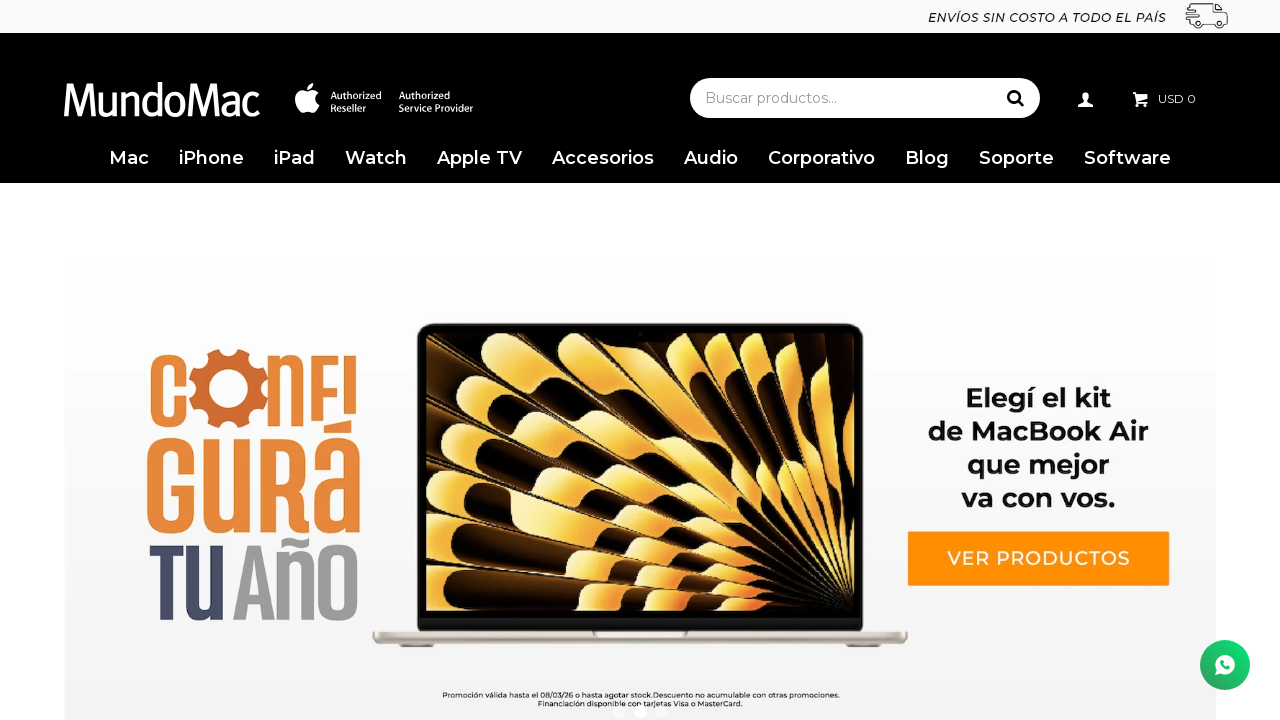

Retrieved alt attribute from image element
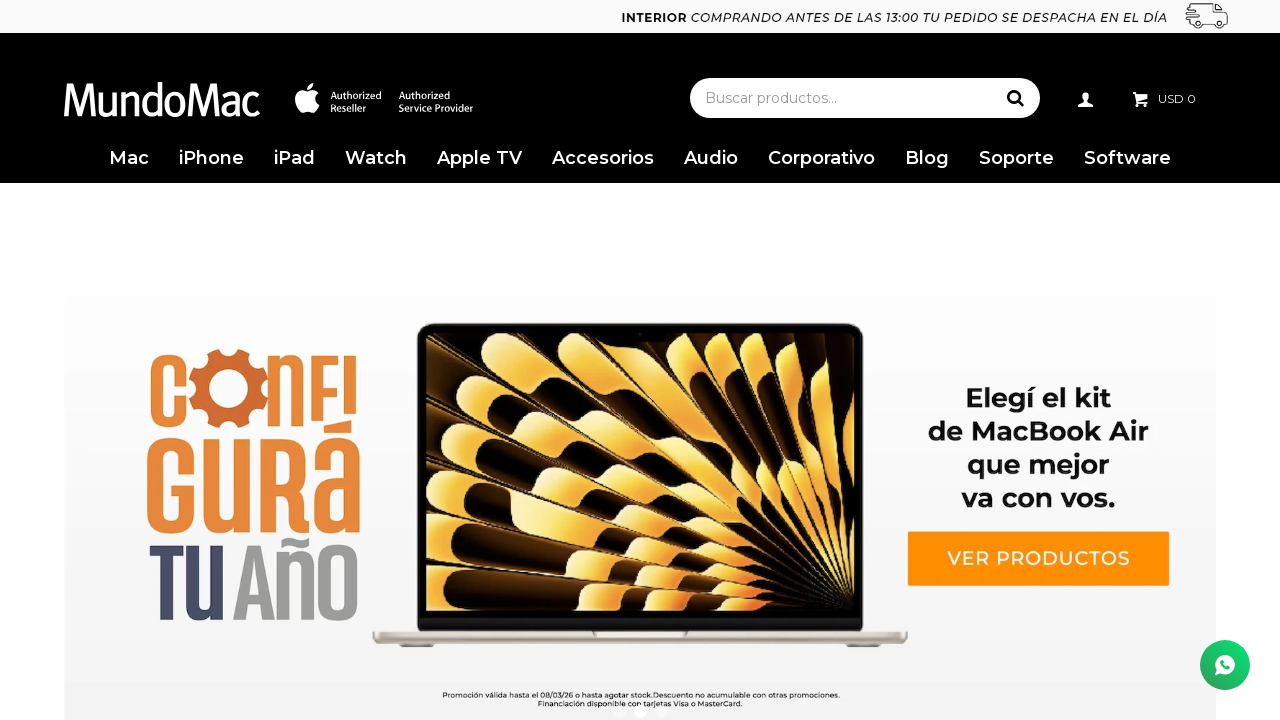

Image has alt attribute - added to img_with_alt list
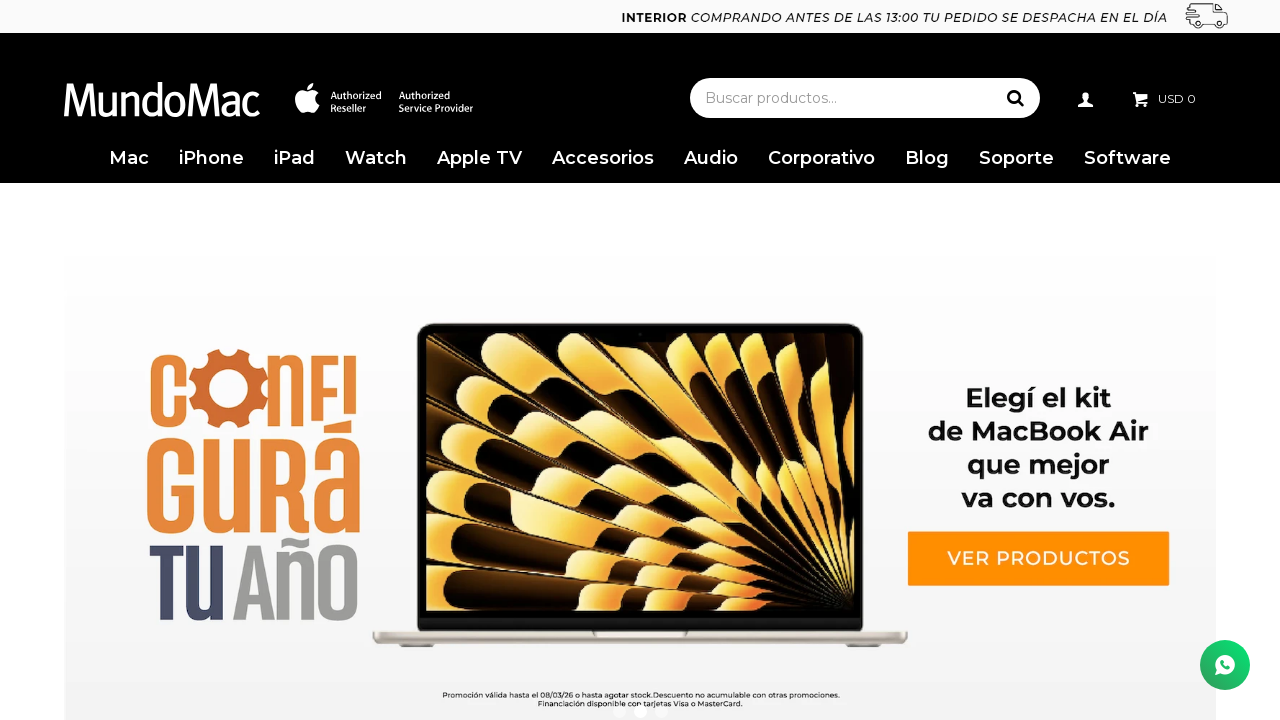

Retrieved alt attribute from image element
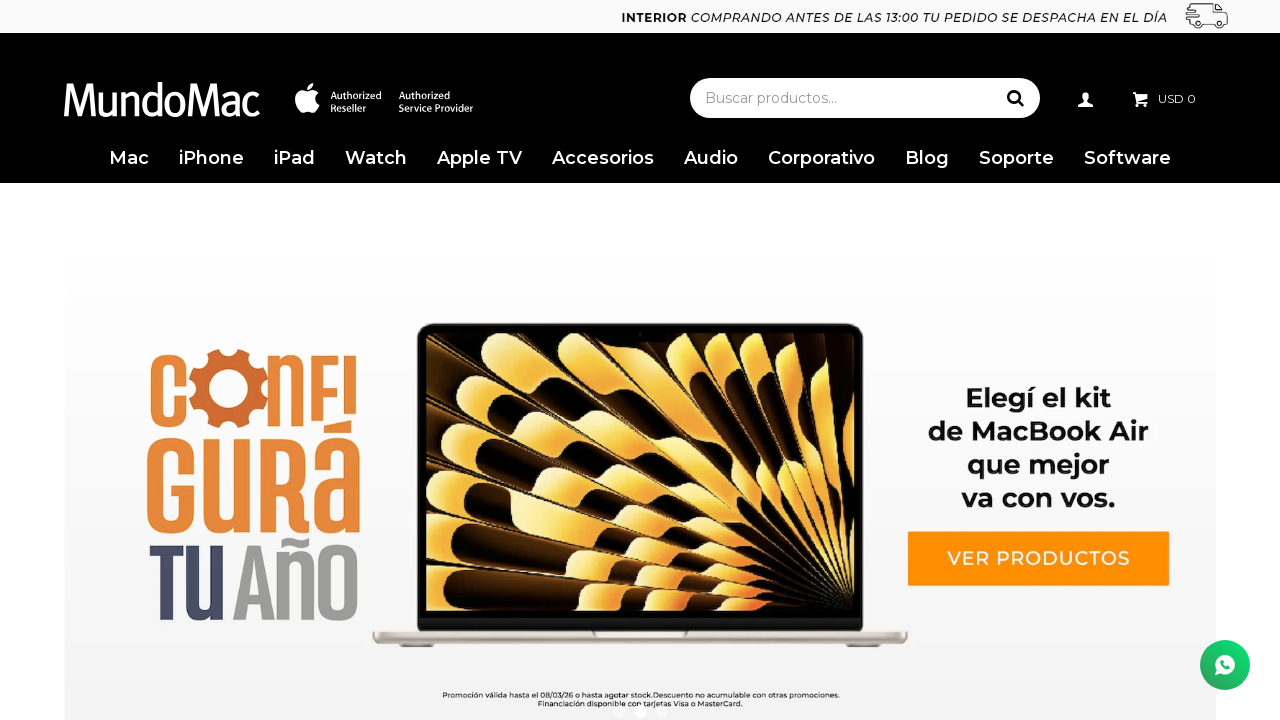

Image has alt attribute - added to img_with_alt list
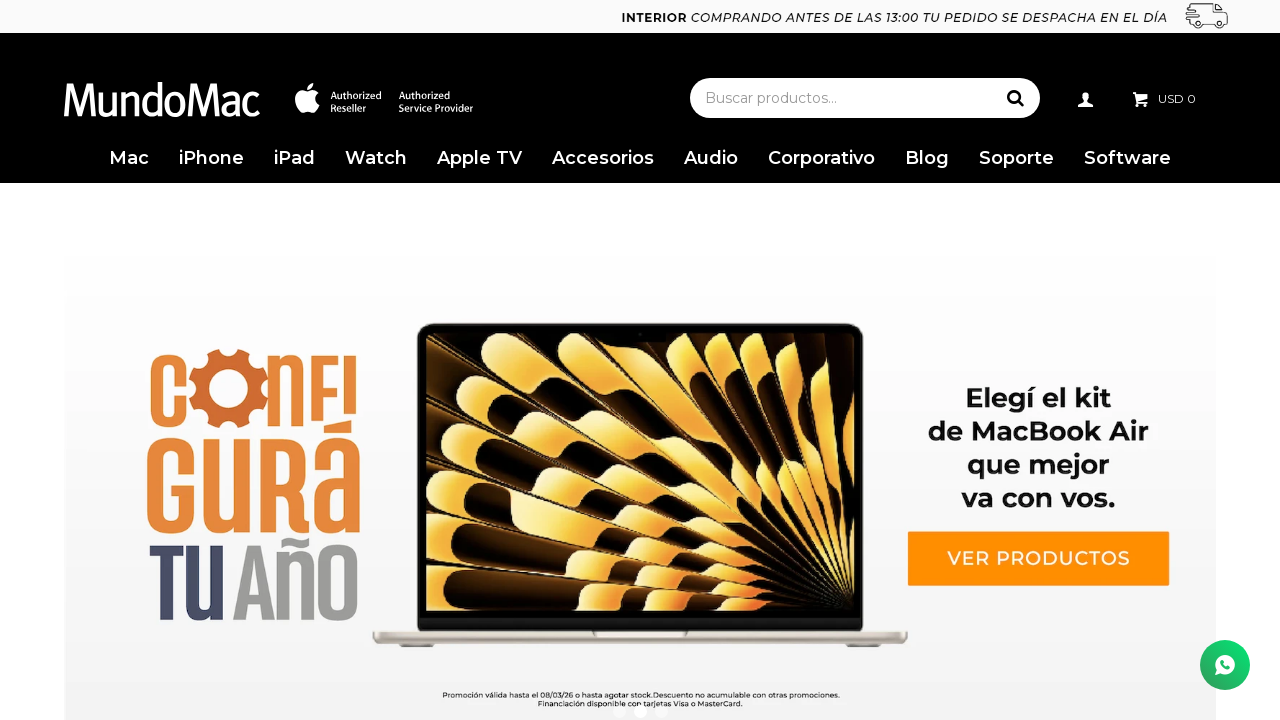

Retrieved alt attribute from image element
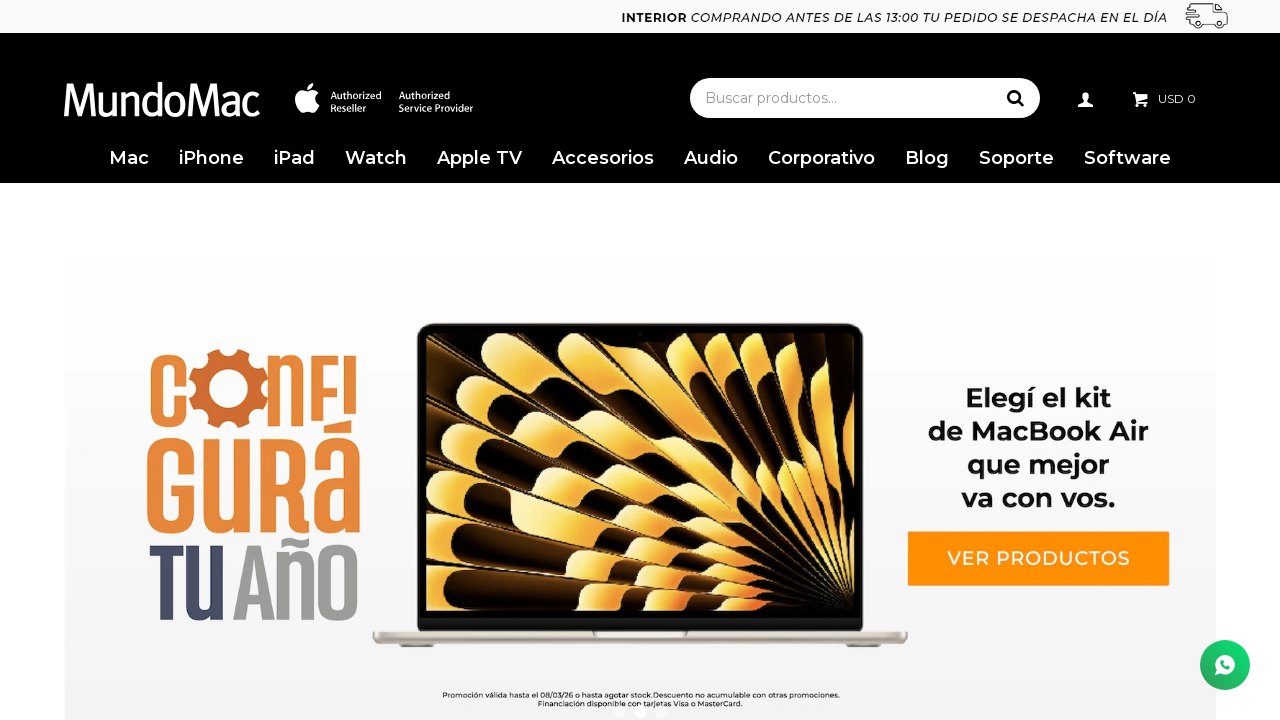

Image has alt attribute - added to img_with_alt list
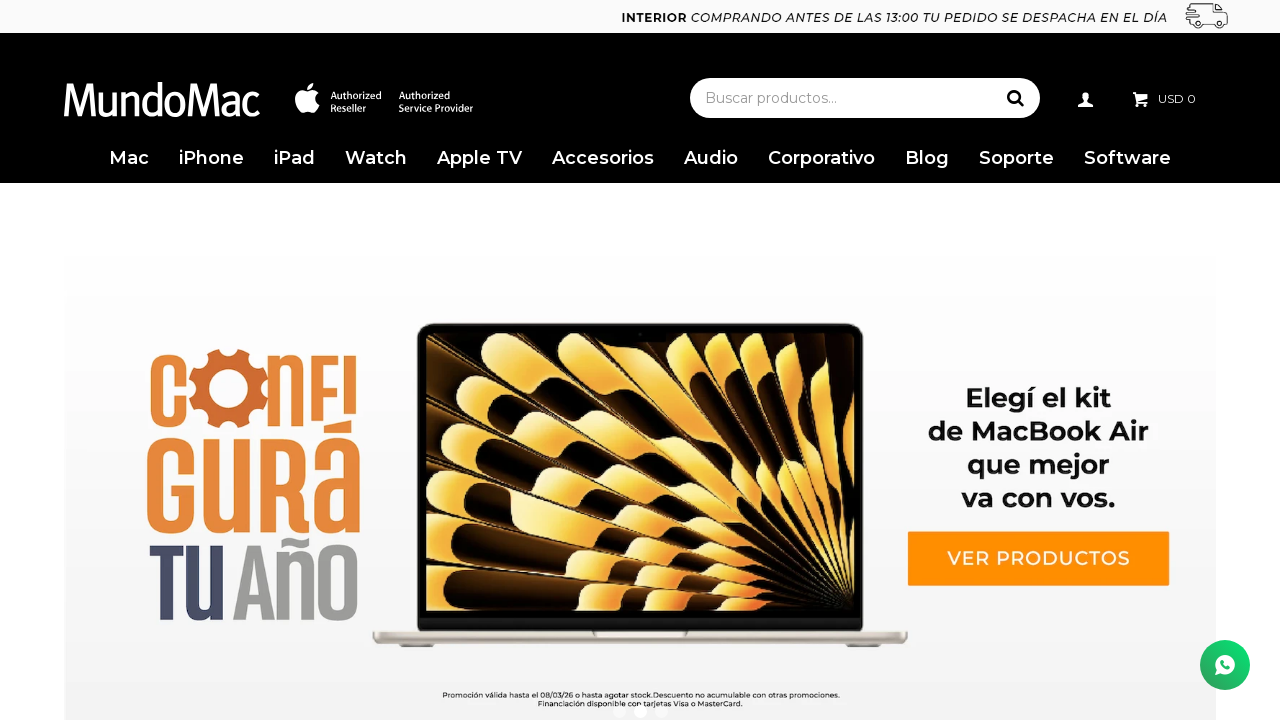

Retrieved alt attribute from image element
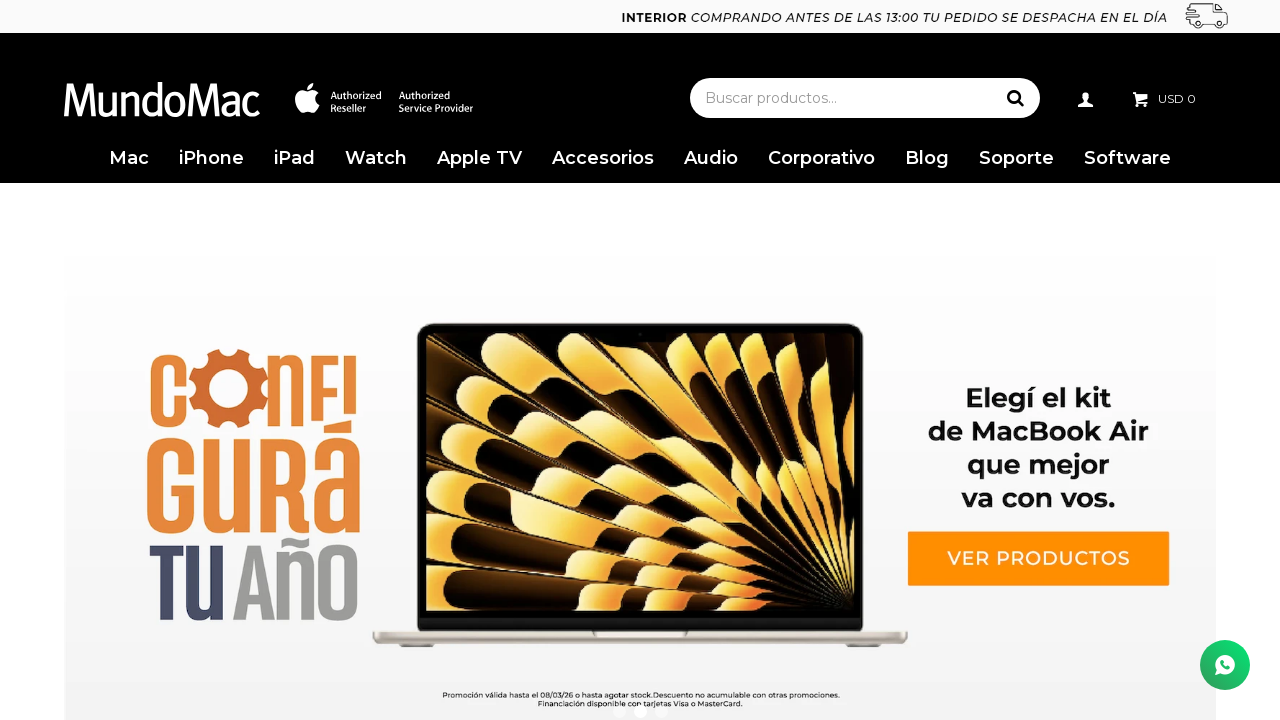

Image has alt attribute - added to img_with_alt list
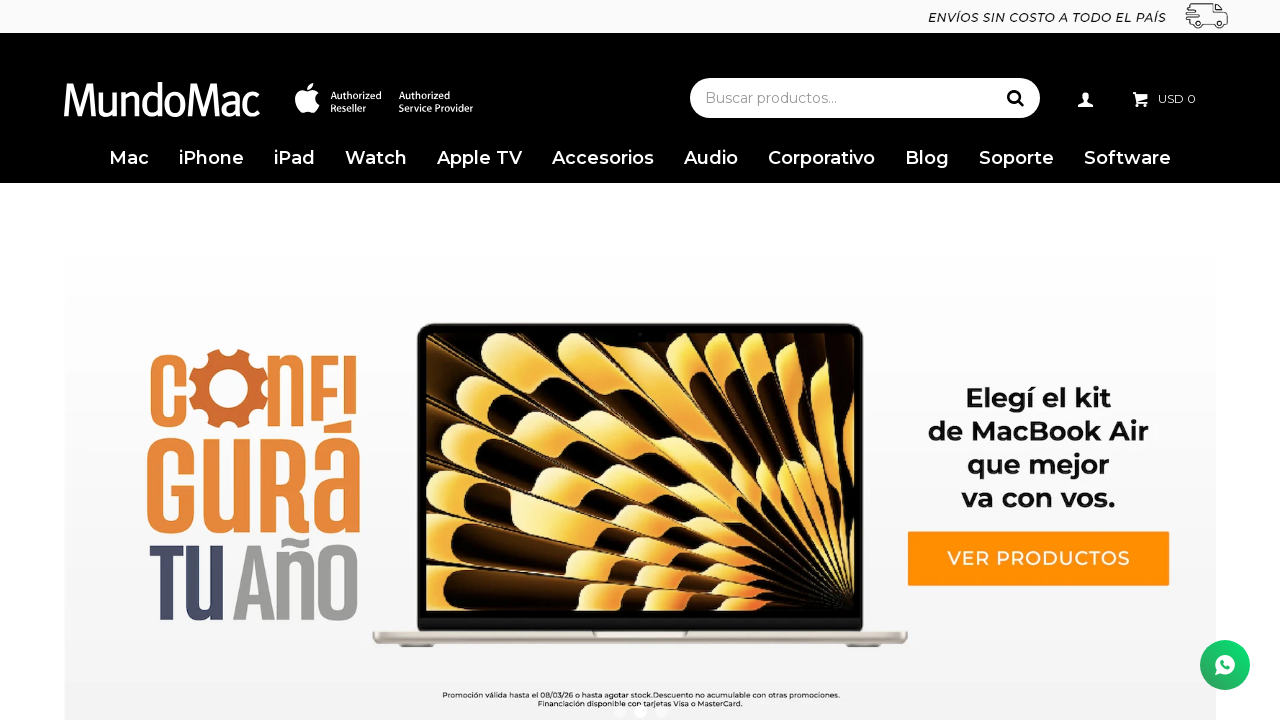

Retrieved alt attribute from image element
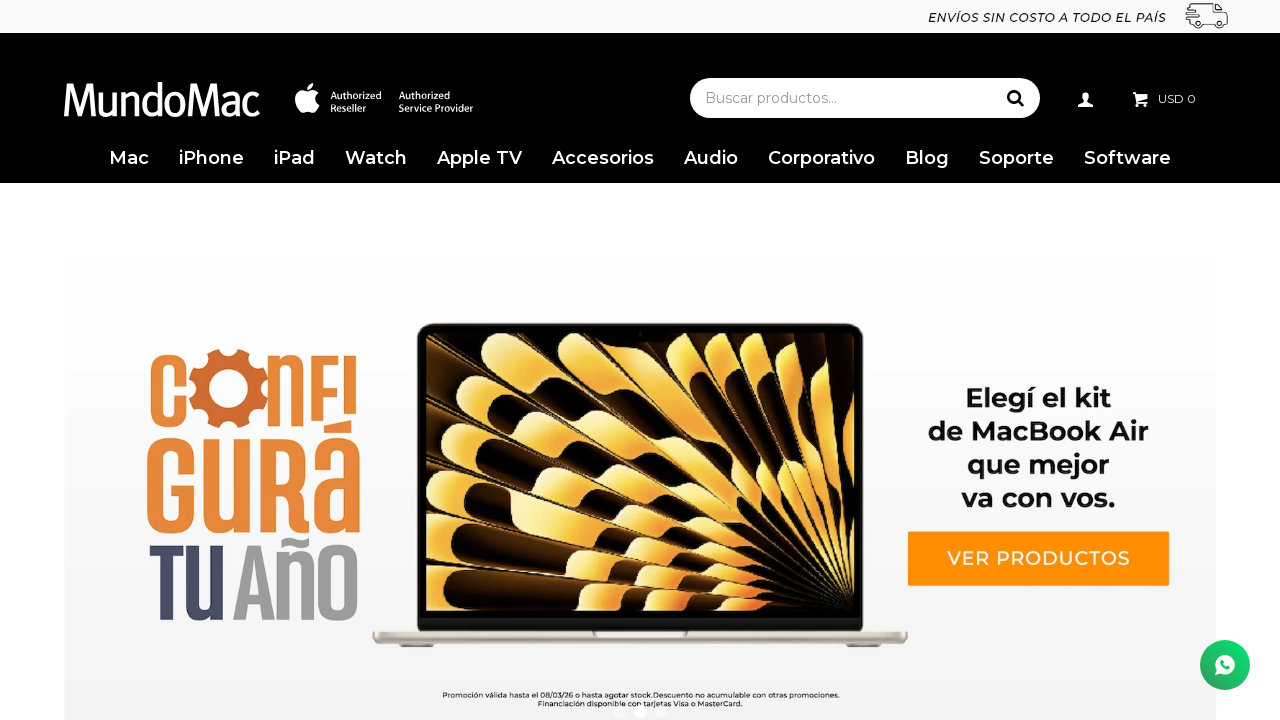

Image has alt attribute - added to img_with_alt list
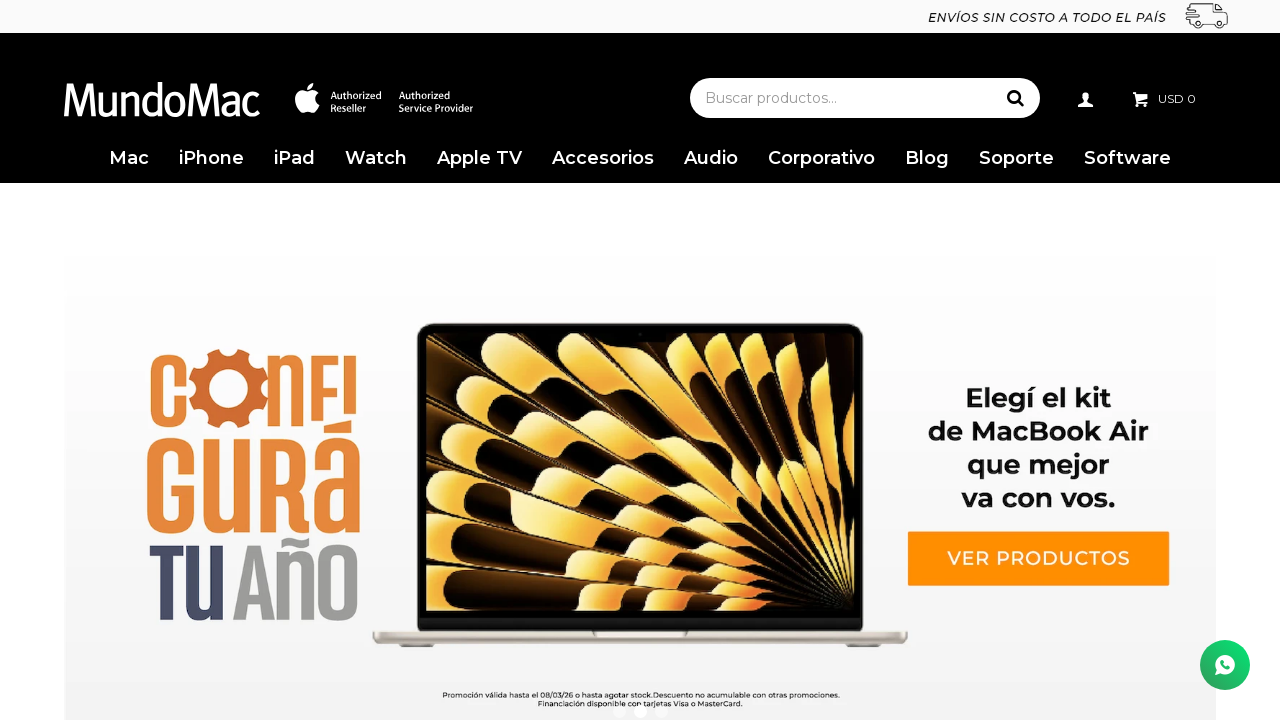

Retrieved alt attribute from image element
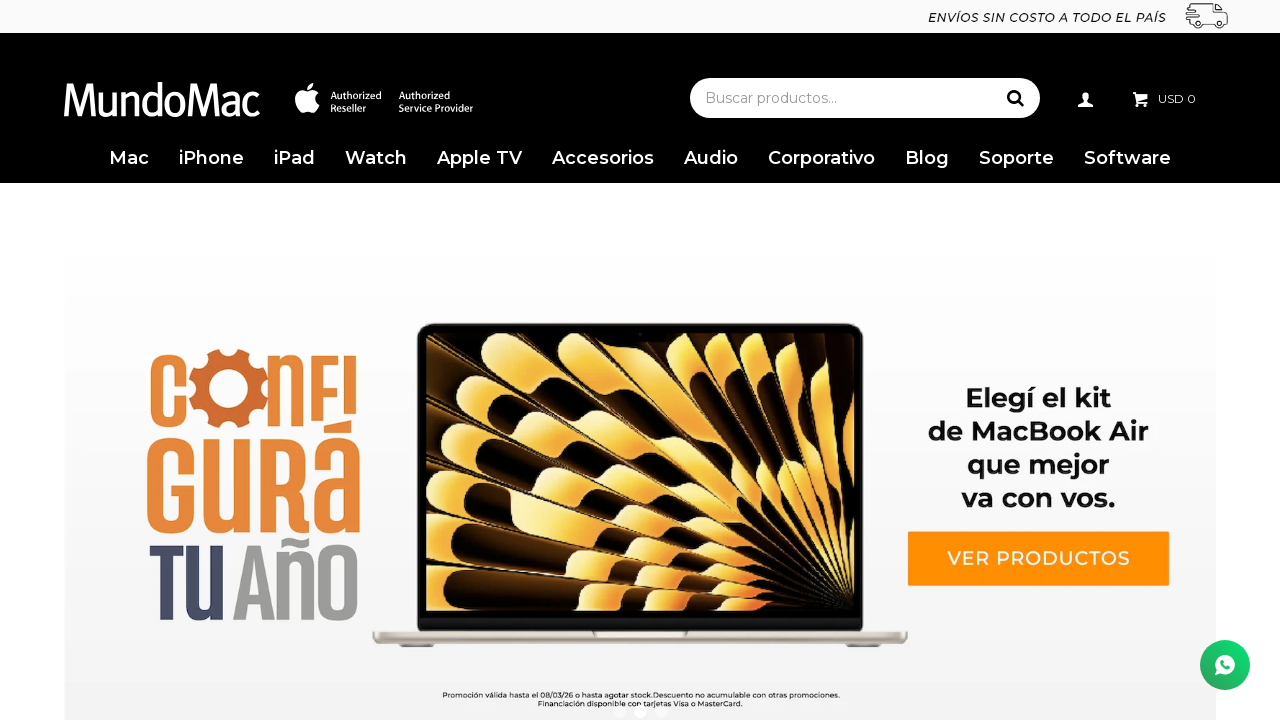

Image has alt attribute - added to img_with_alt list
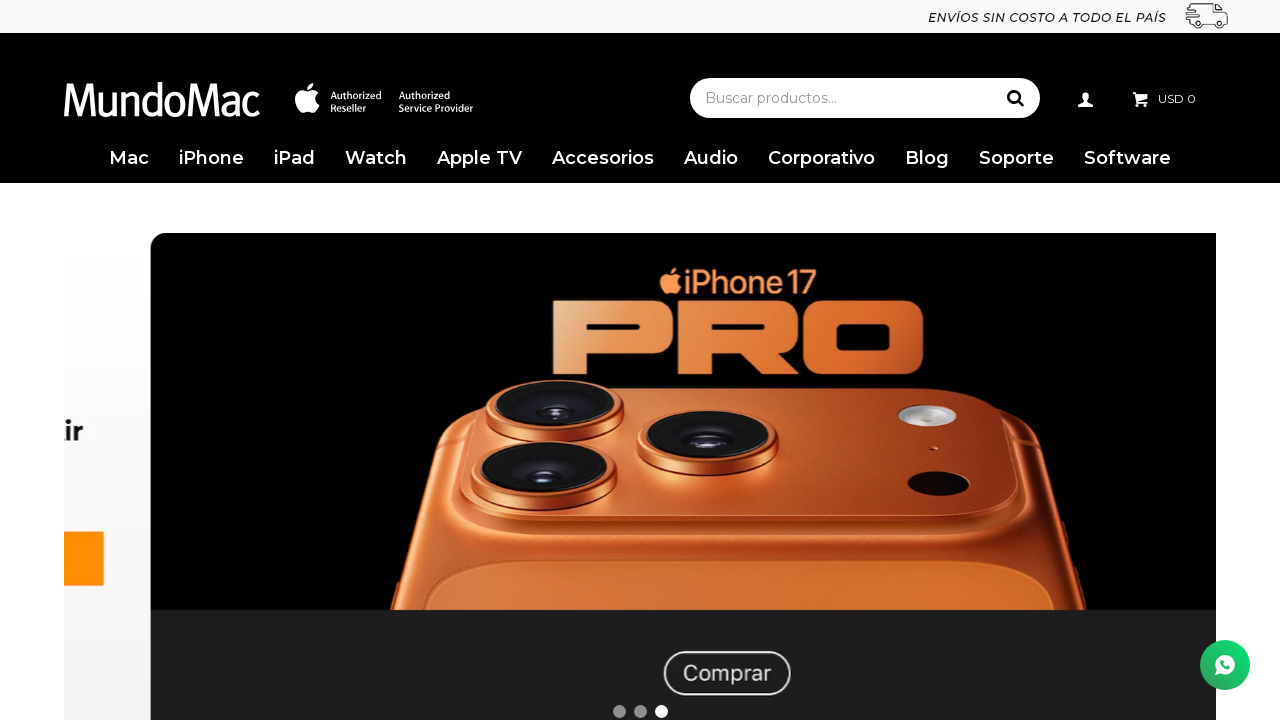

Retrieved alt attribute from image element
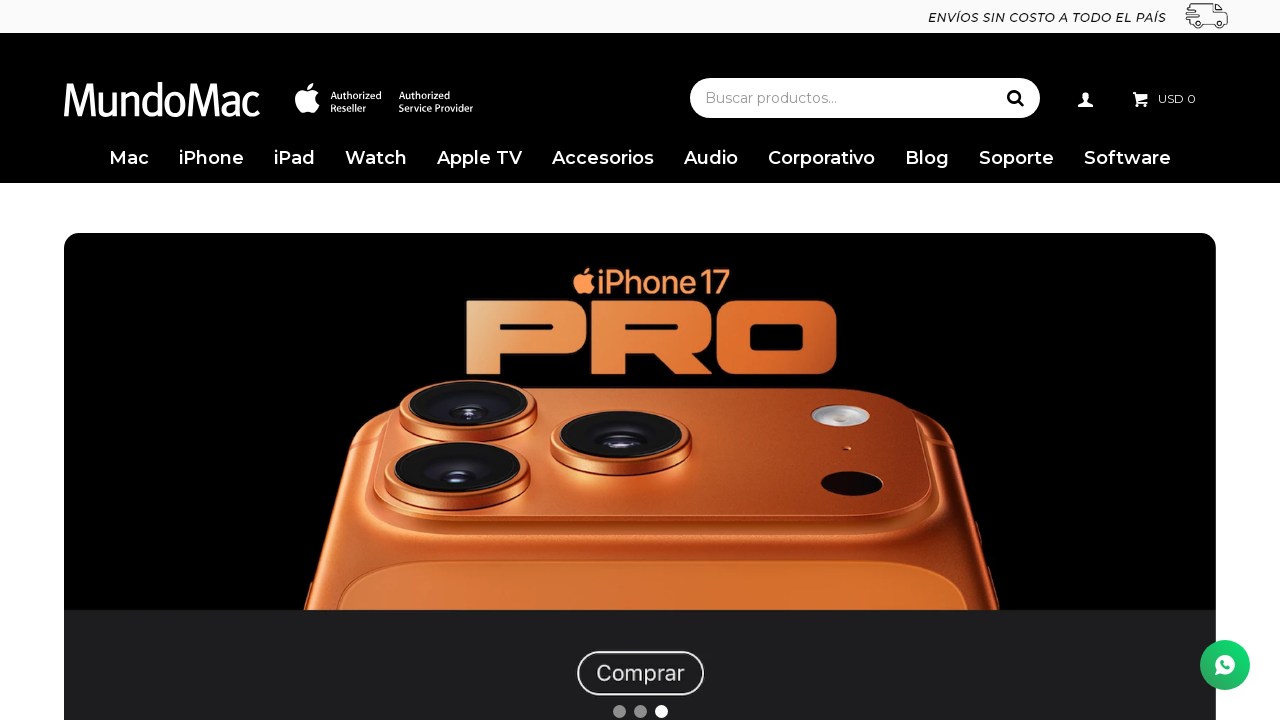

Image has alt attribute - added to img_with_alt list
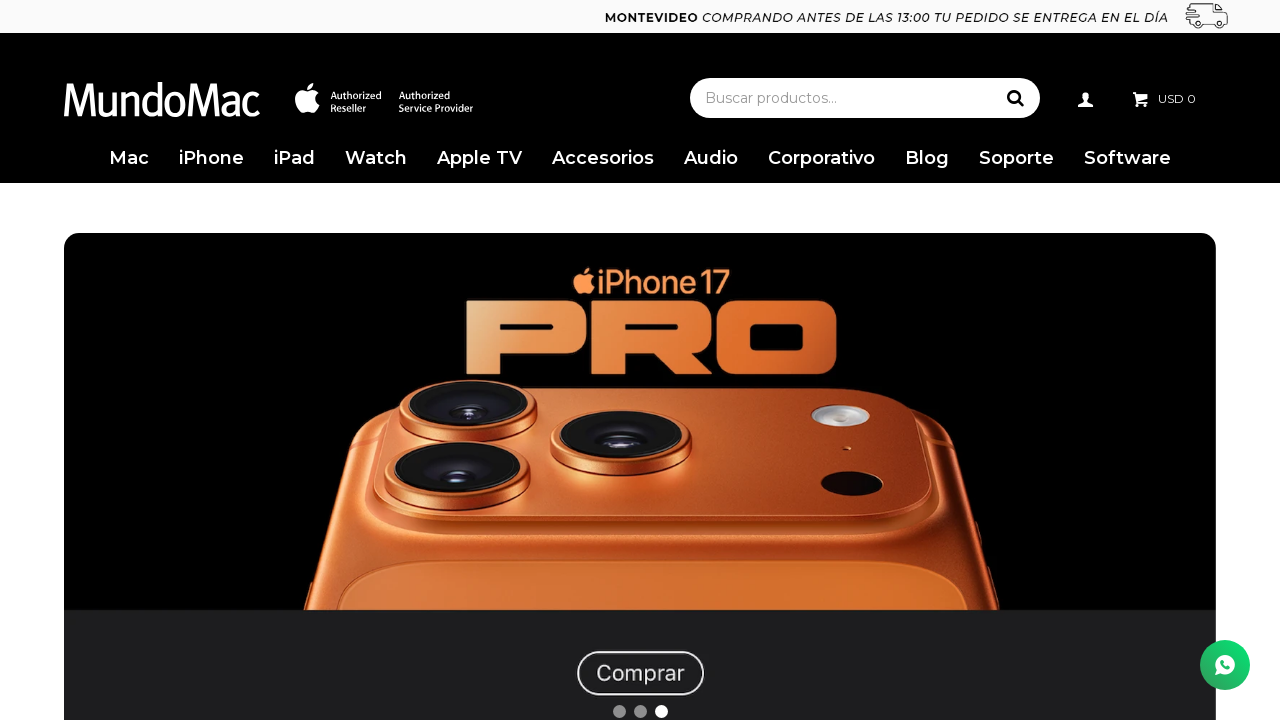

Retrieved alt attribute from image element
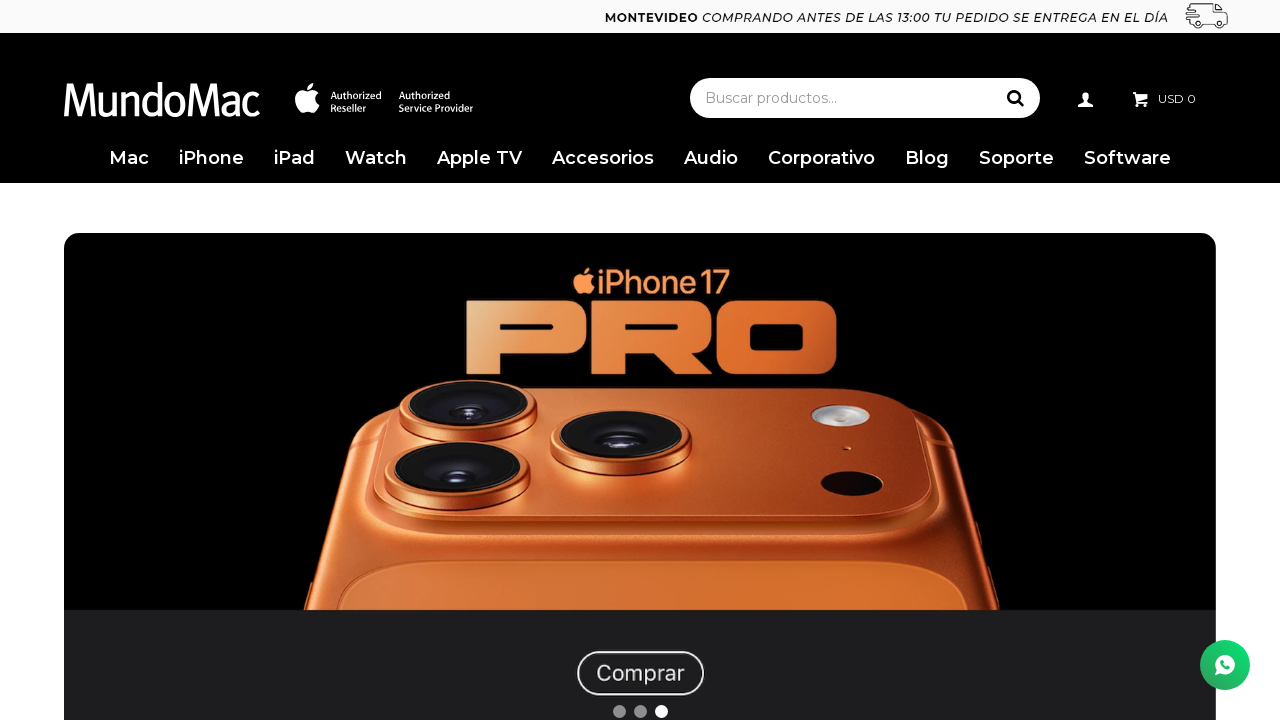

Image has alt attribute - added to img_with_alt list
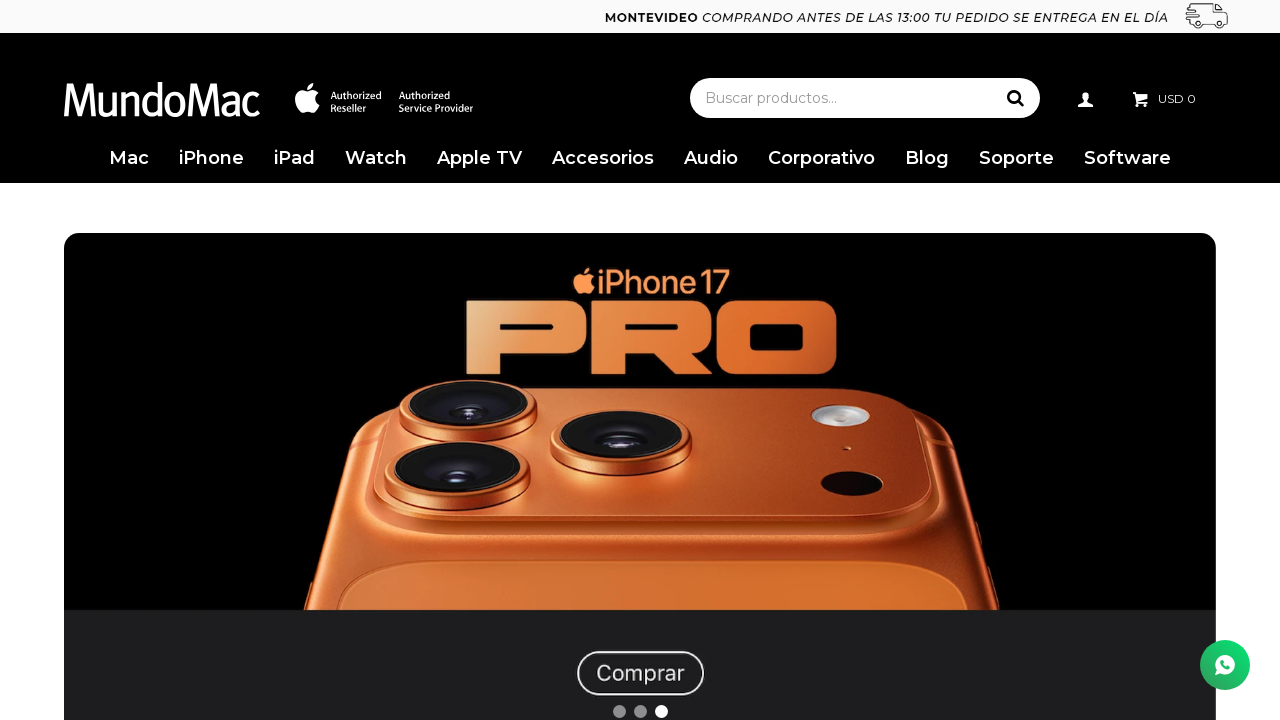

Retrieved alt attribute from image element
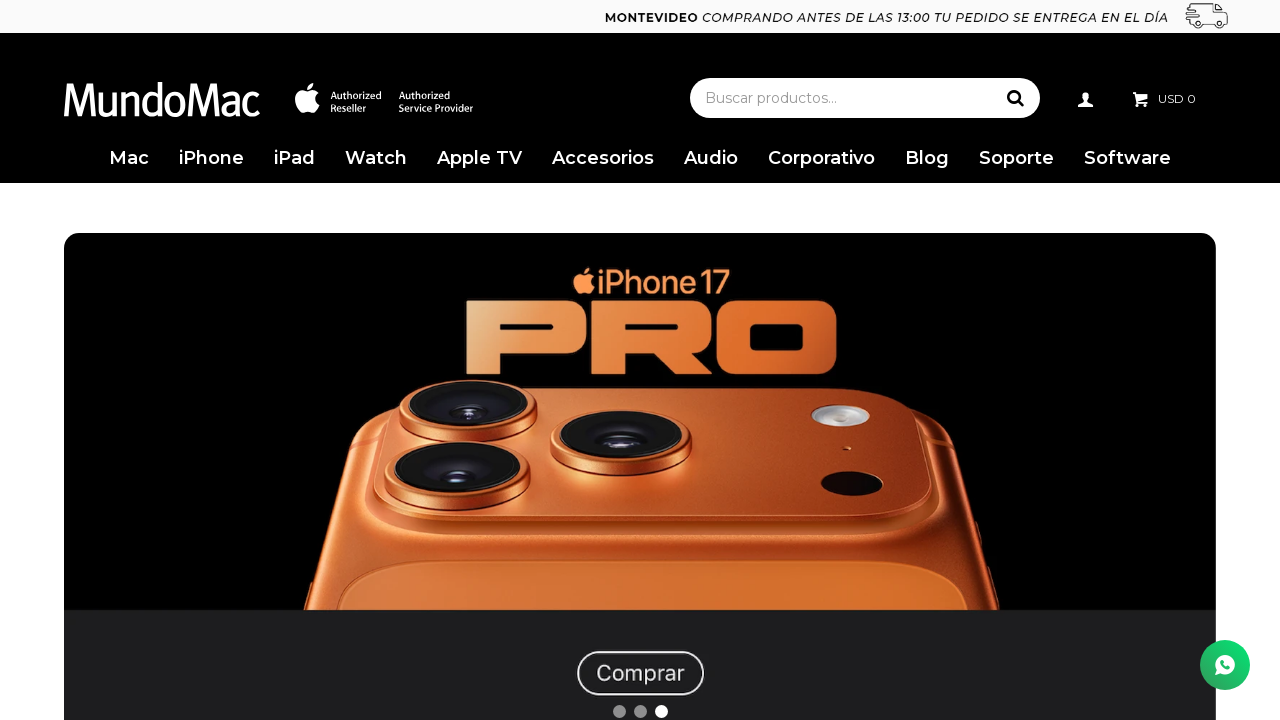

Image has alt attribute - added to img_with_alt list
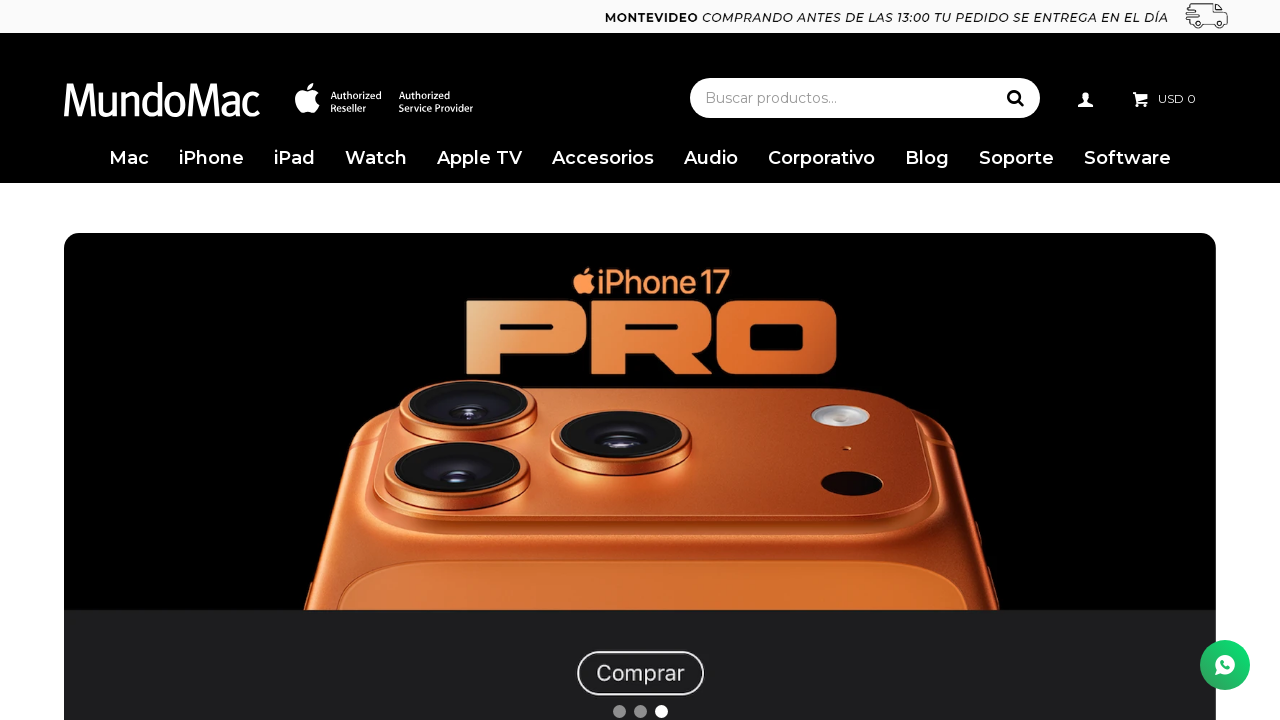

Retrieved alt attribute from image element
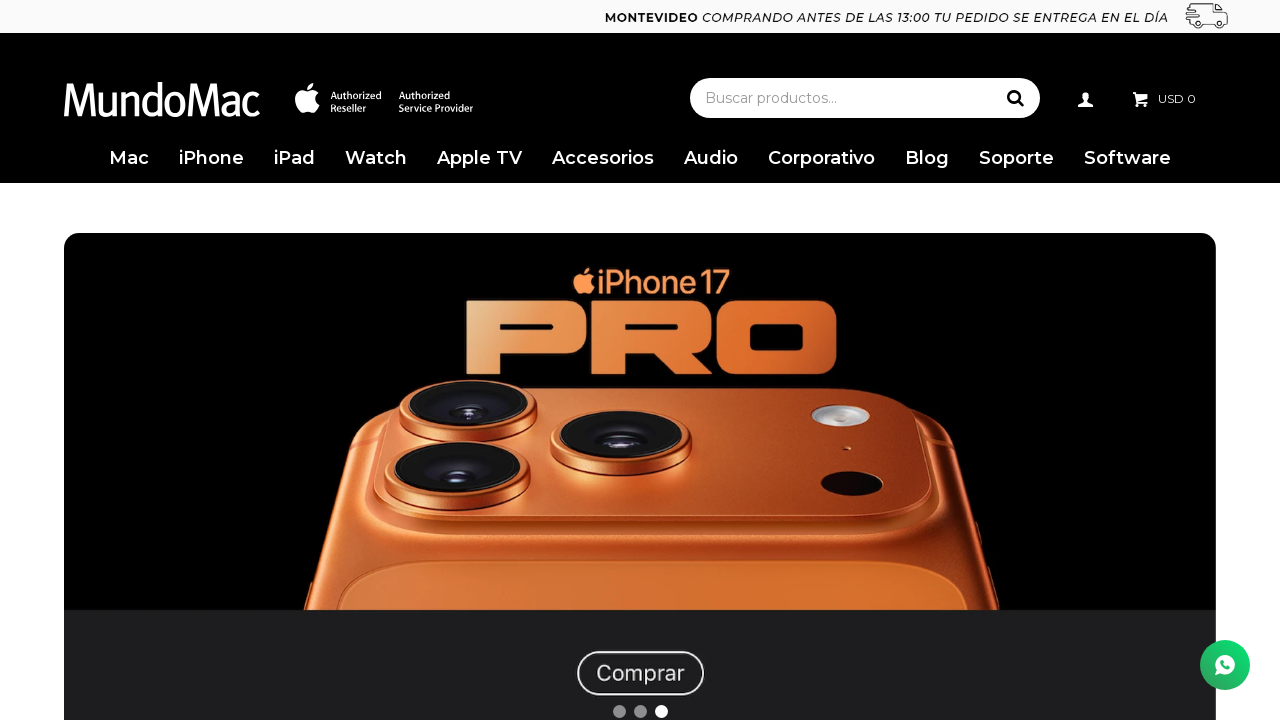

Image has no alt attribute - added to img_without_alt list
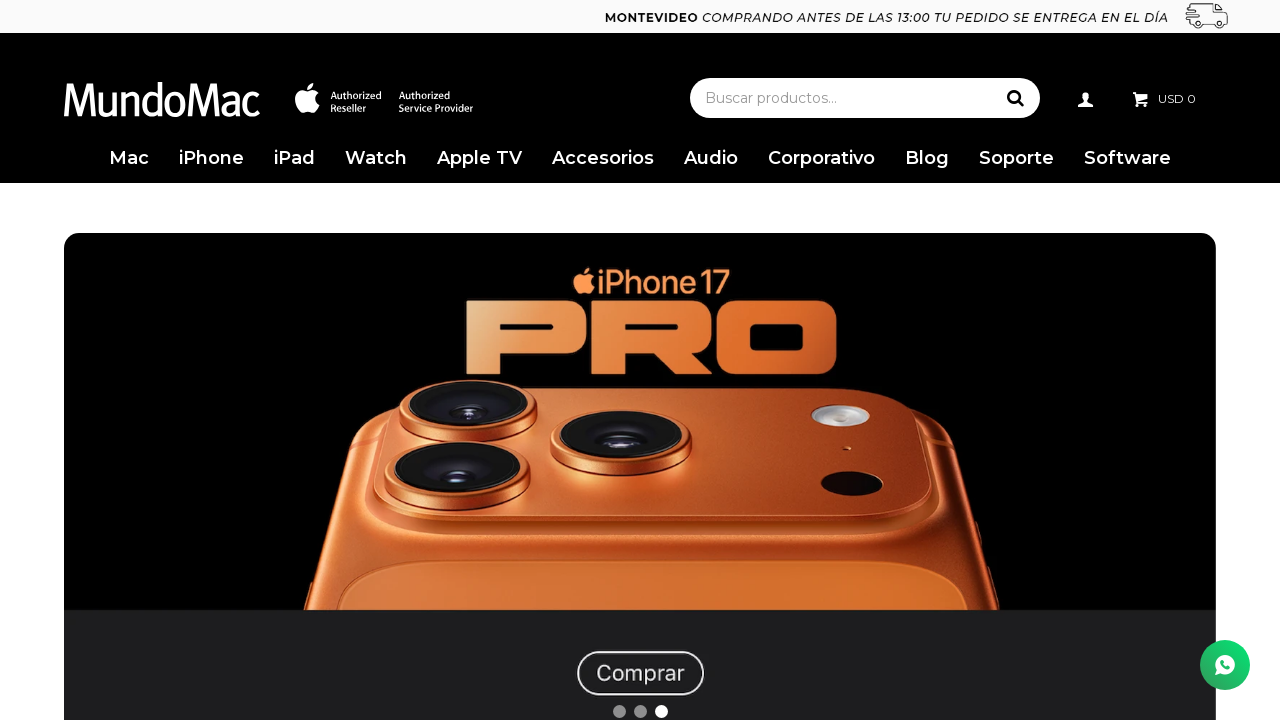

Retrieved alt attribute from image element
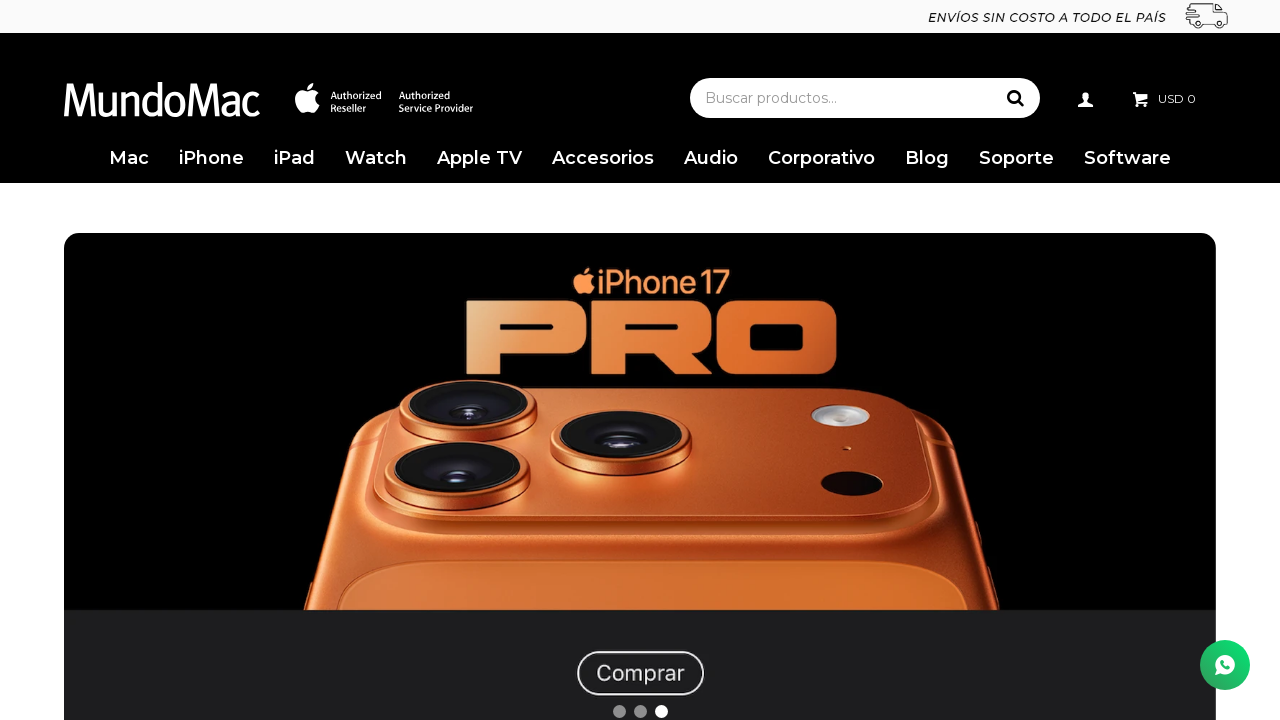

Image has alt attribute - added to img_with_alt list
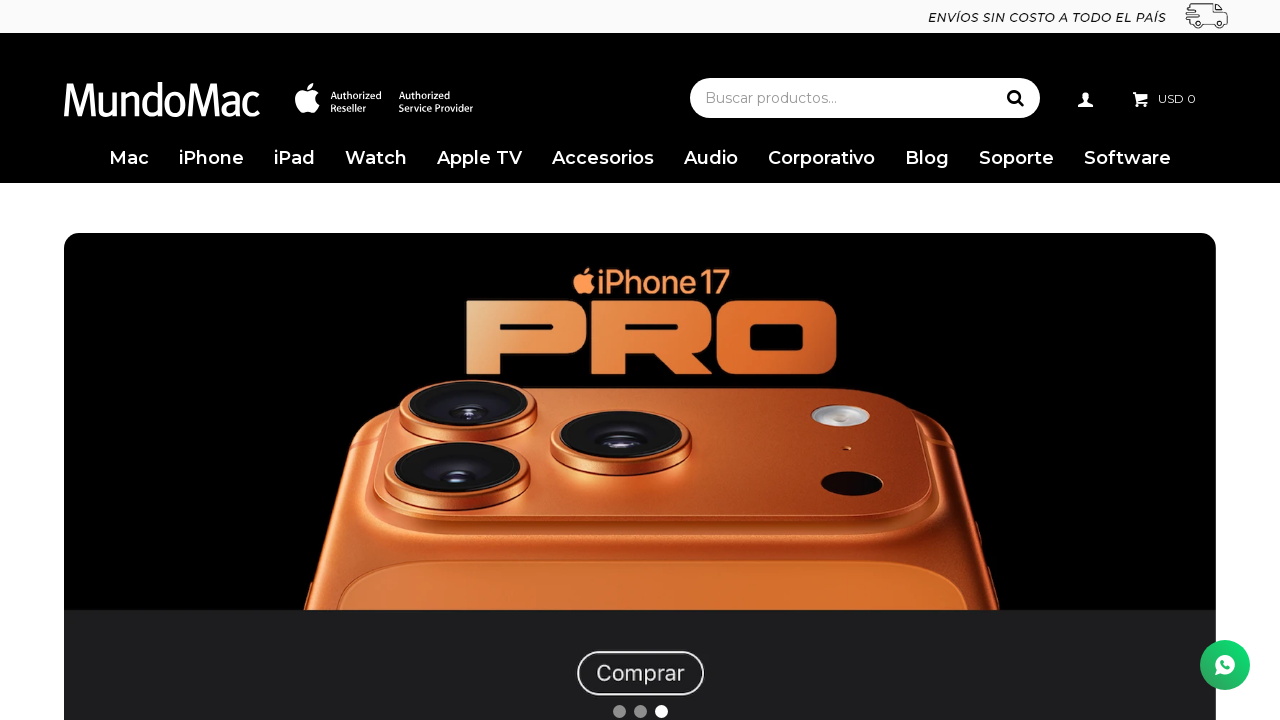

Retrieved alt attribute from image element
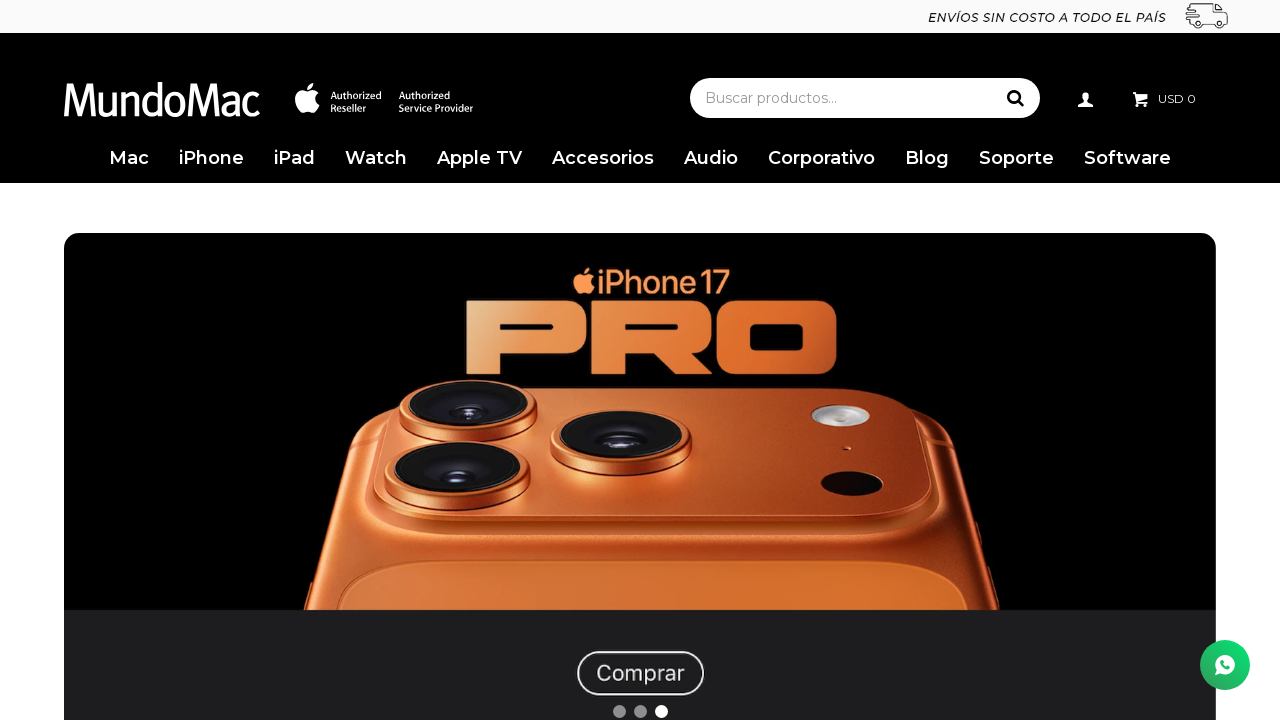

Image has alt attribute - added to img_with_alt list
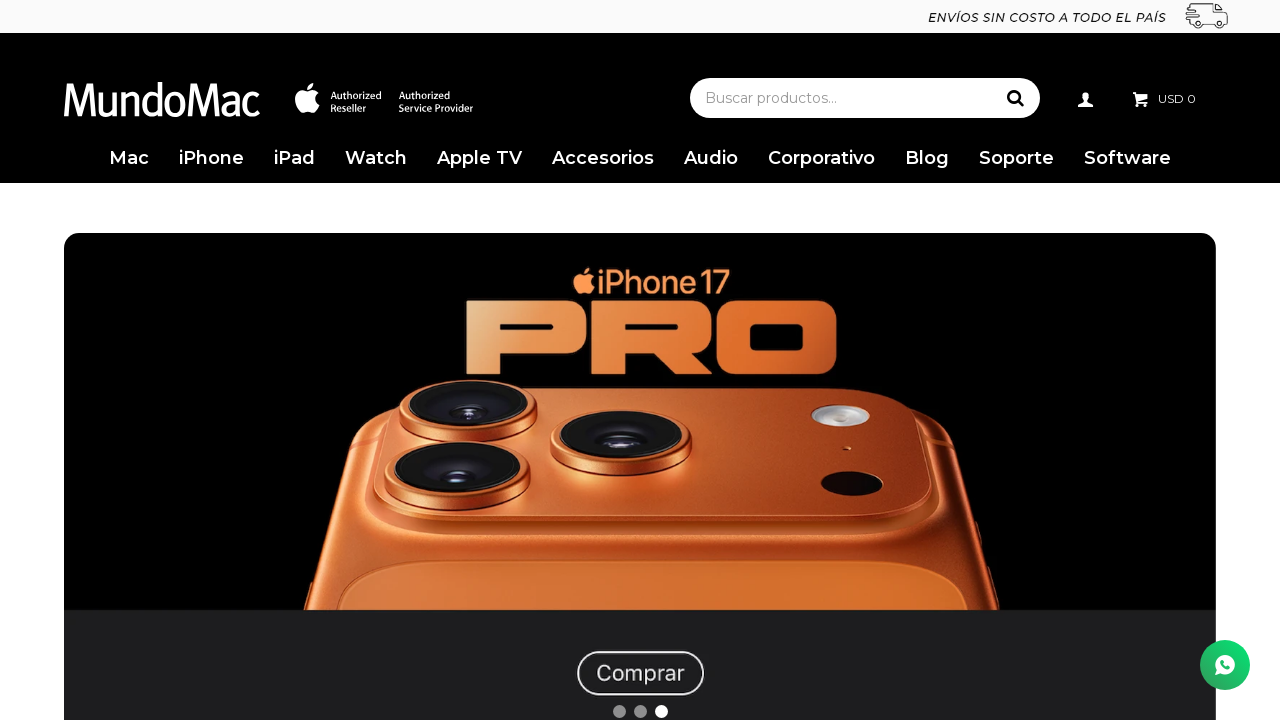

Retrieved alt attribute from image element
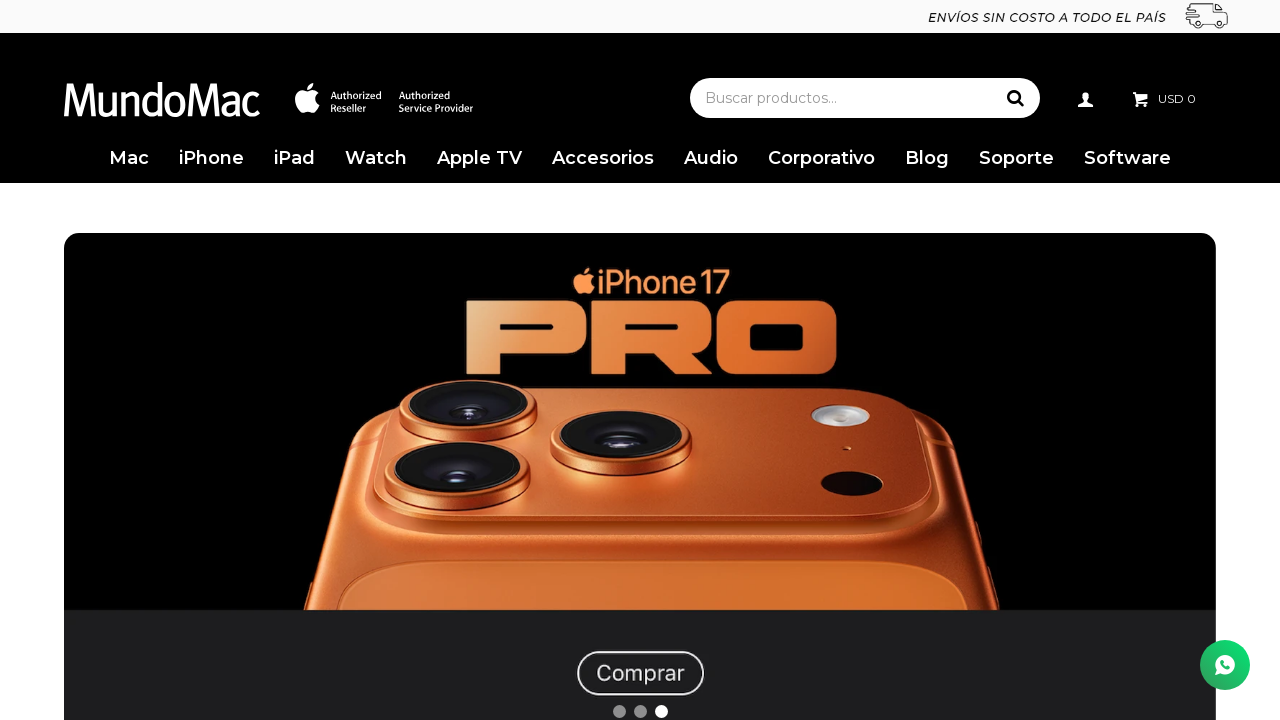

Image has no alt attribute - added to img_without_alt list
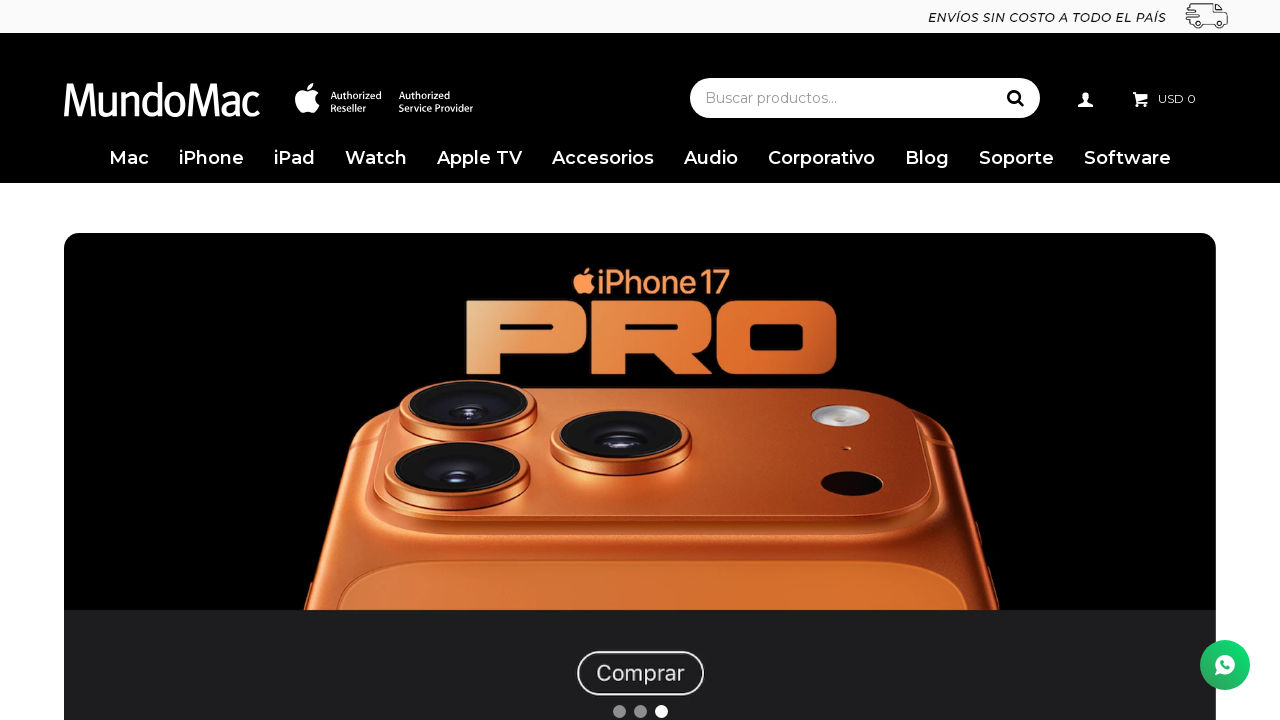

Retrieved alt attribute from image element
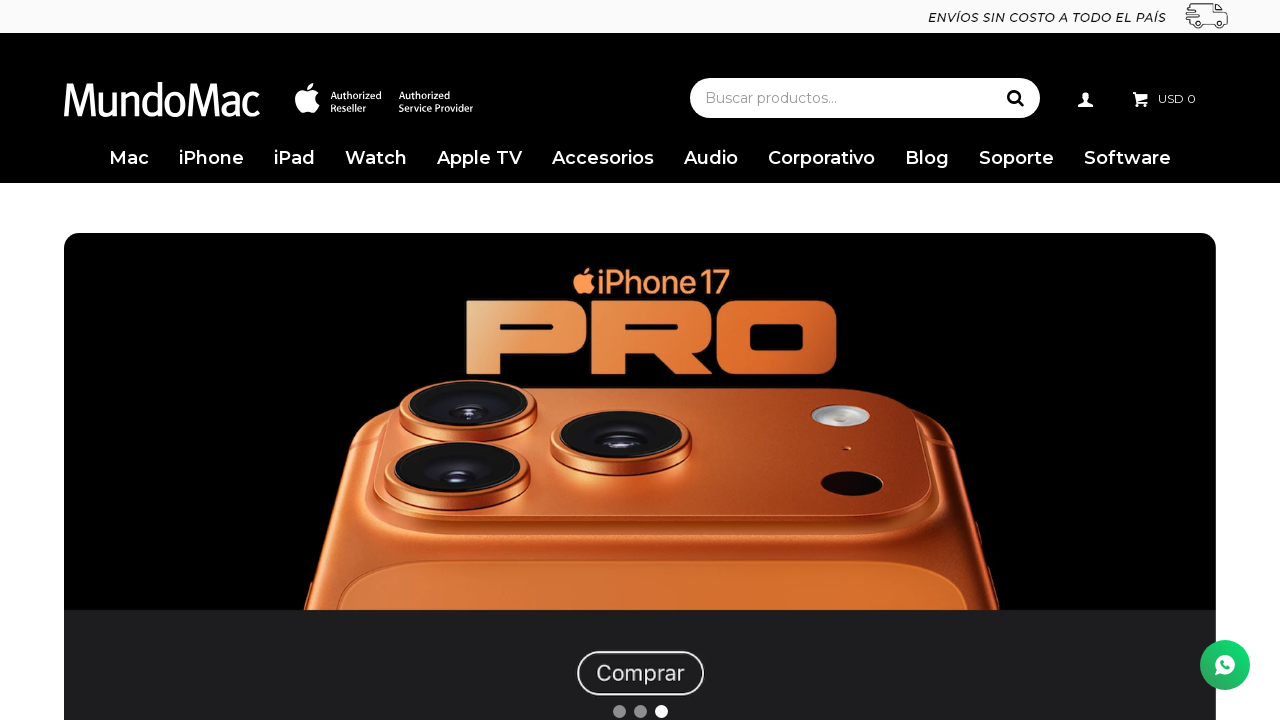

Image has alt attribute - added to img_with_alt list
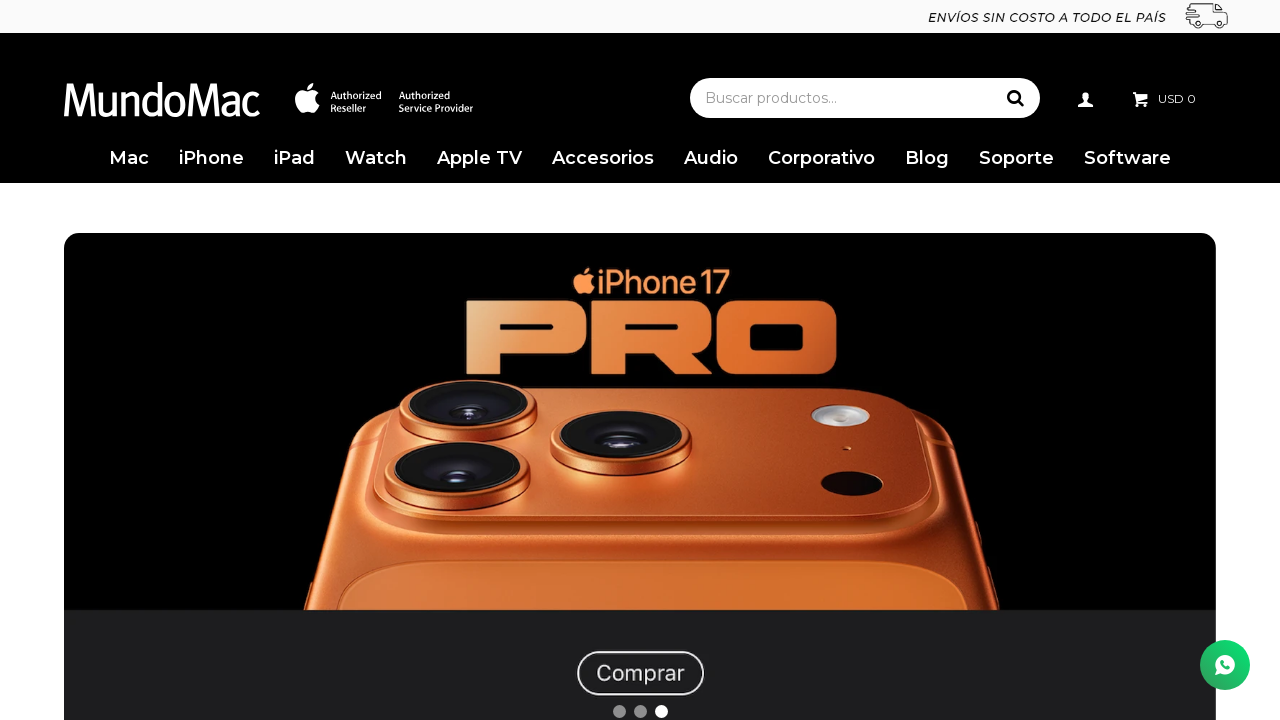

Retrieved alt attribute from image element
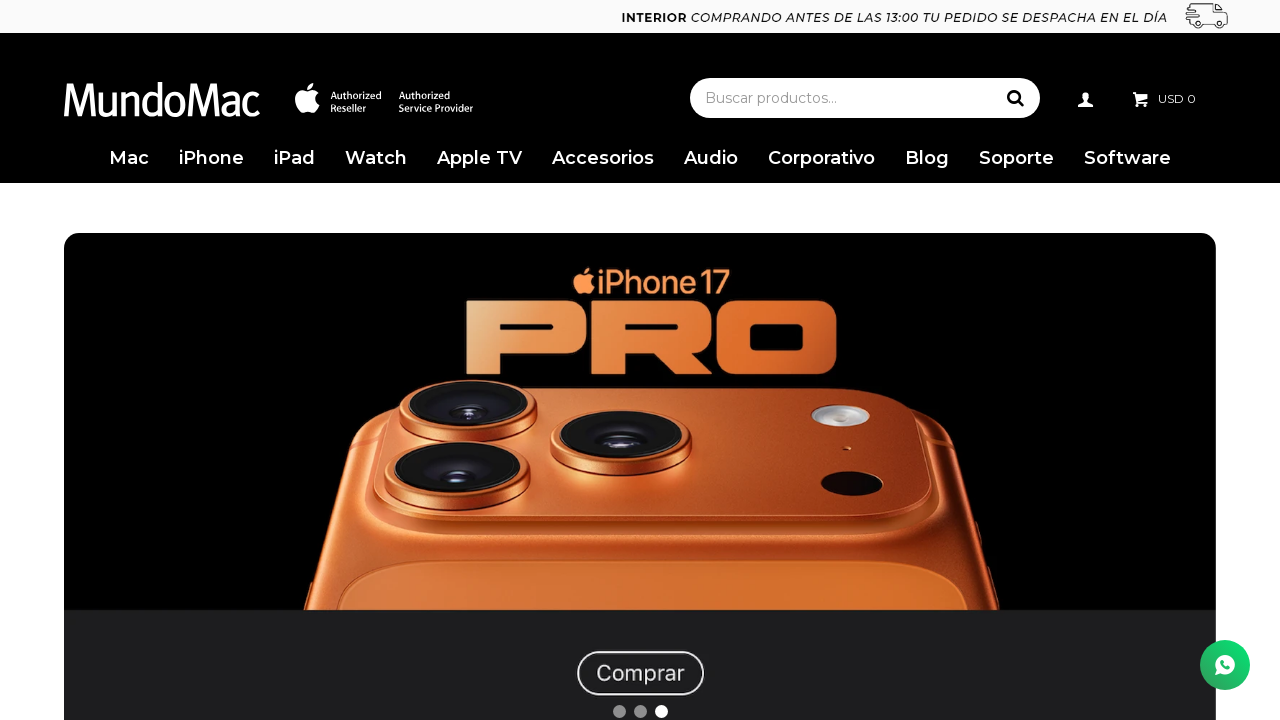

Image has alt attribute - added to img_with_alt list
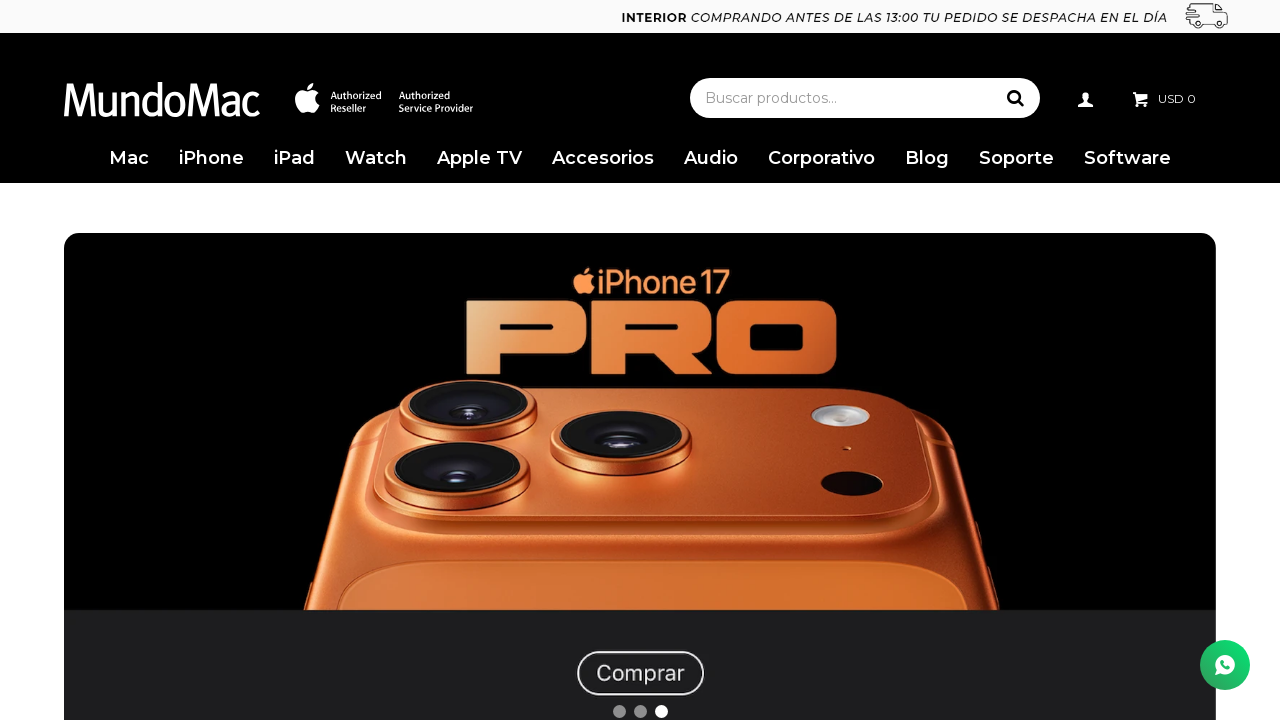

Retrieved alt attribute from image element
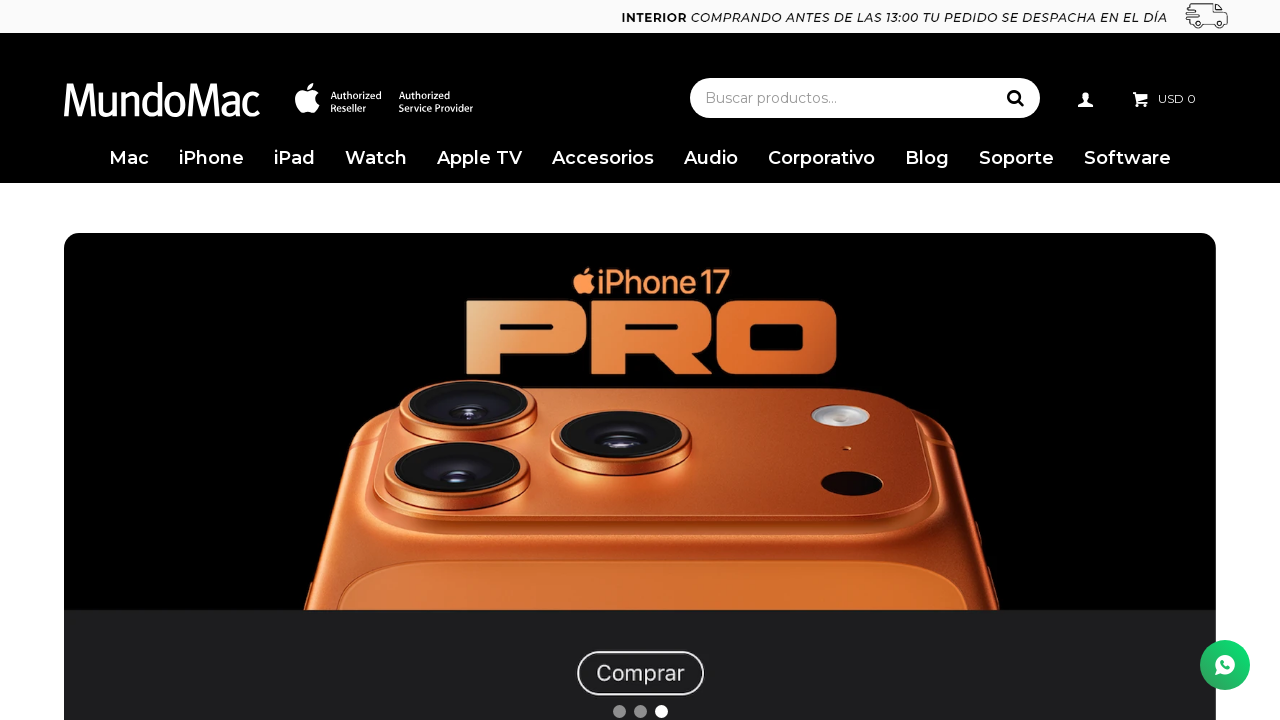

Image has no alt attribute - added to img_without_alt list
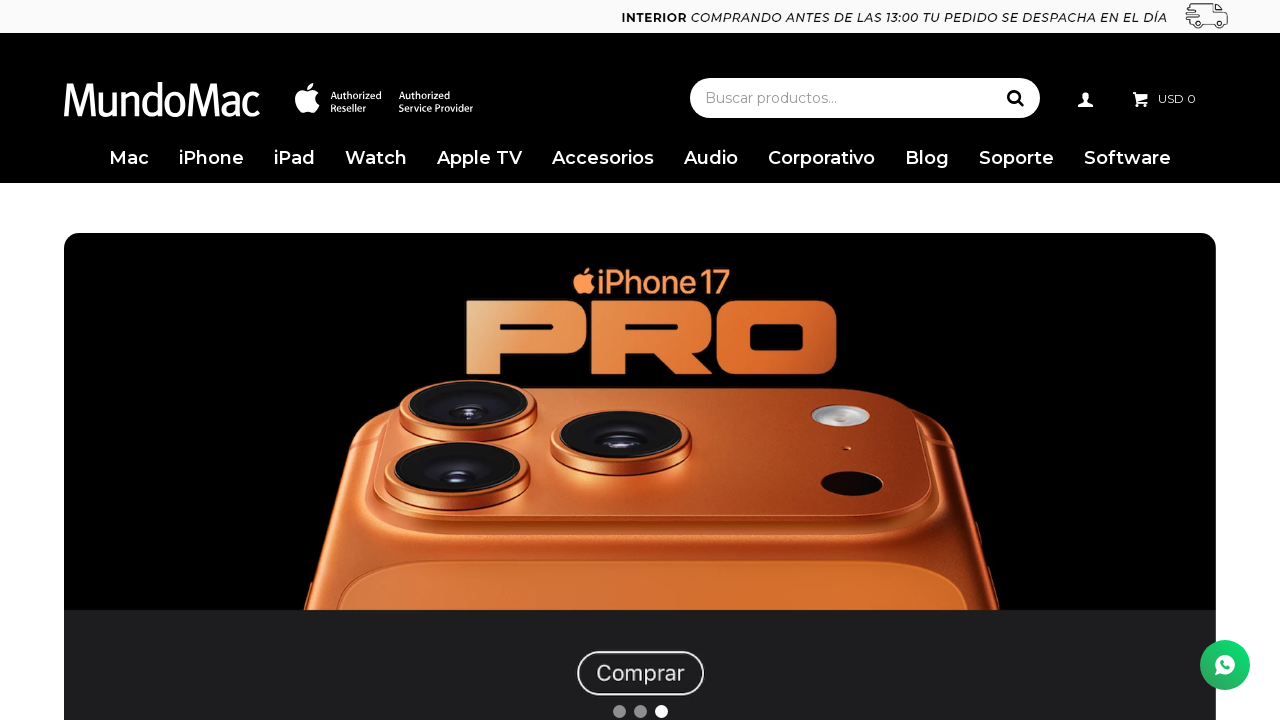

Retrieved alt attribute from image element
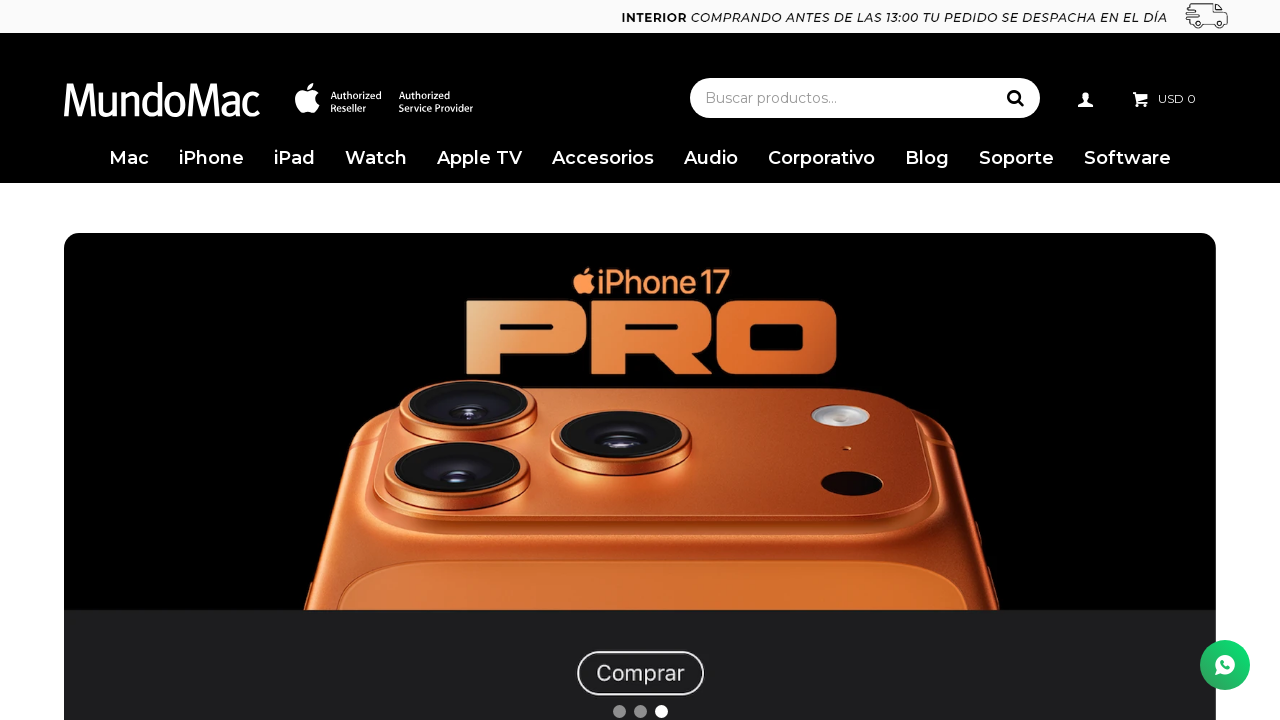

Image has alt attribute - added to img_with_alt list
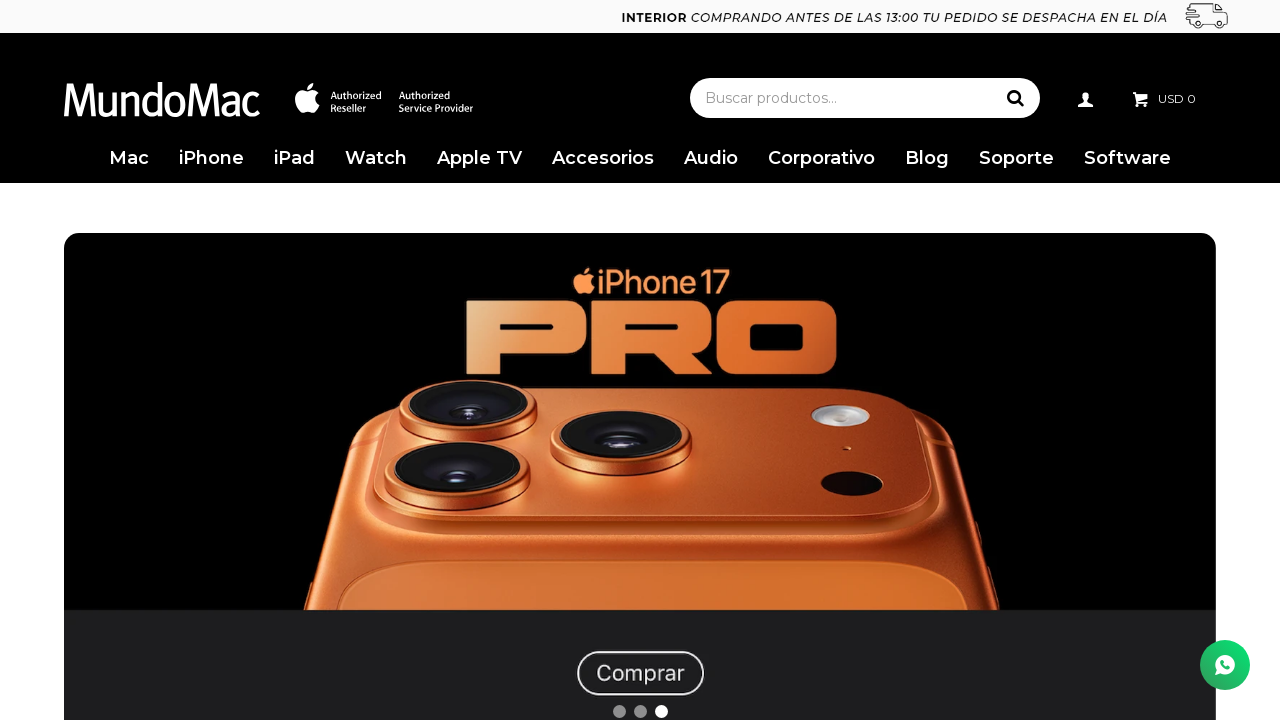

Retrieved alt attribute from image element
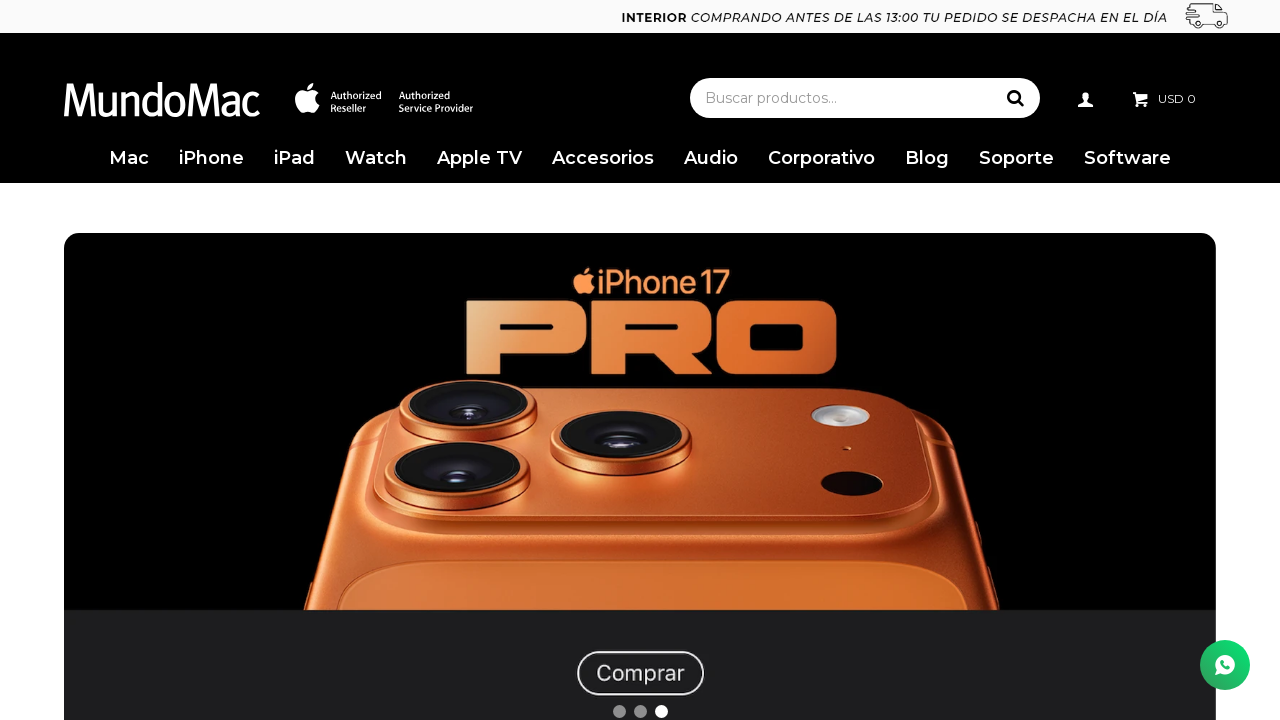

Image has alt attribute - added to img_with_alt list
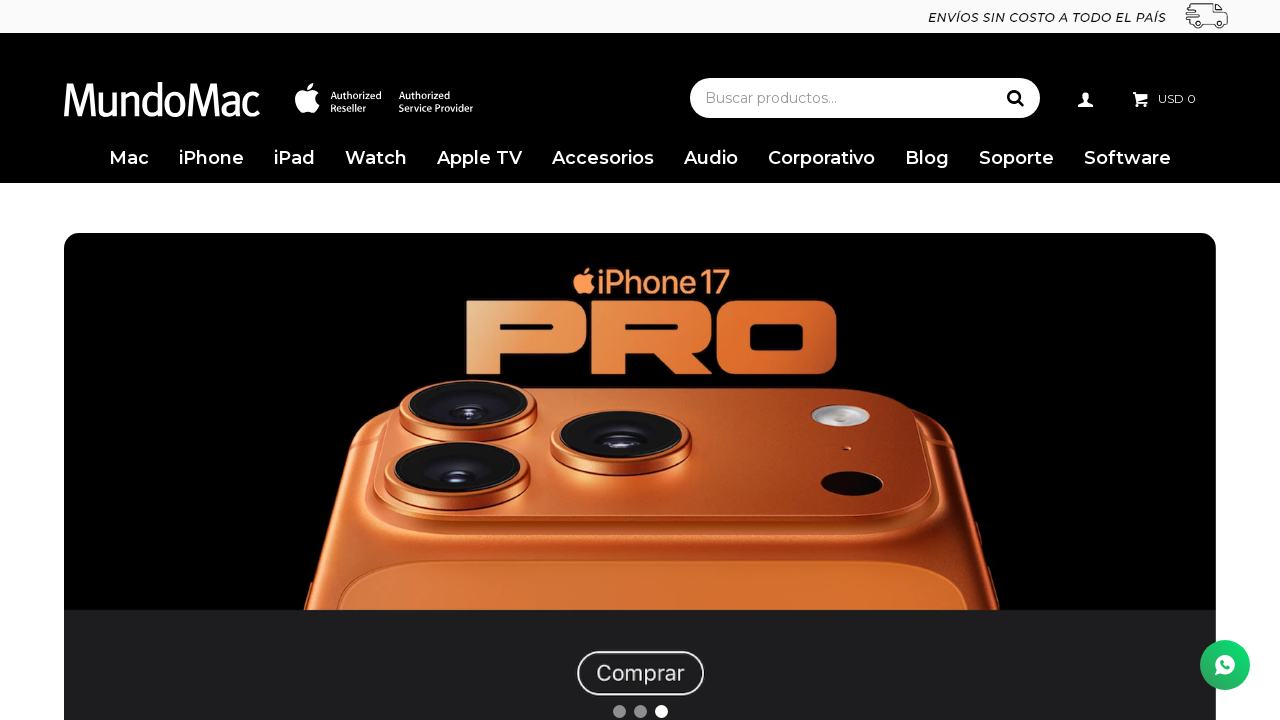

Retrieved alt attribute from image element
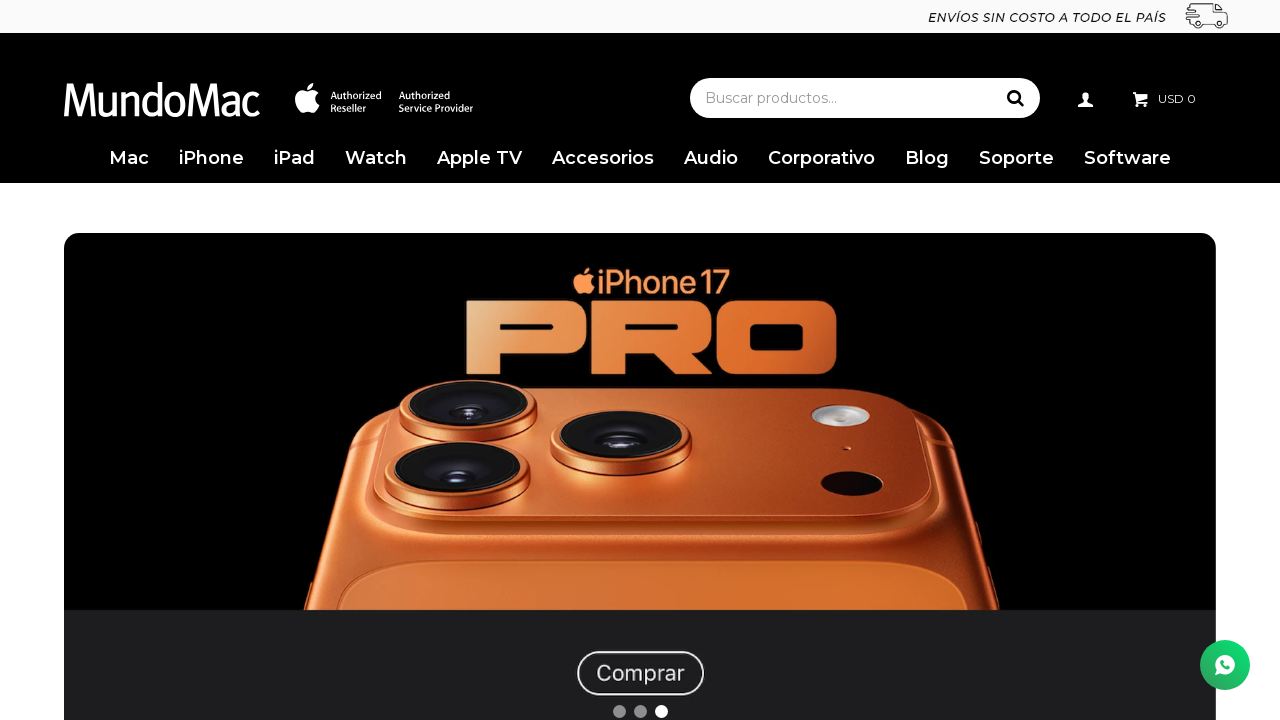

Image has no alt attribute - added to img_without_alt list
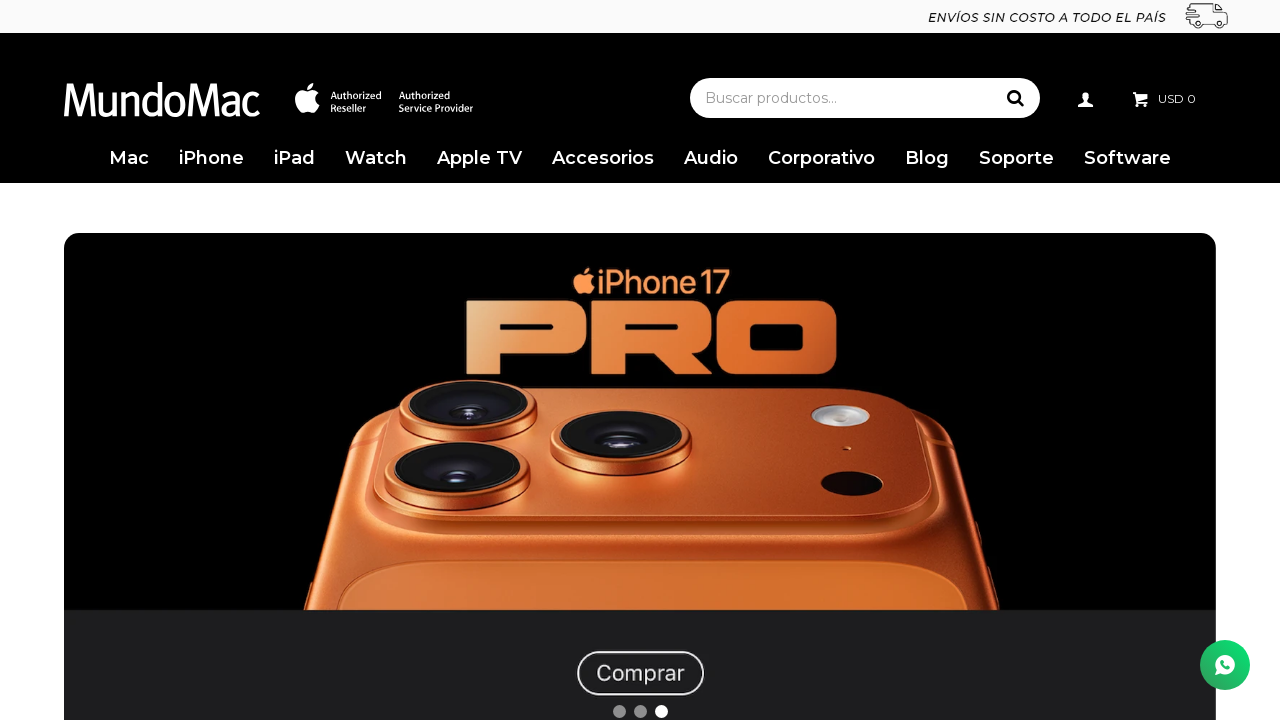

Retrieved alt attribute from image element
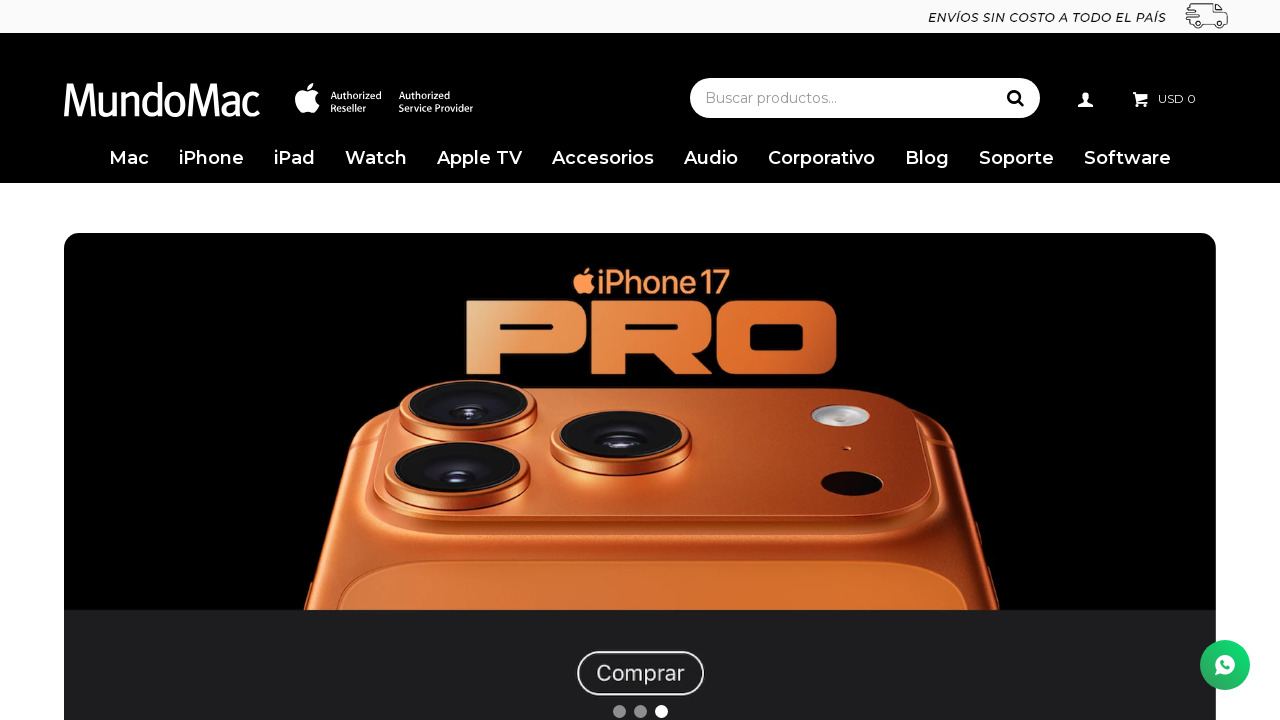

Image has alt attribute - added to img_with_alt list
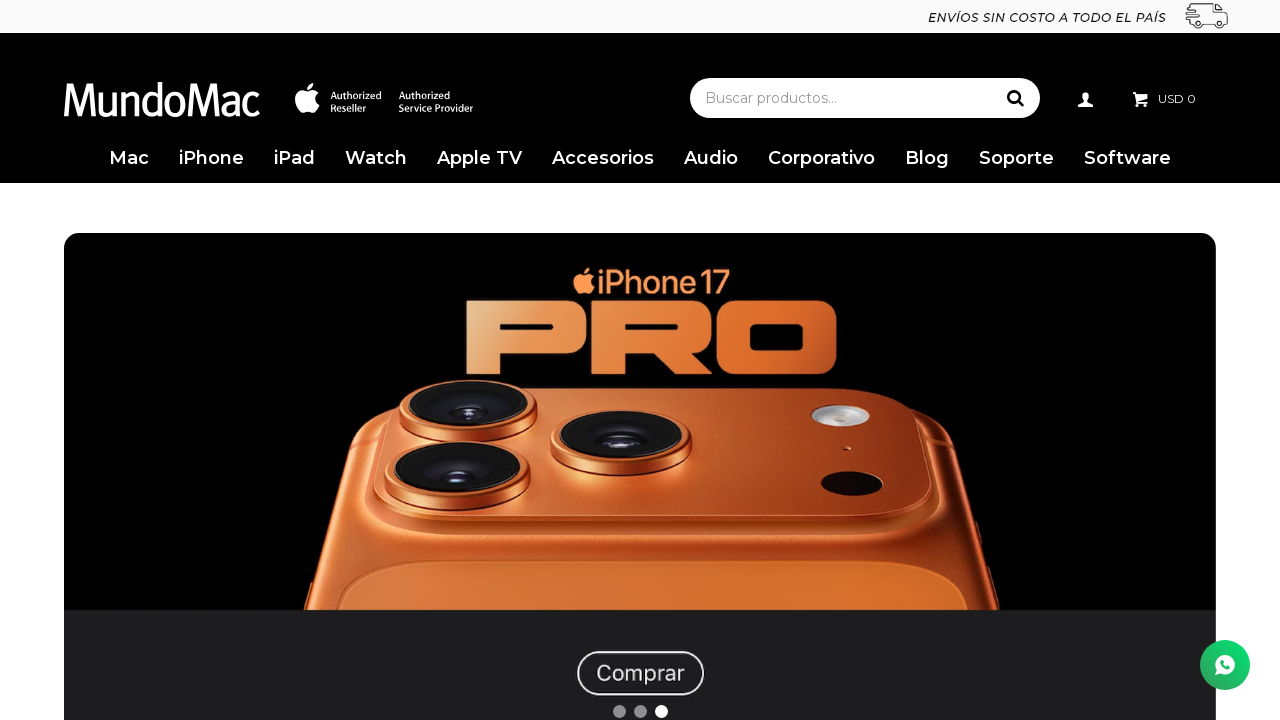

Retrieved alt attribute from image element
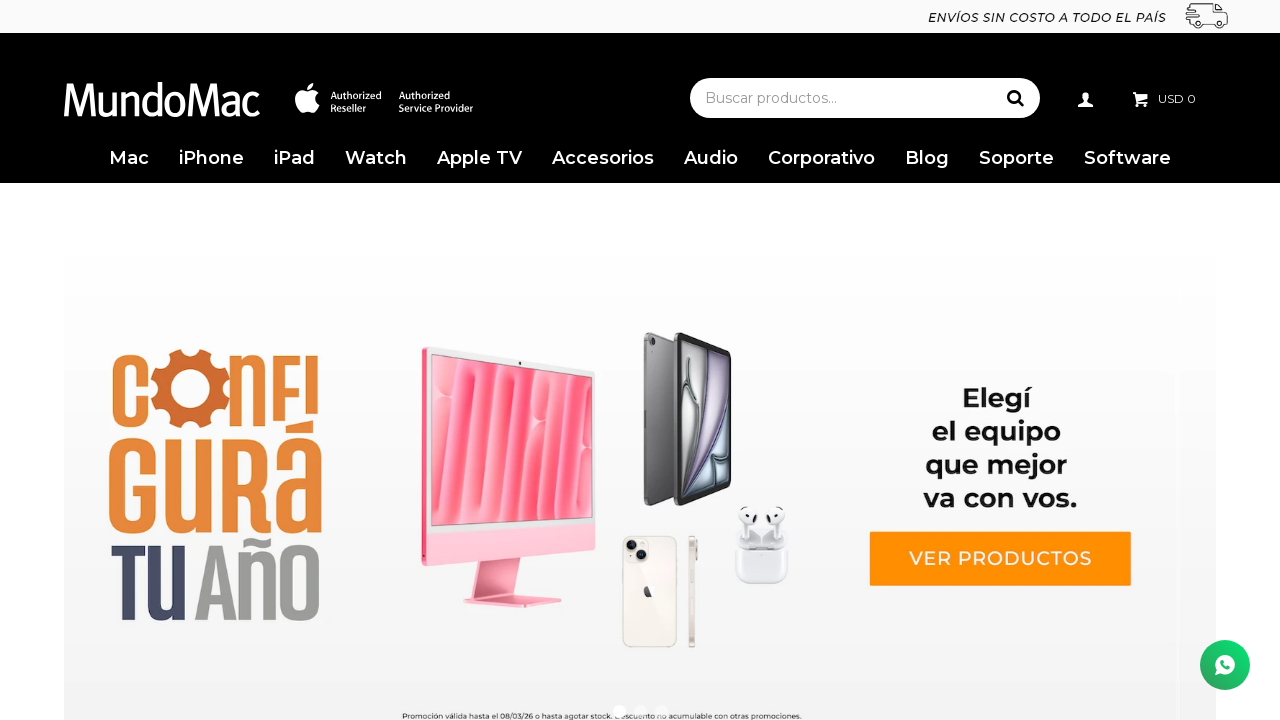

Image has alt attribute - added to img_with_alt list
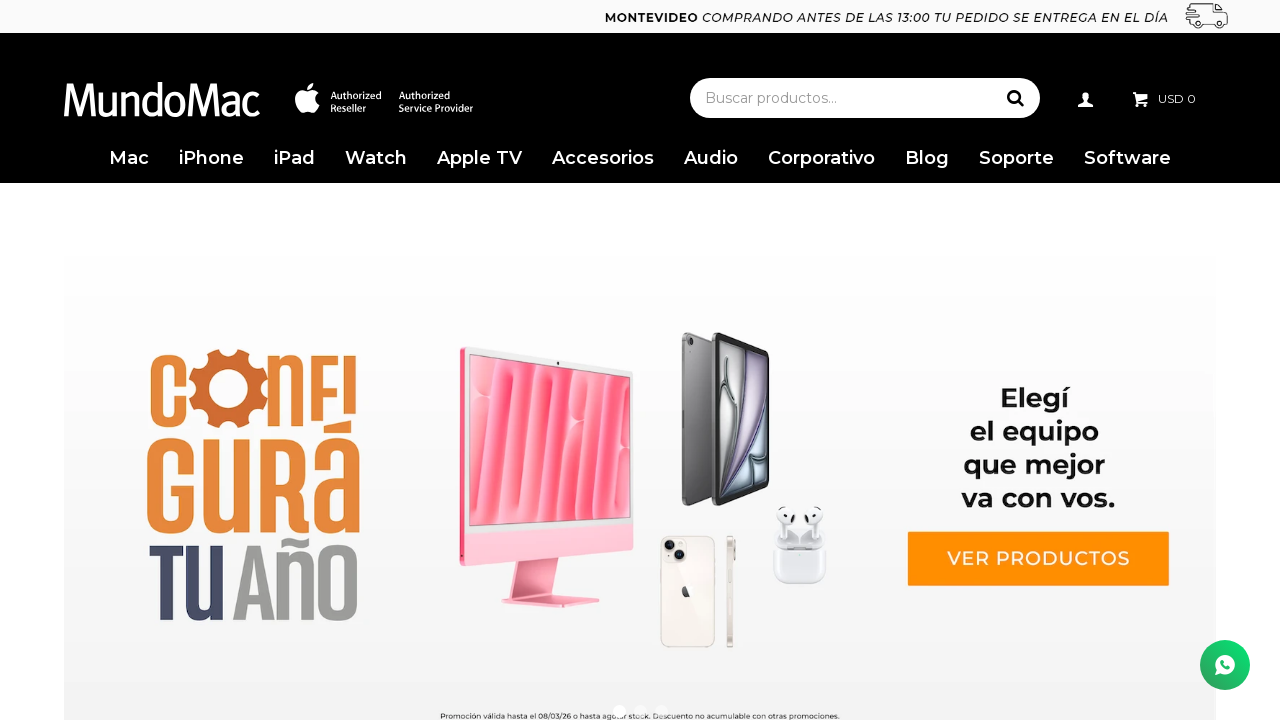

Retrieved alt attribute from image element
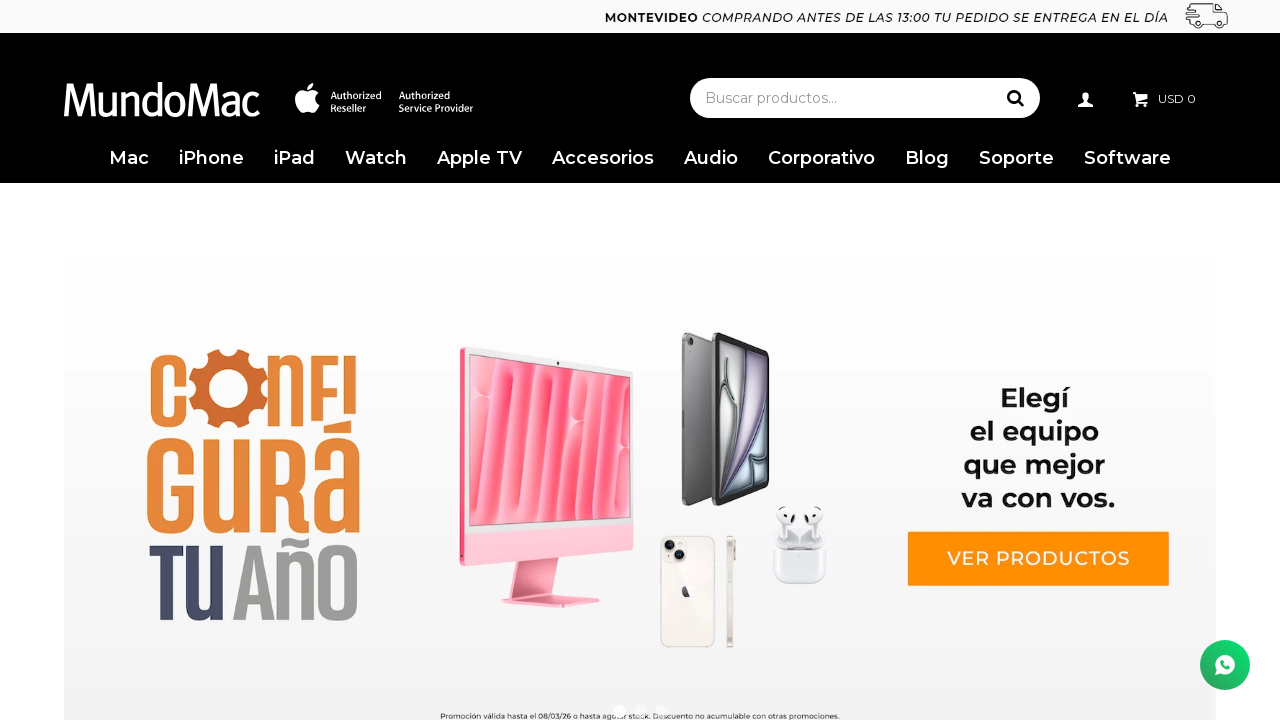

Image has no alt attribute - added to img_without_alt list
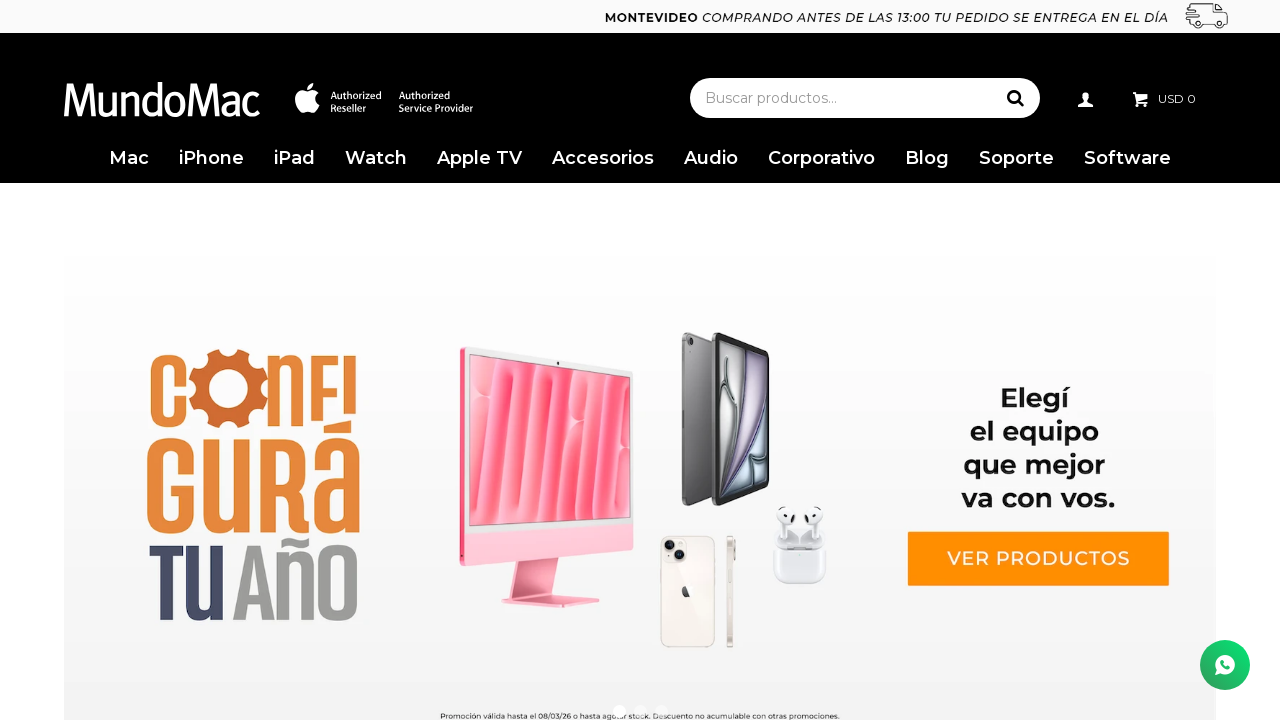

Retrieved alt attribute from image element
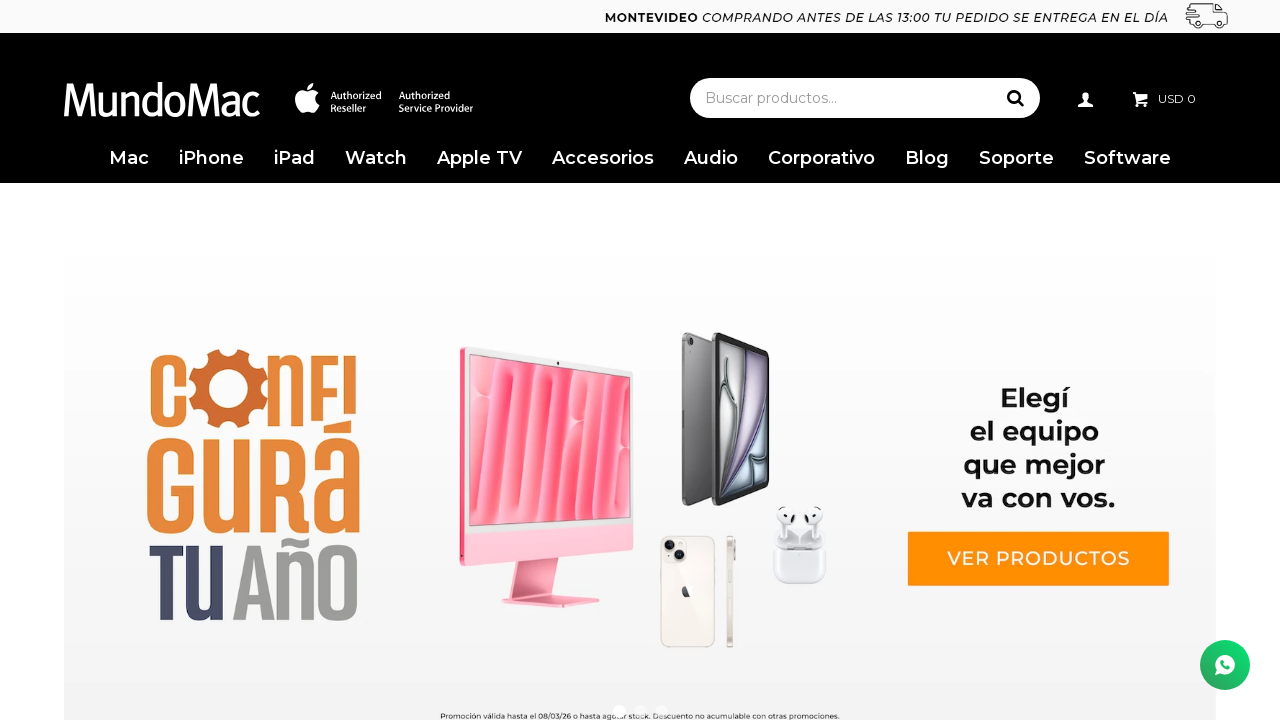

Image has alt attribute - added to img_with_alt list
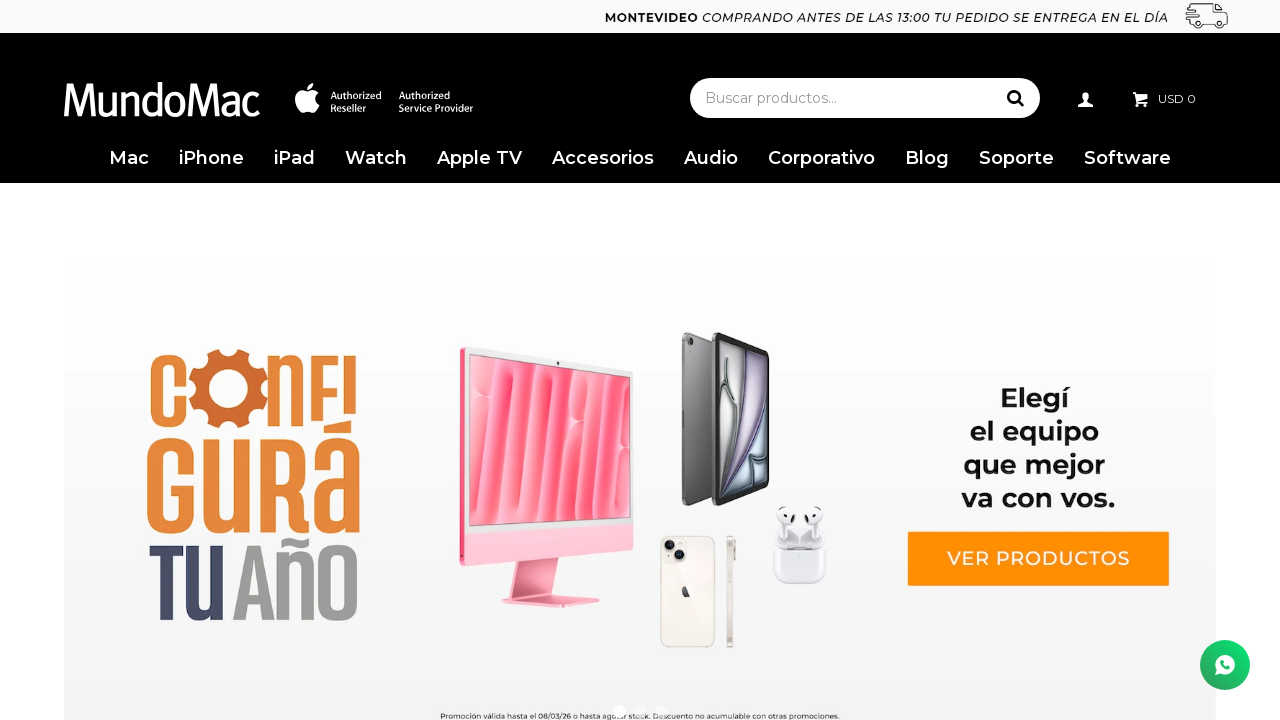

Retrieved alt attribute from image element
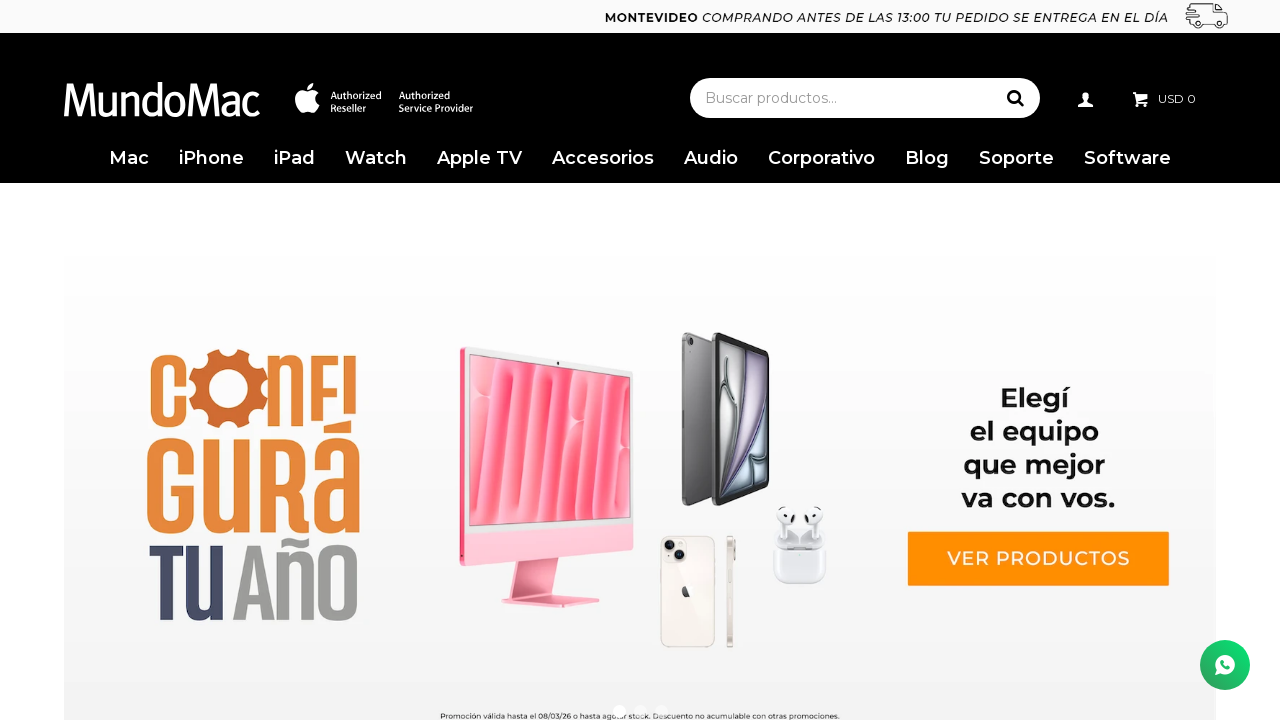

Image has alt attribute - added to img_with_alt list
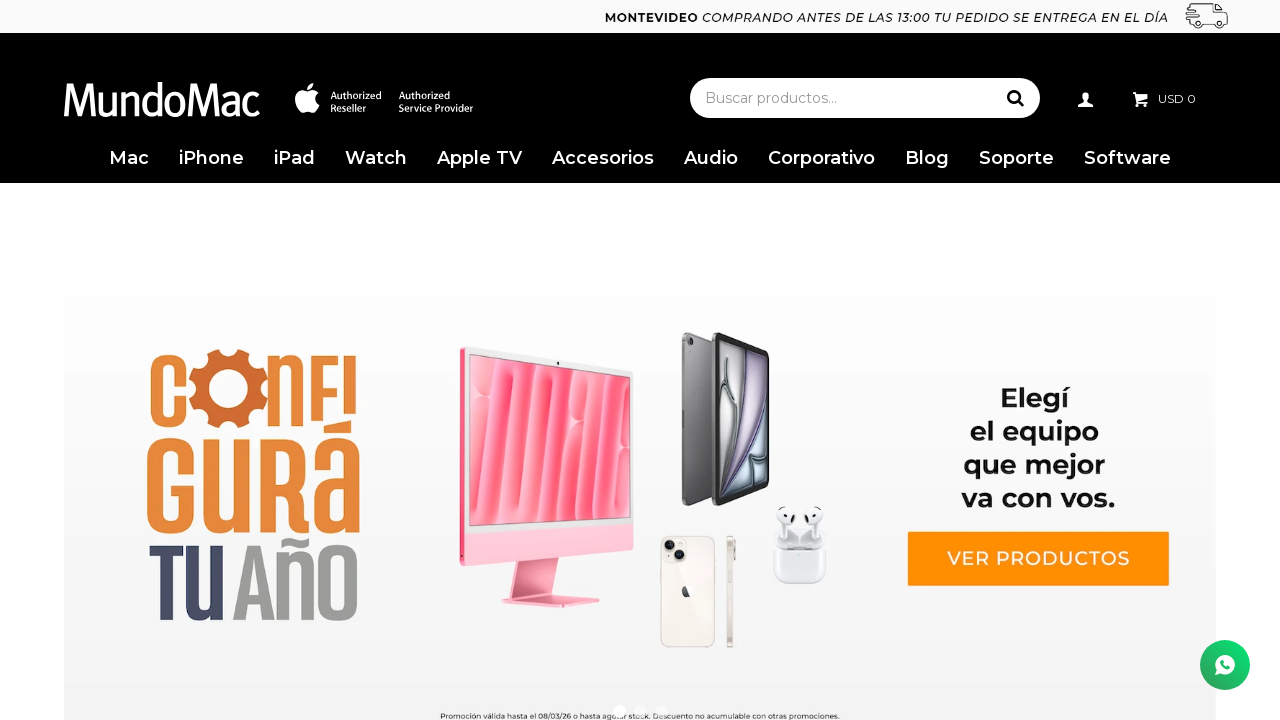

Retrieved alt attribute from image element
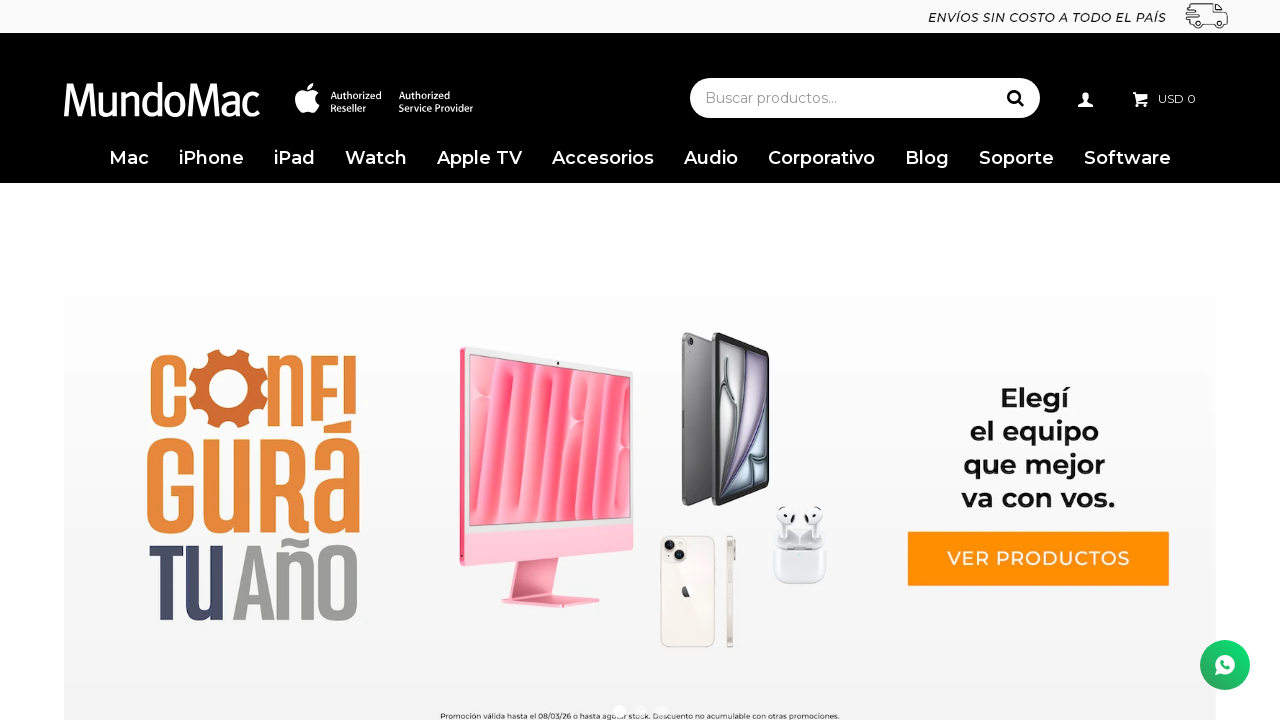

Image has no alt attribute - added to img_without_alt list
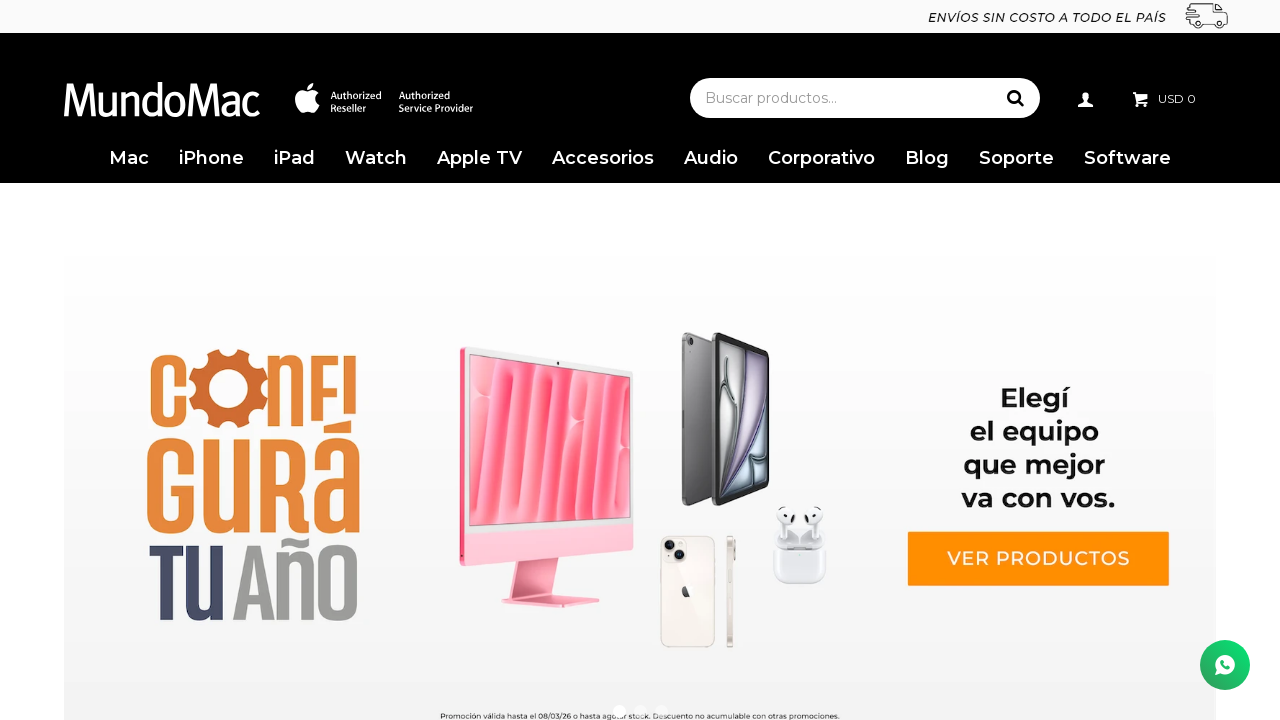

Retrieved alt attribute from image element
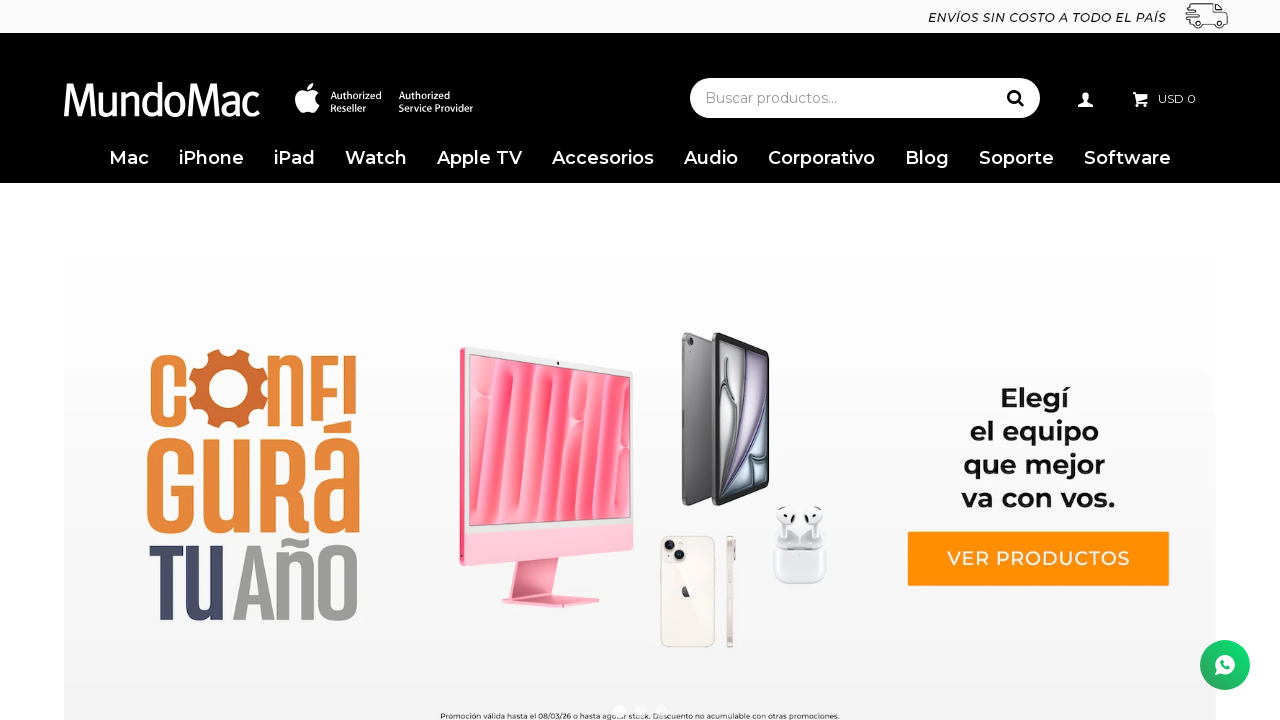

Image has alt attribute - added to img_with_alt list
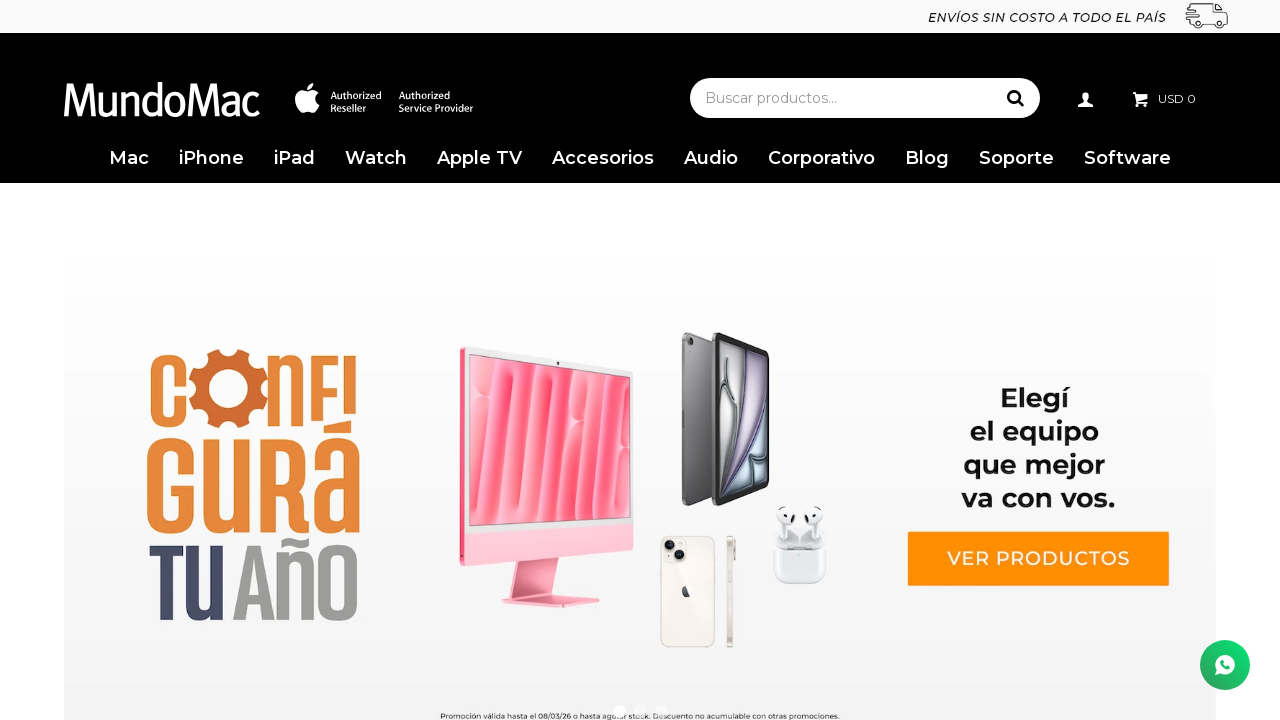

Retrieved alt attribute from image element
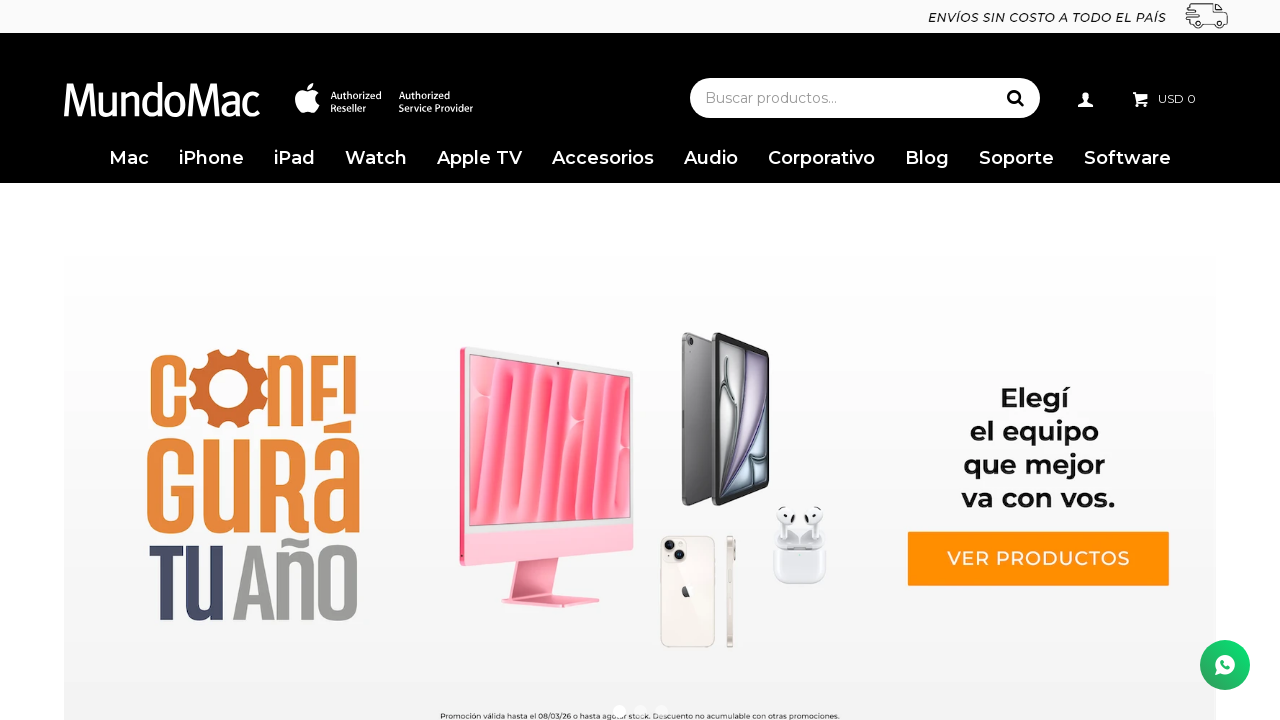

Image has alt attribute - added to img_with_alt list
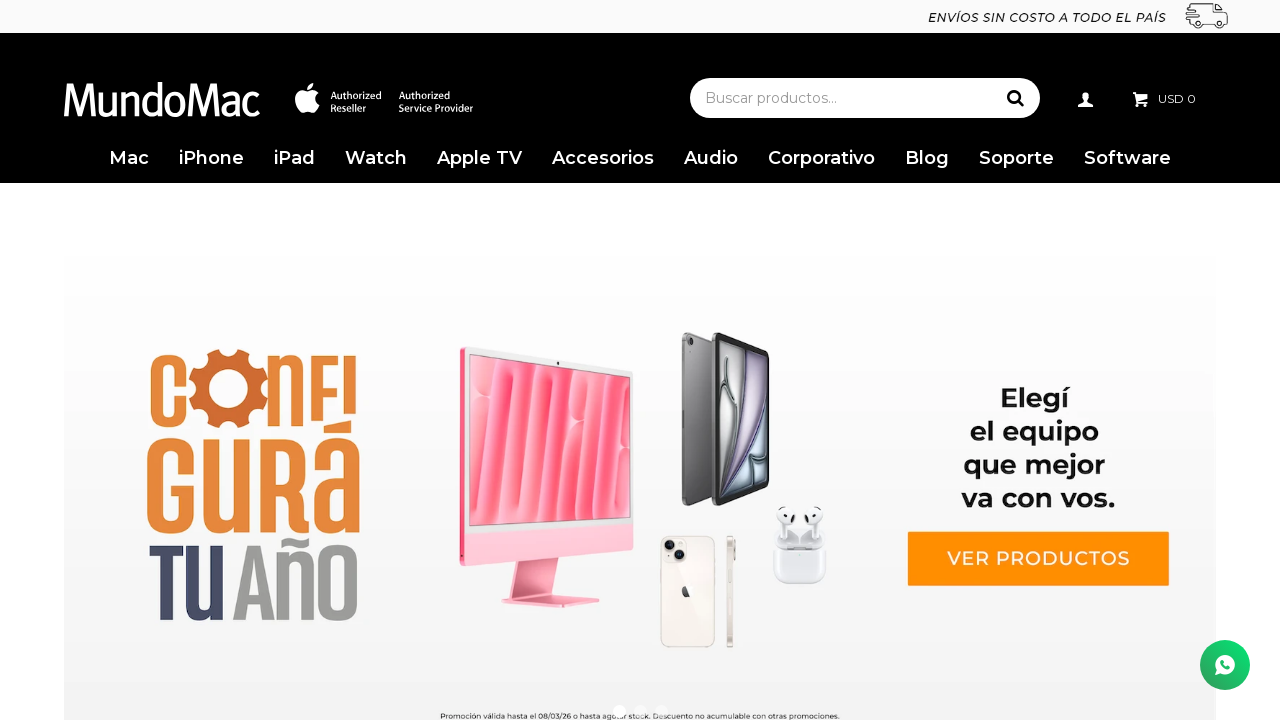

Retrieved alt attribute from image element
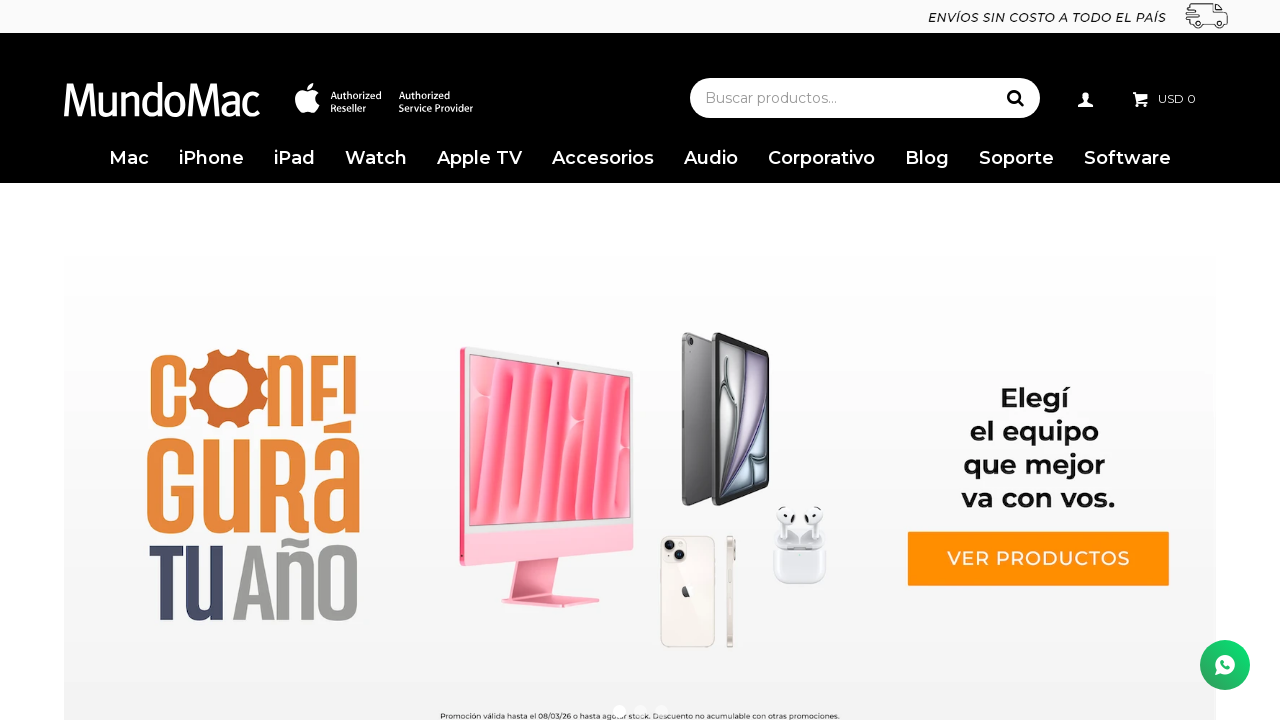

Image has no alt attribute - added to img_without_alt list
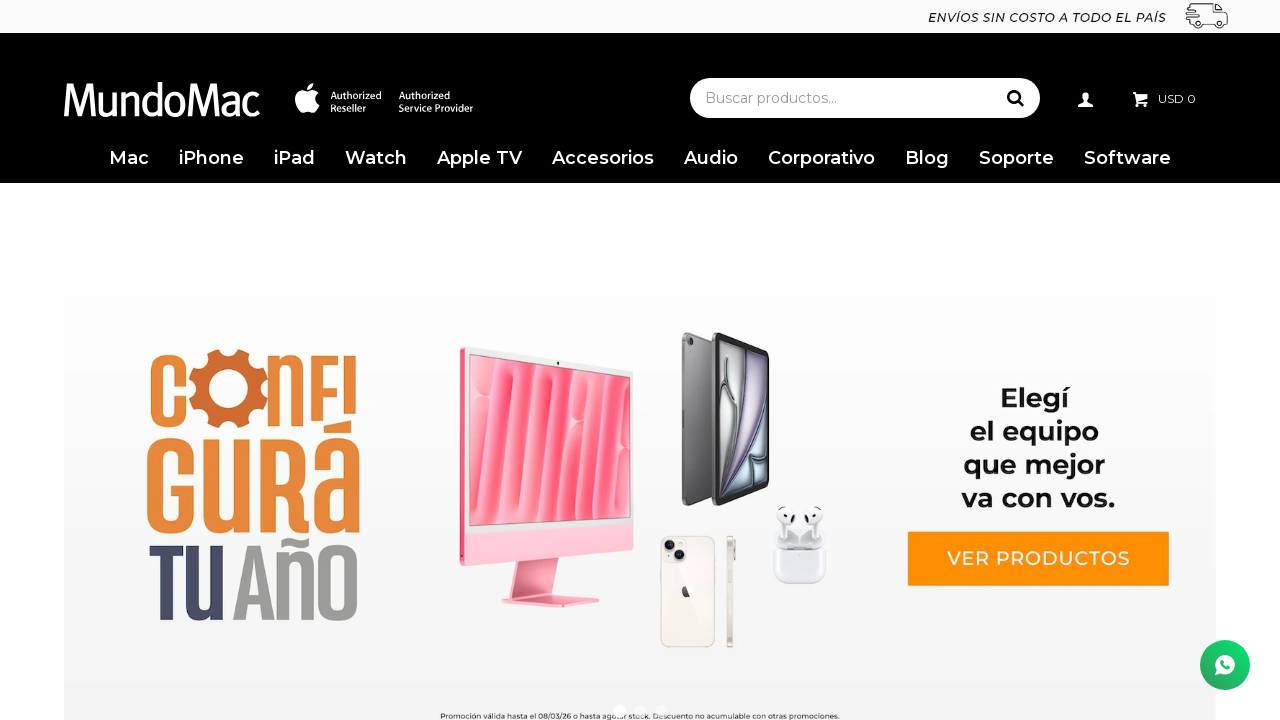

Retrieved alt attribute from image element
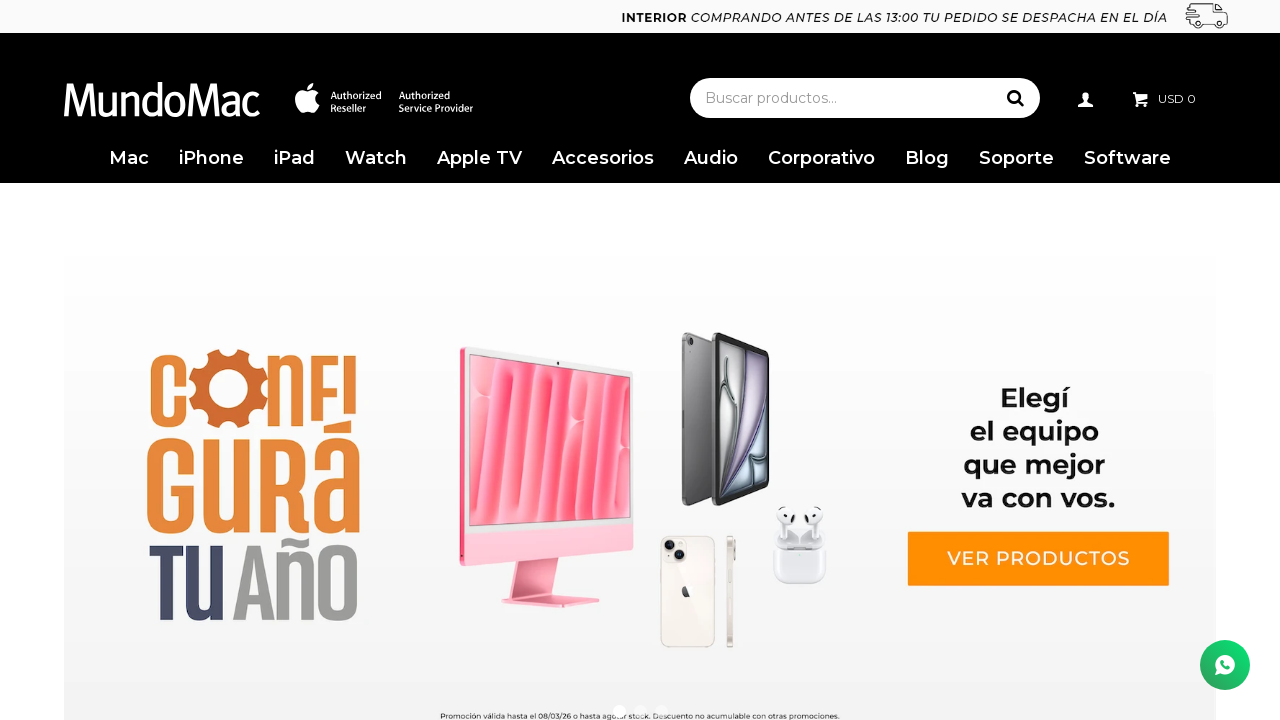

Image has alt attribute - added to img_with_alt list
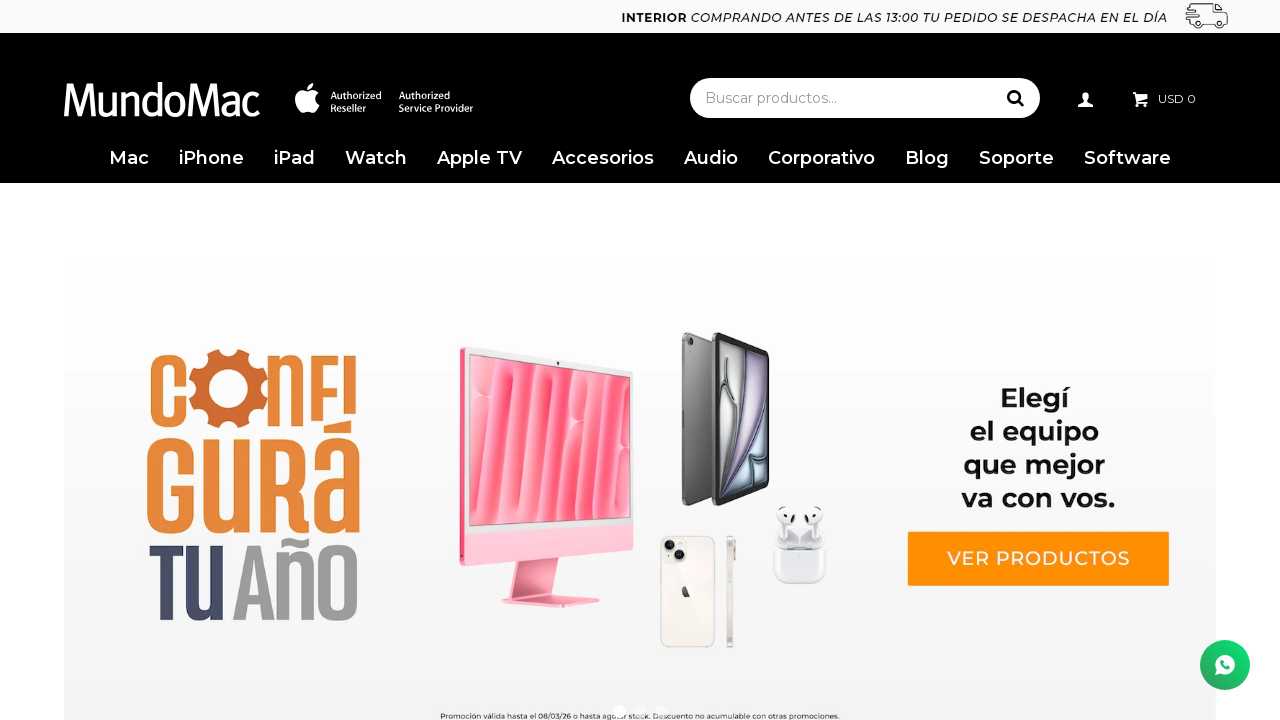

Retrieved alt attribute from image element
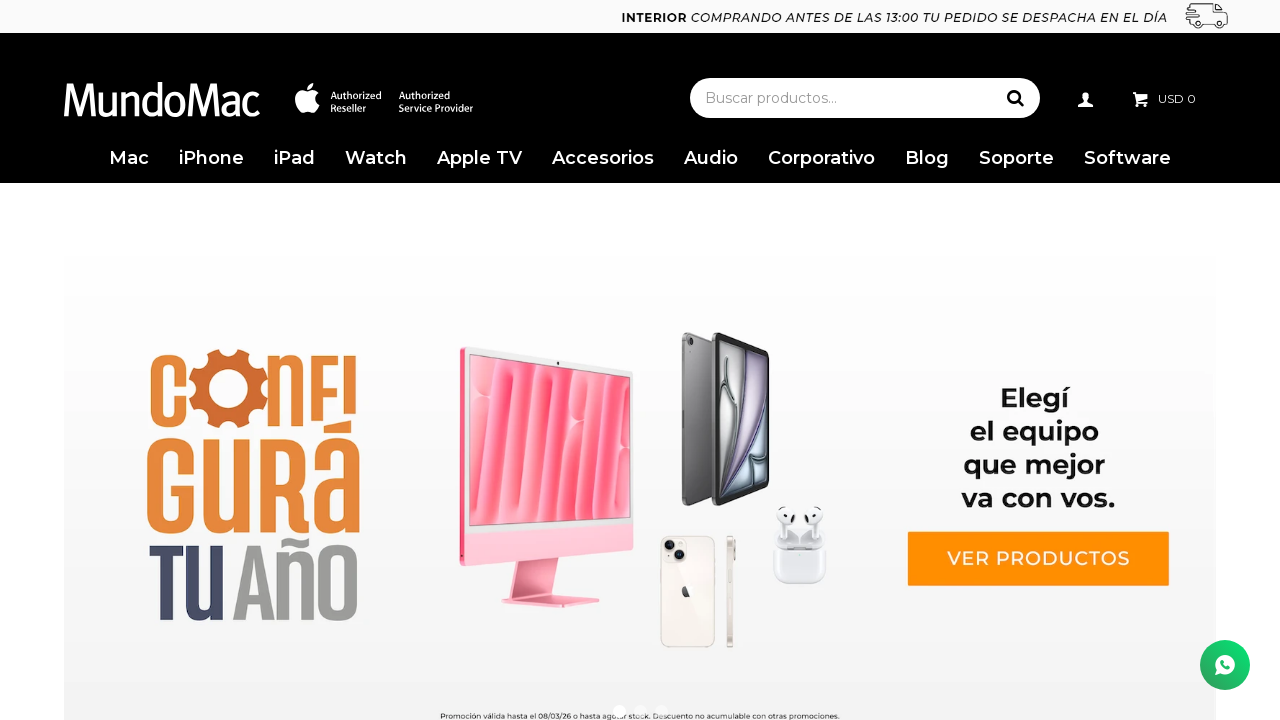

Image has alt attribute - added to img_with_alt list
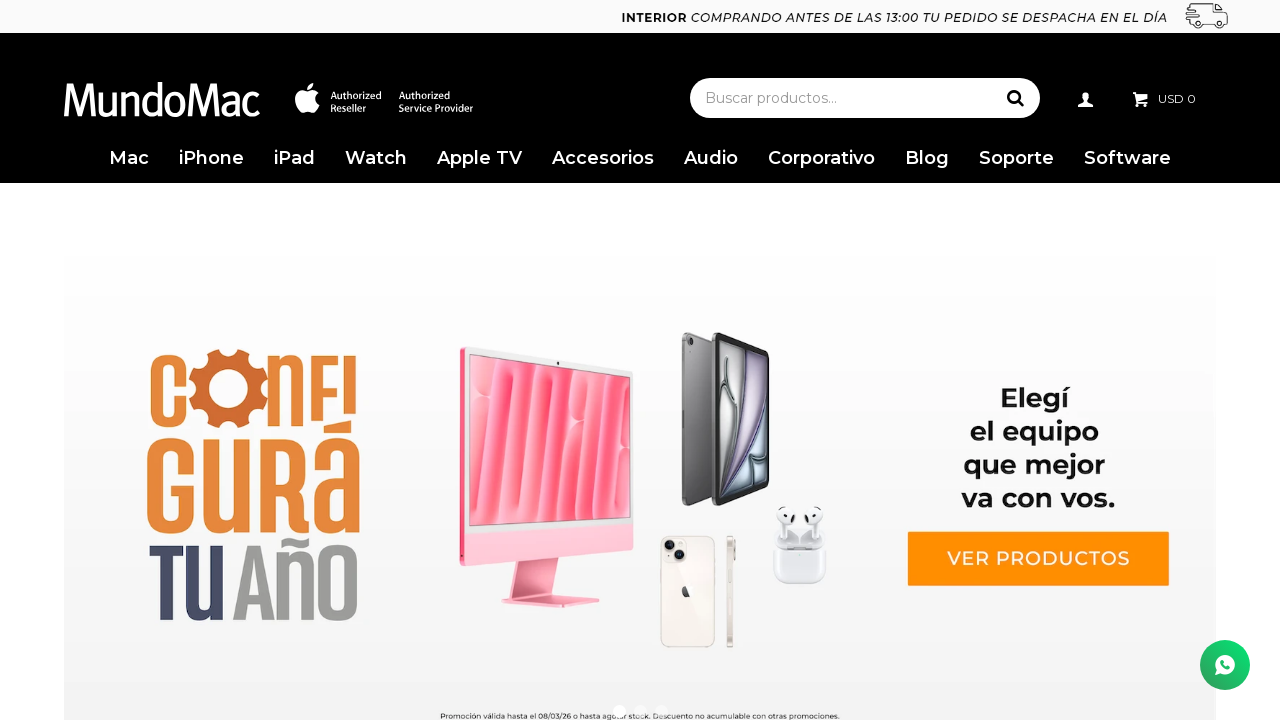

Retrieved alt attribute from image element
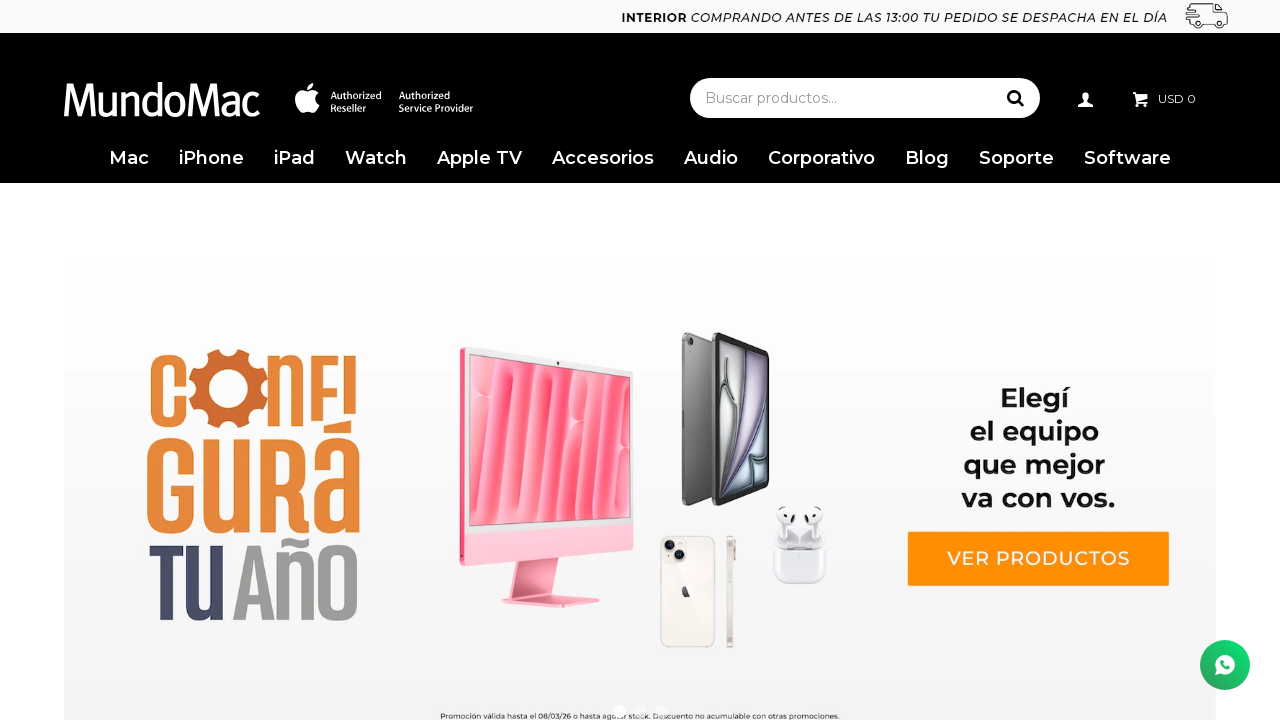

Image has alt attribute - added to img_with_alt list
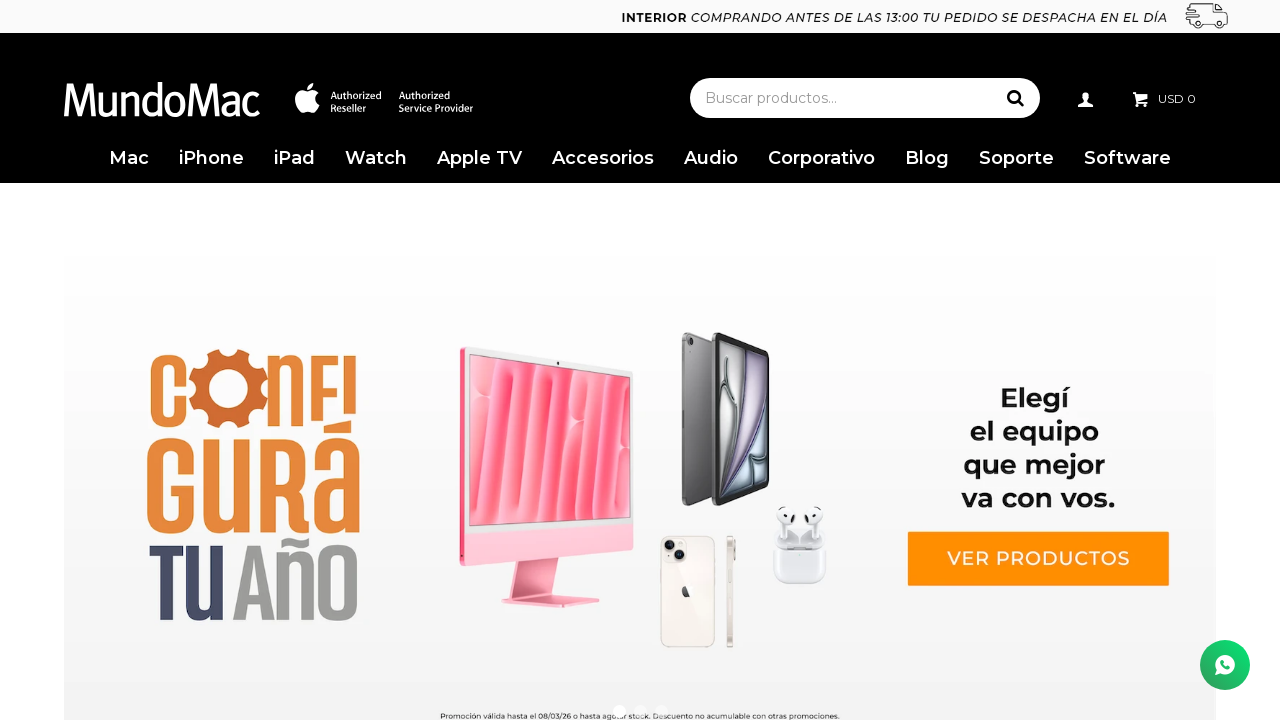

Retrieved alt attribute from image element
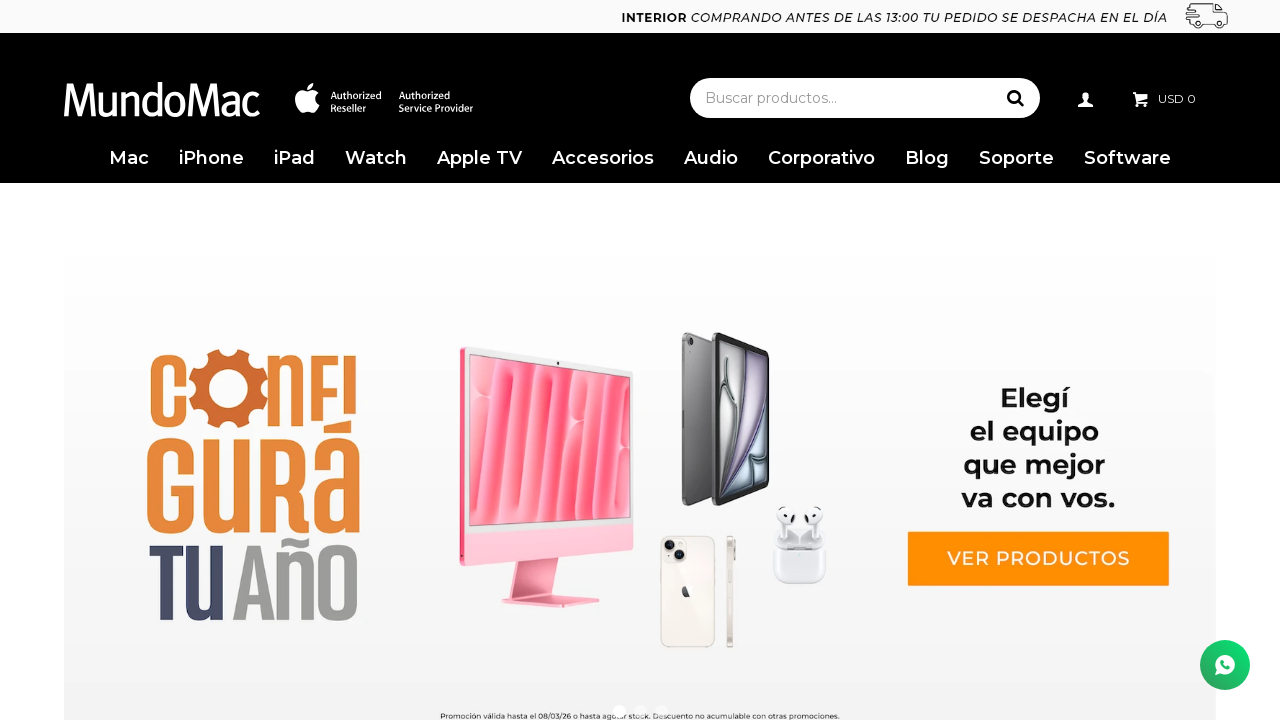

Image has alt attribute - added to img_with_alt list
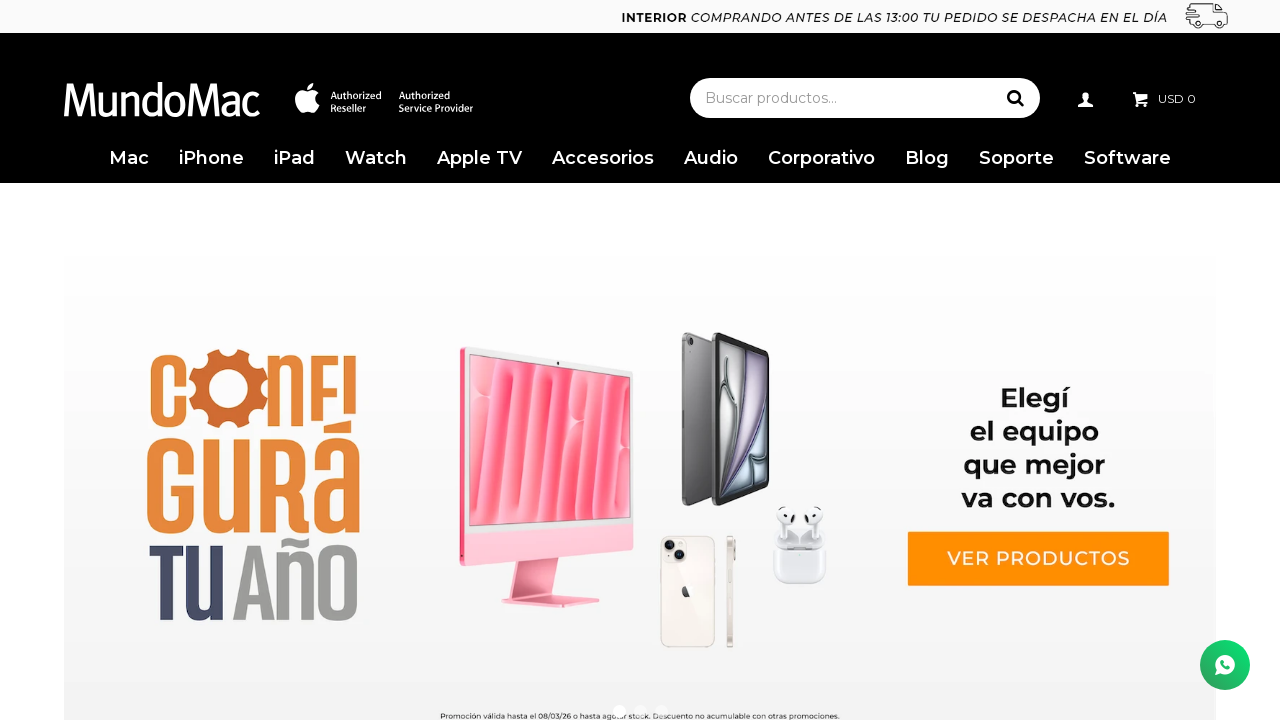

Retrieved alt attribute from image element
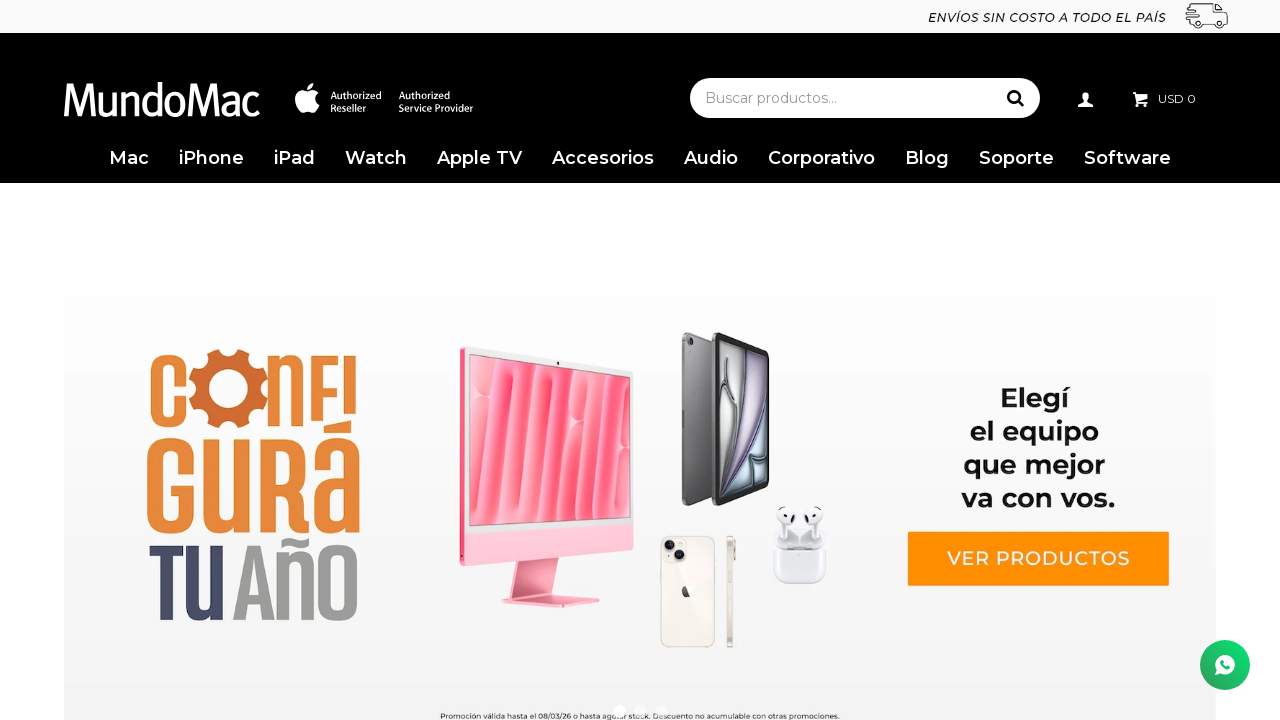

Image has alt attribute - added to img_with_alt list
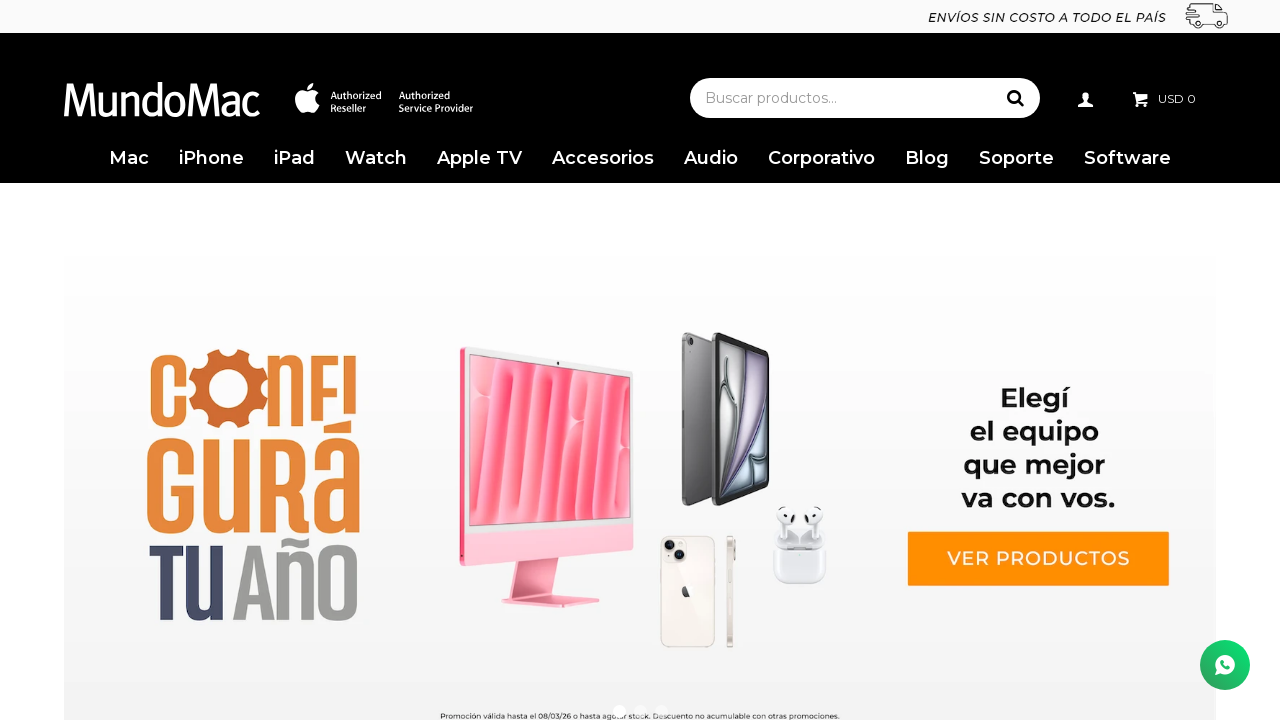

Retrieved alt attribute from image element
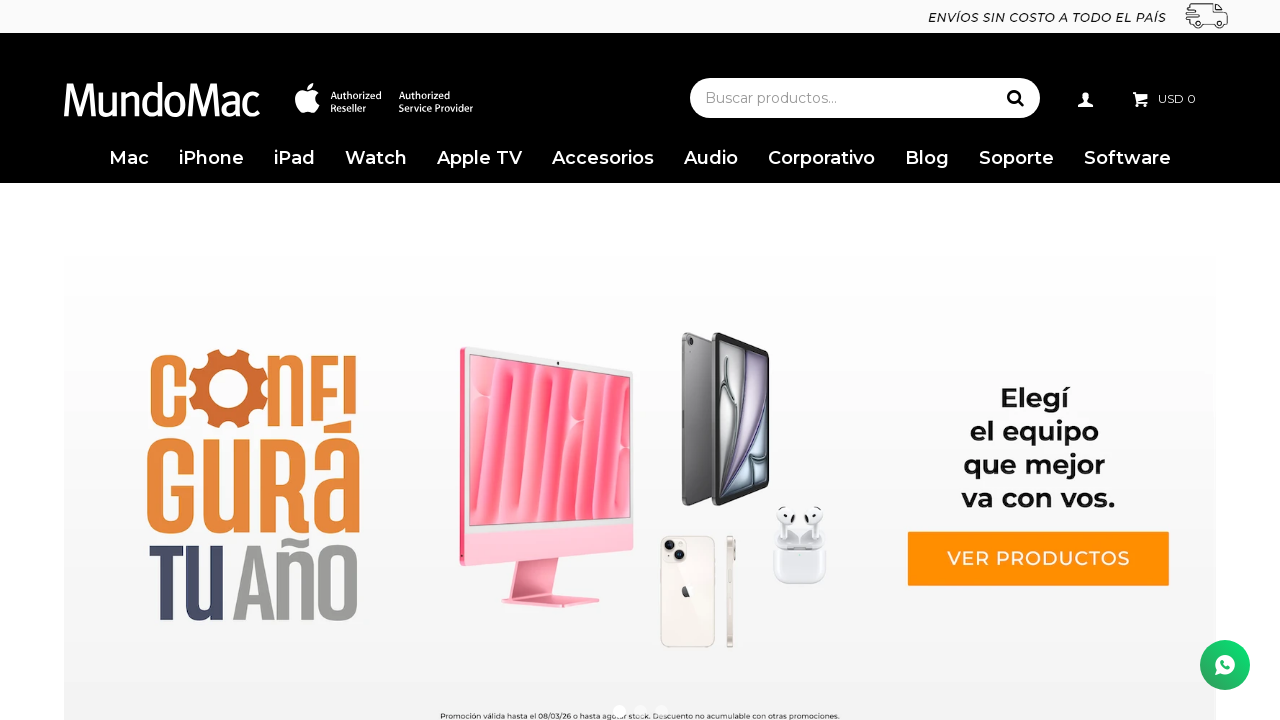

Image has no alt attribute - added to img_without_alt list
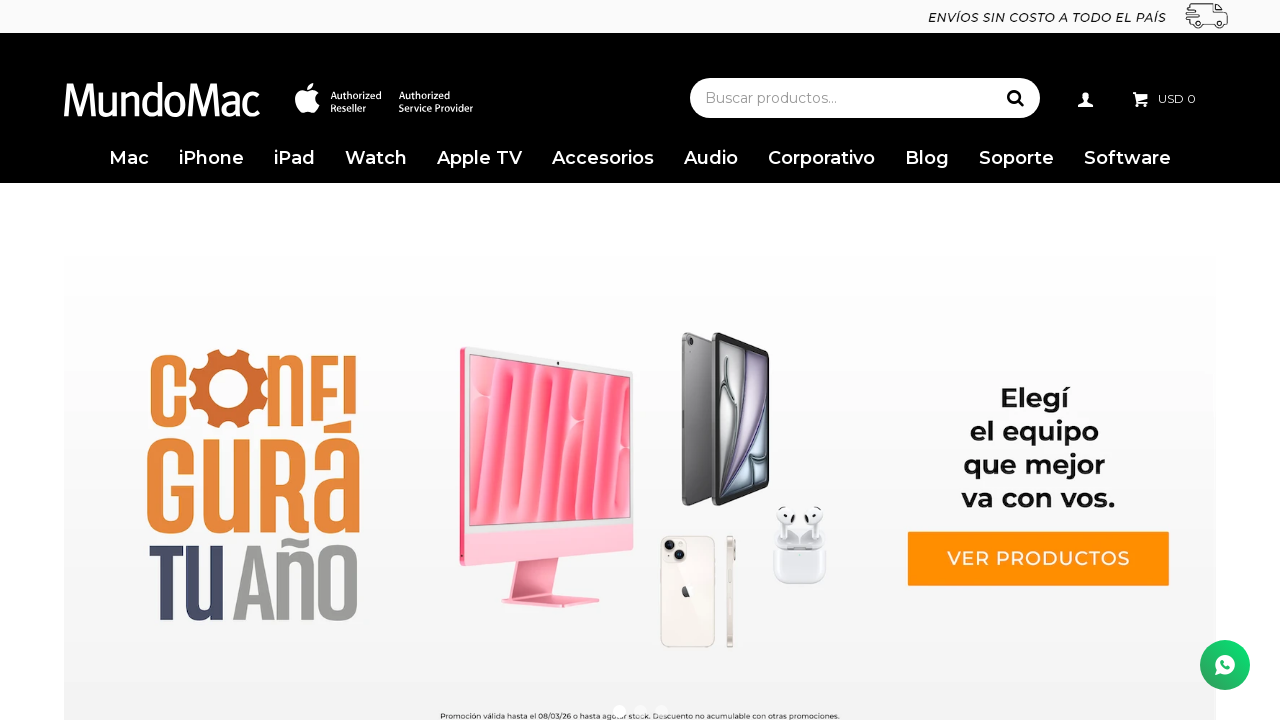

Retrieved alt attribute from image element
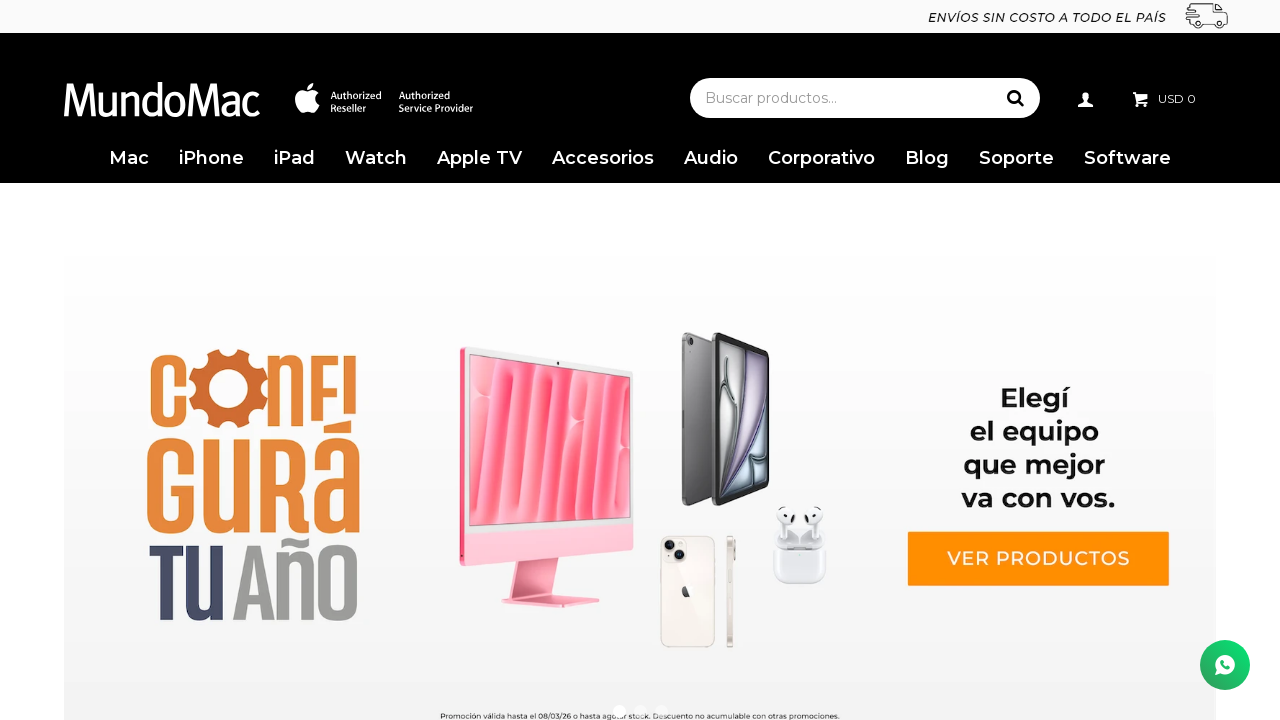

Image has alt attribute - added to img_with_alt list
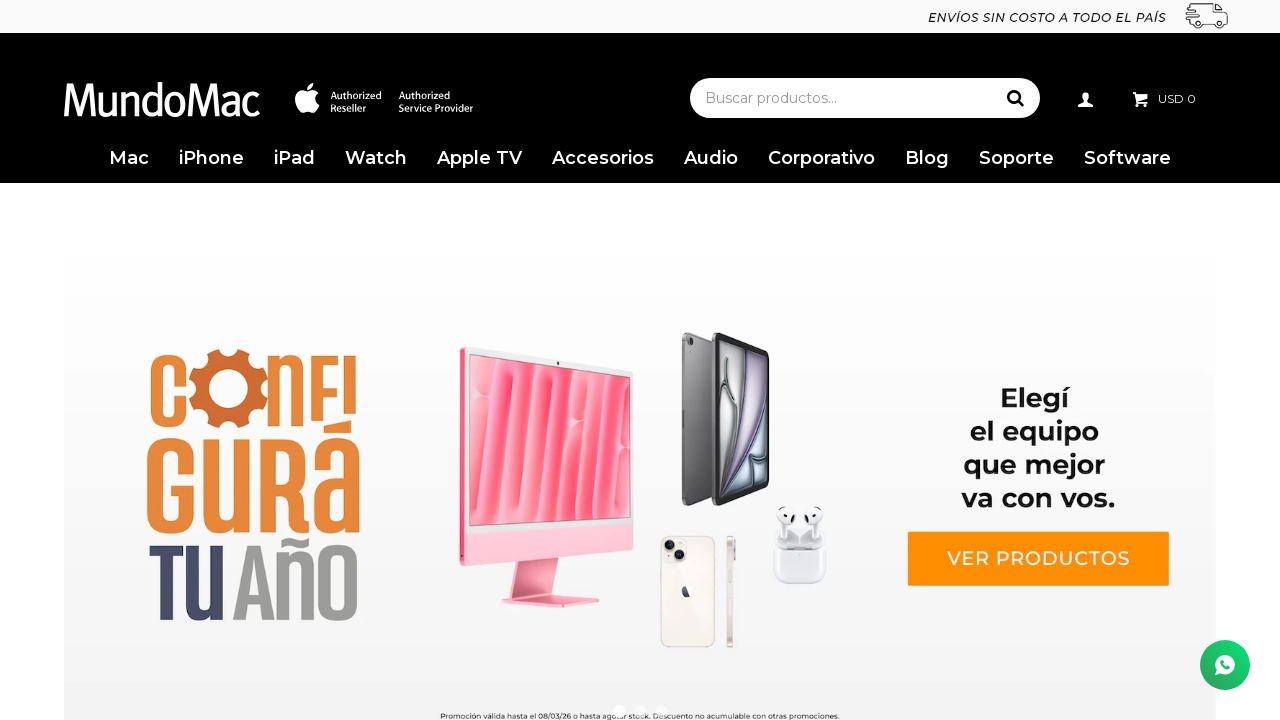

Retrieved alt attribute from image element
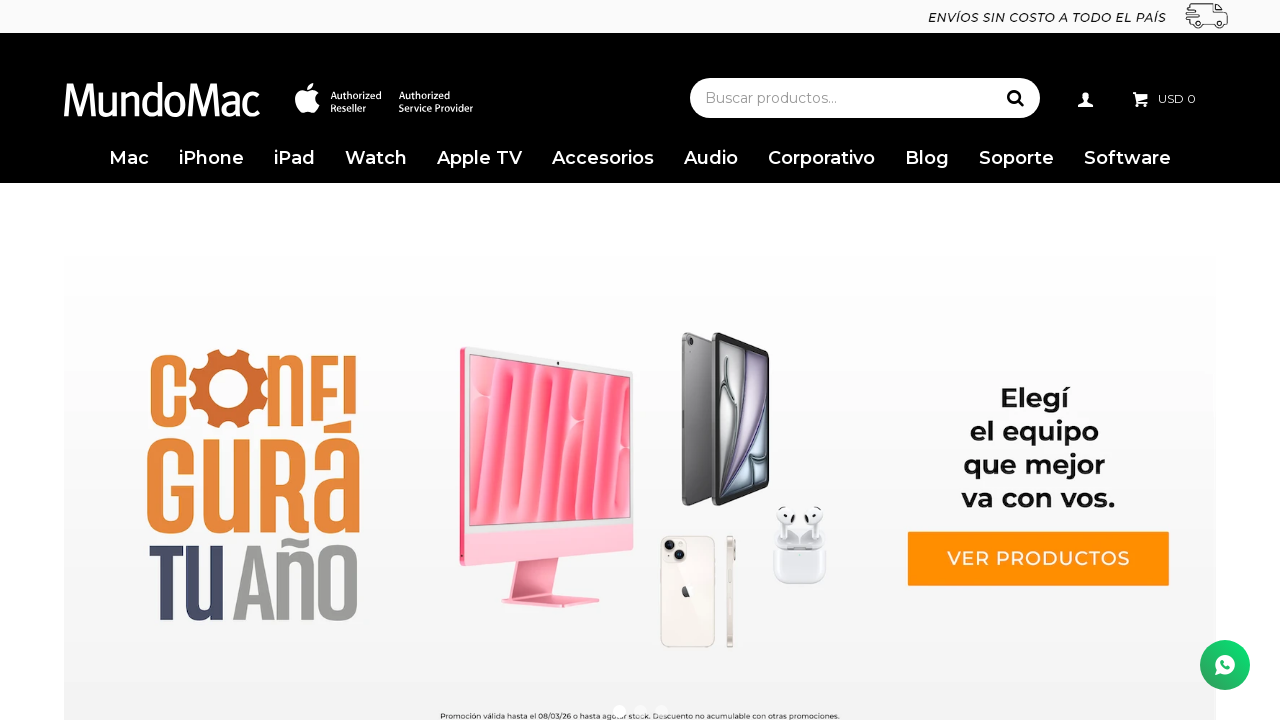

Image has alt attribute - added to img_with_alt list
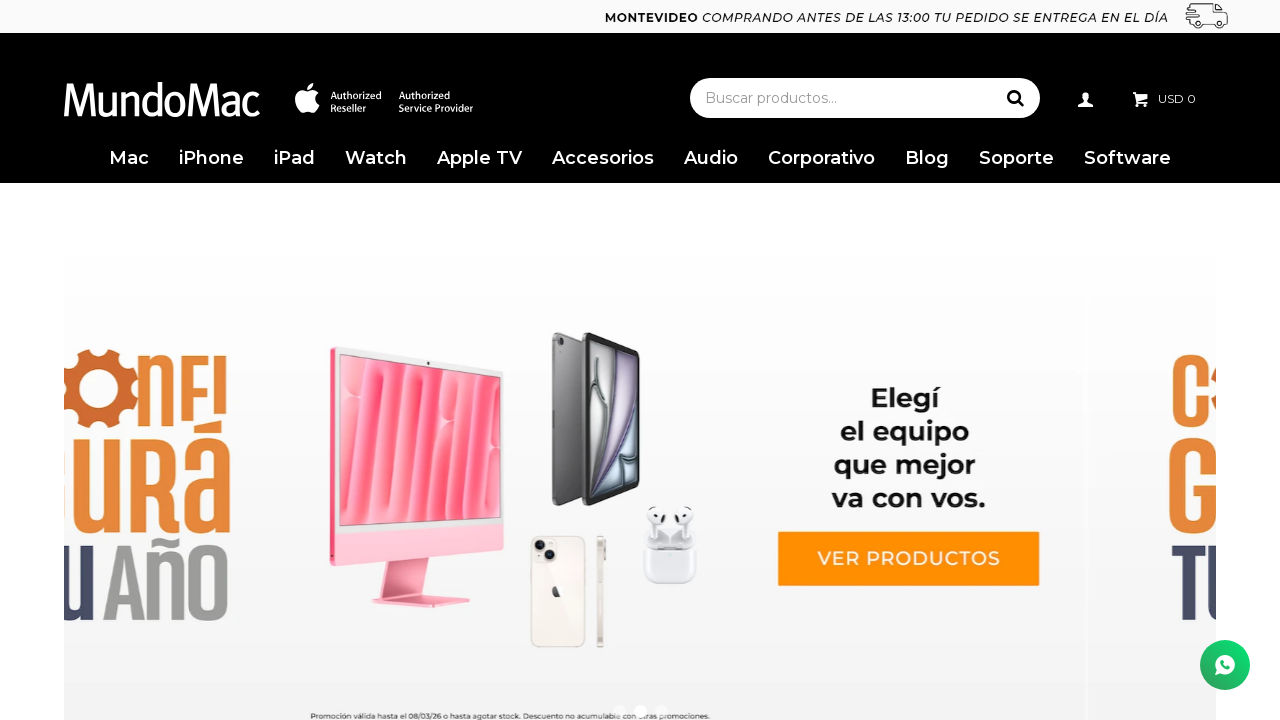

Retrieved alt attribute from image element
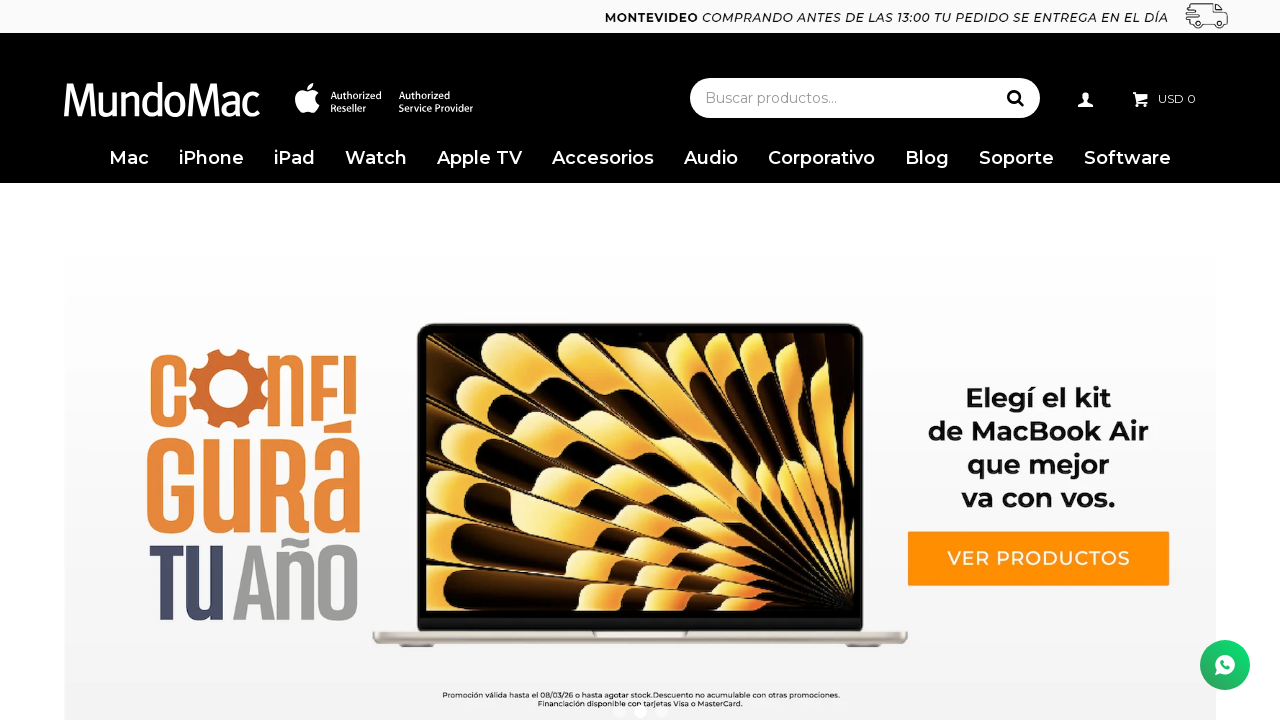

Image has no alt attribute - added to img_without_alt list
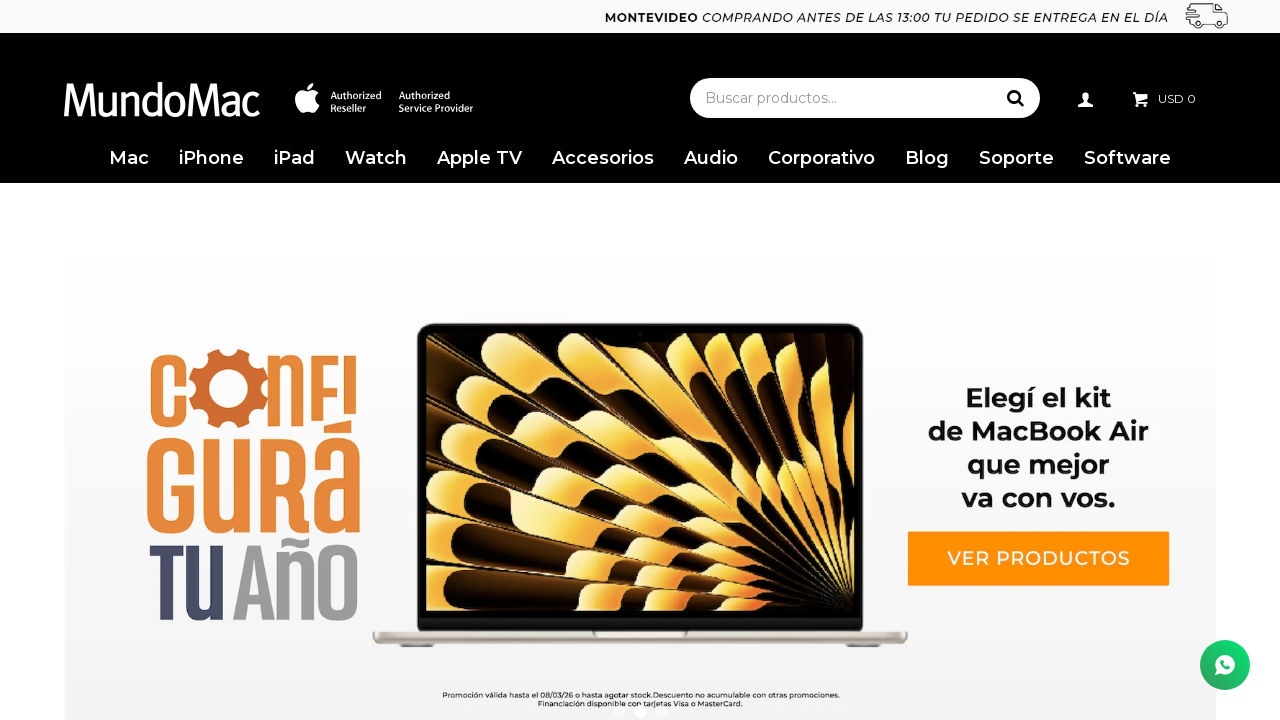

Retrieved alt attribute from image element
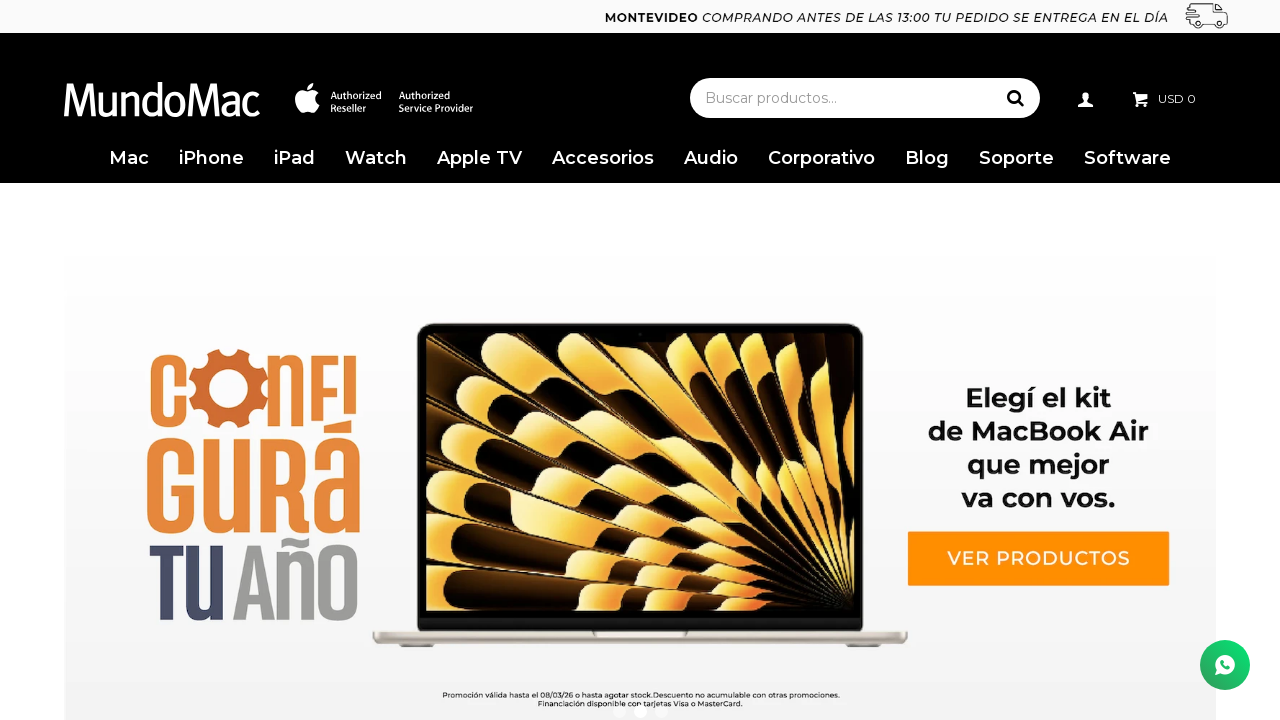

Image has alt attribute - added to img_with_alt list
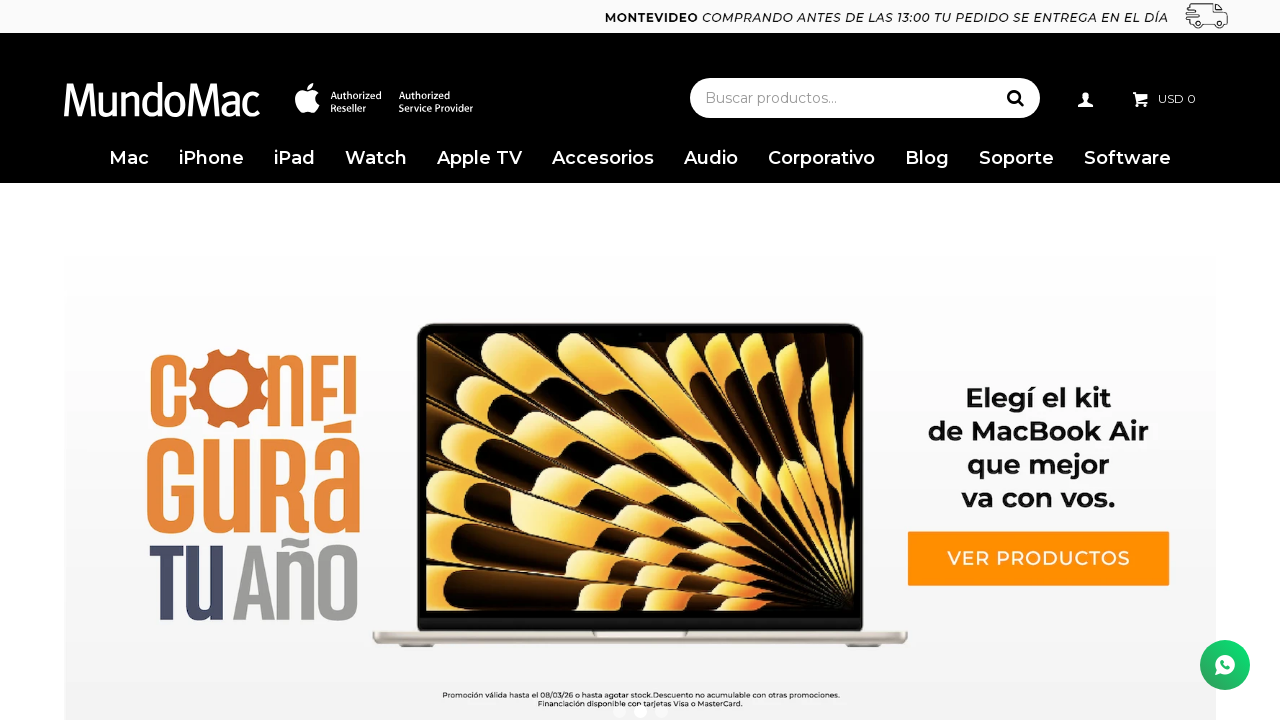

Retrieved alt attribute from image element
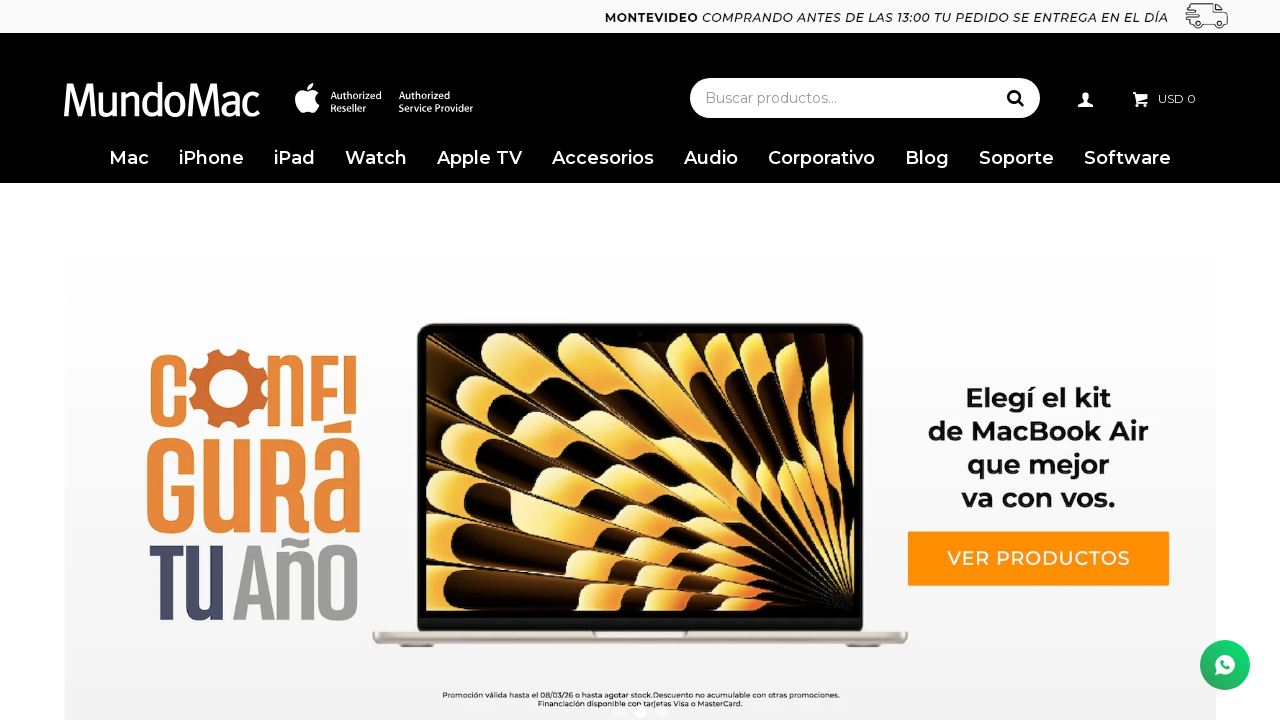

Image has alt attribute - added to img_with_alt list
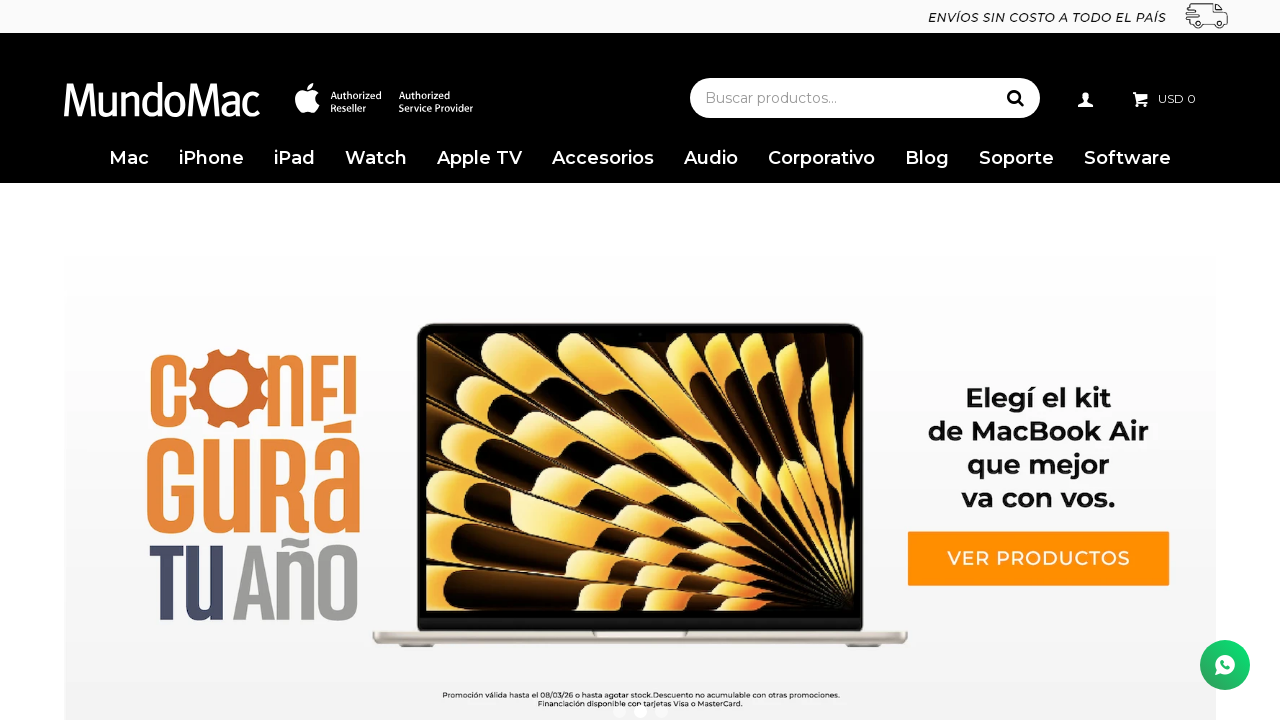

Retrieved alt attribute from image element
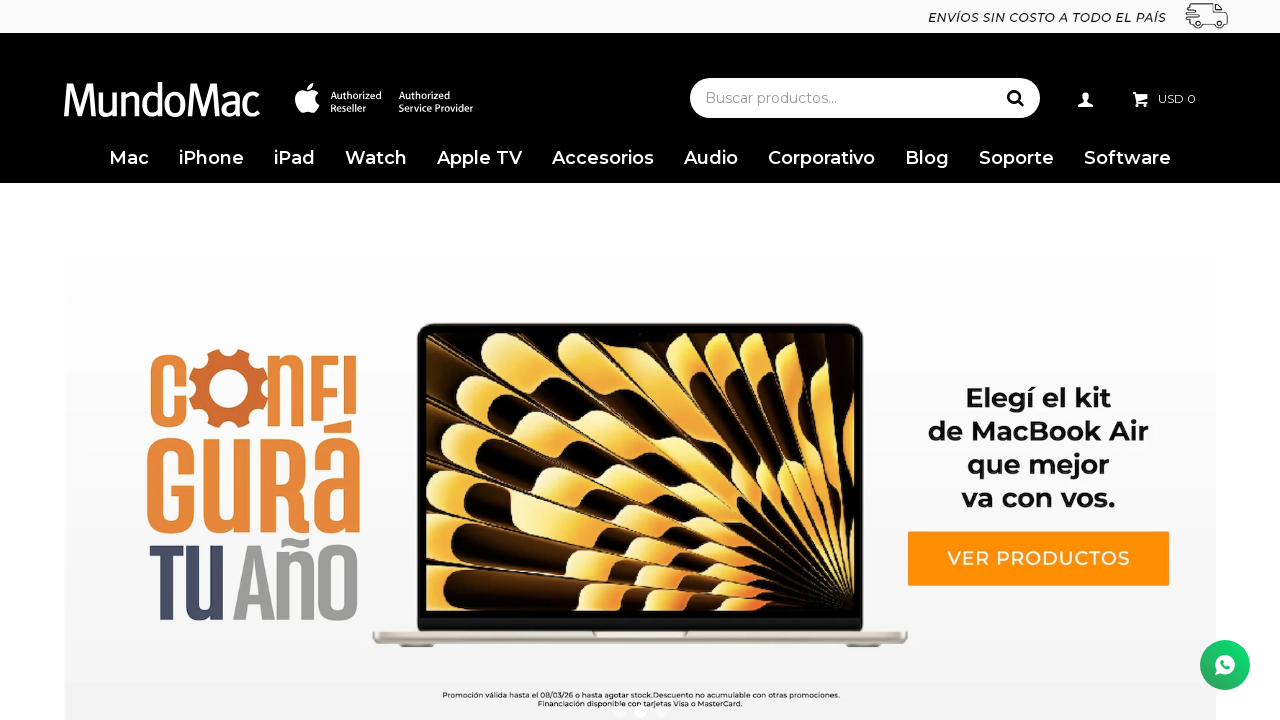

Image has no alt attribute - added to img_without_alt list
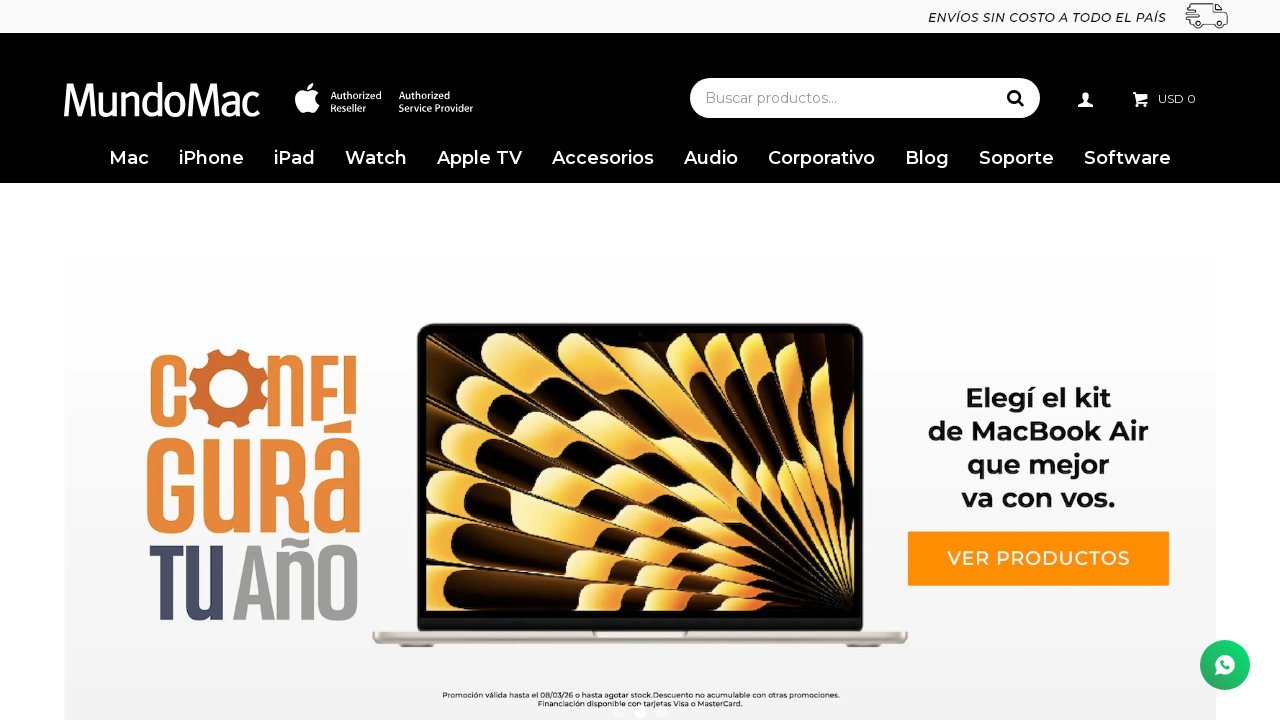

Retrieved alt attribute from image element
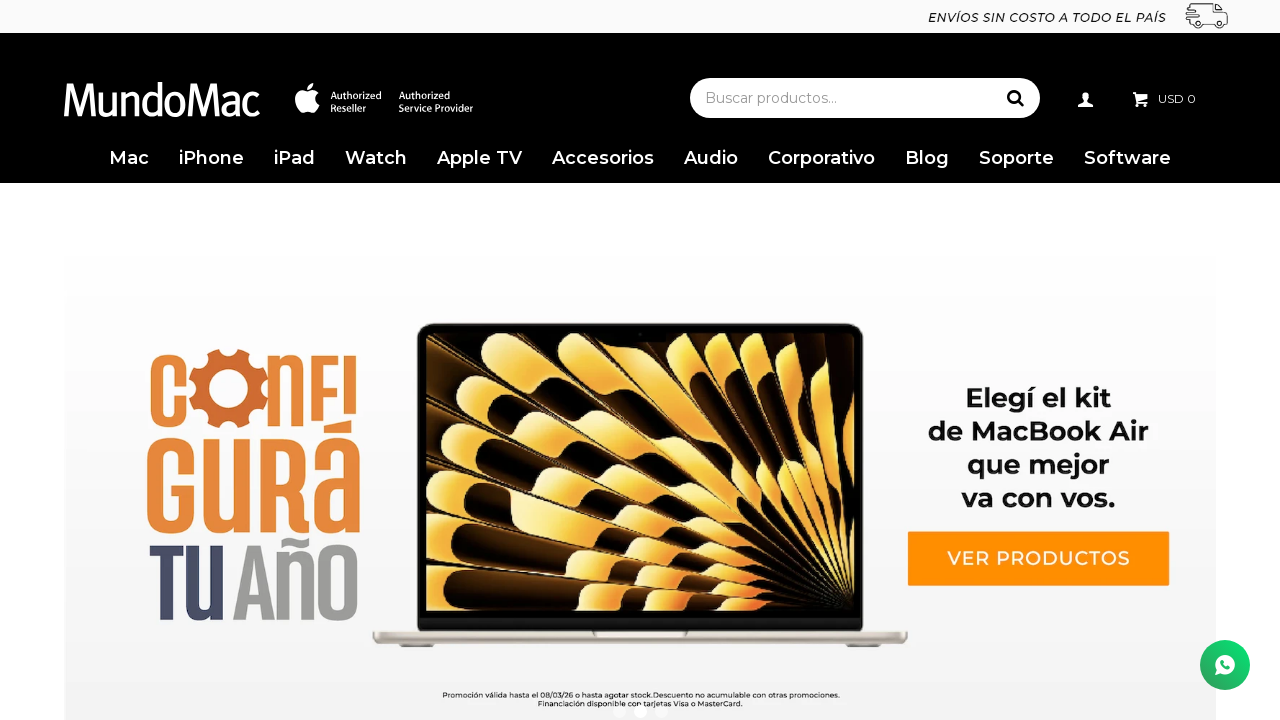

Image has alt attribute - added to img_with_alt list
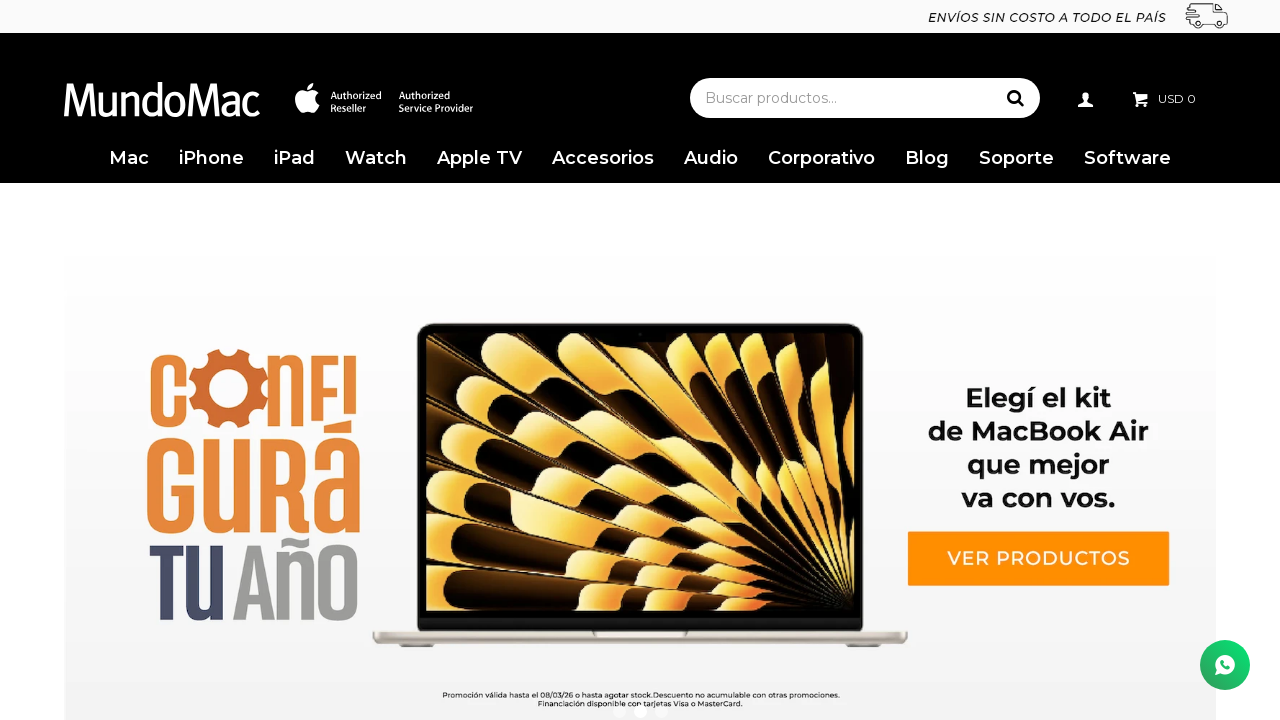

Retrieved alt attribute from image element
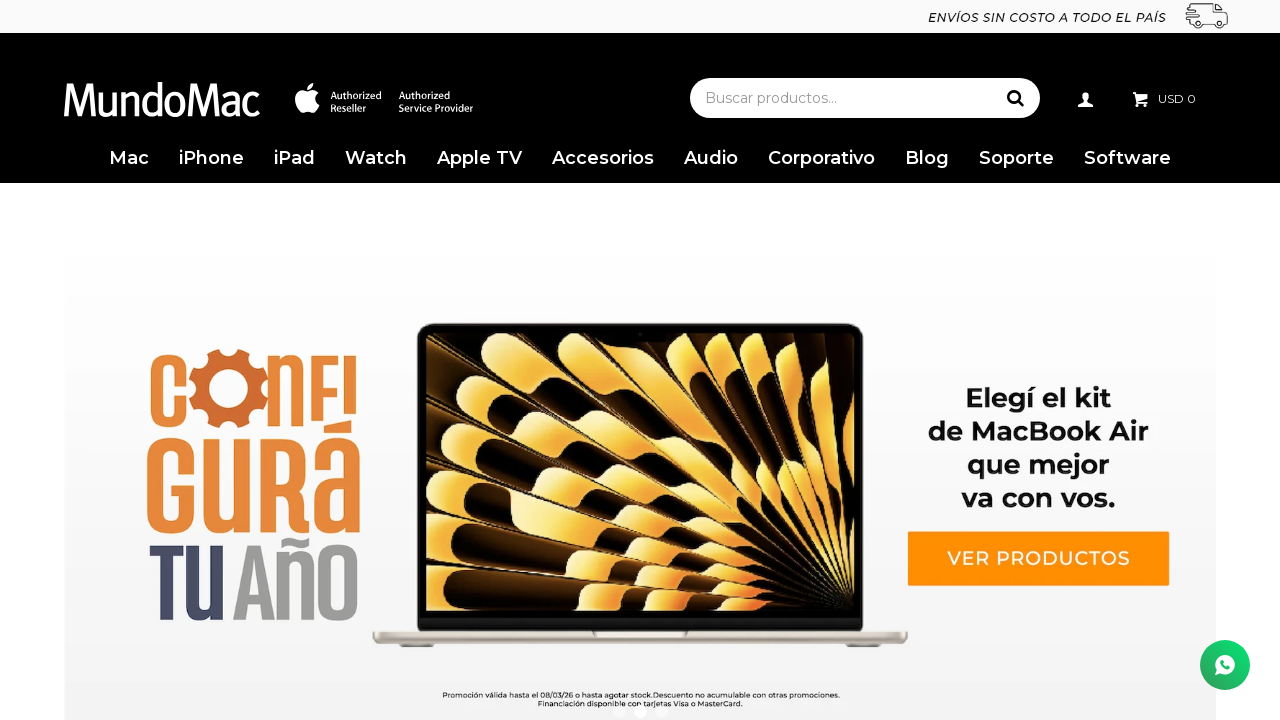

Image has alt attribute - added to img_with_alt list
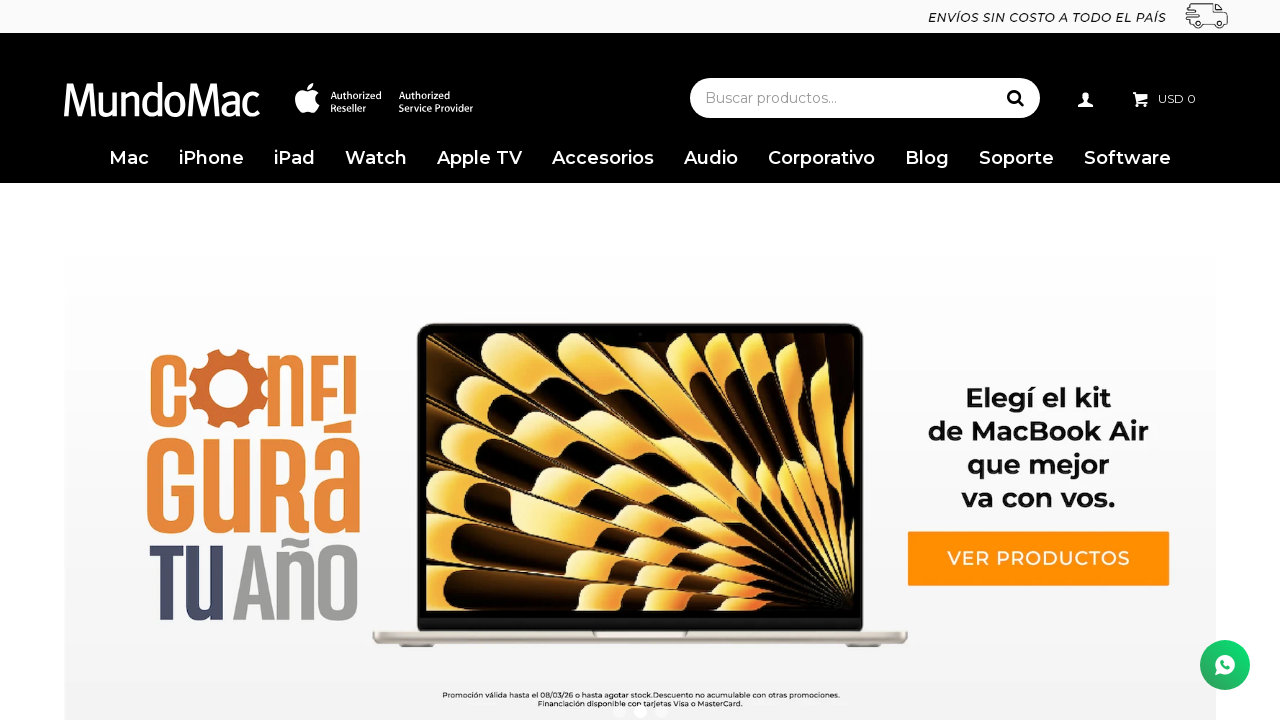

Retrieved alt attribute from image element
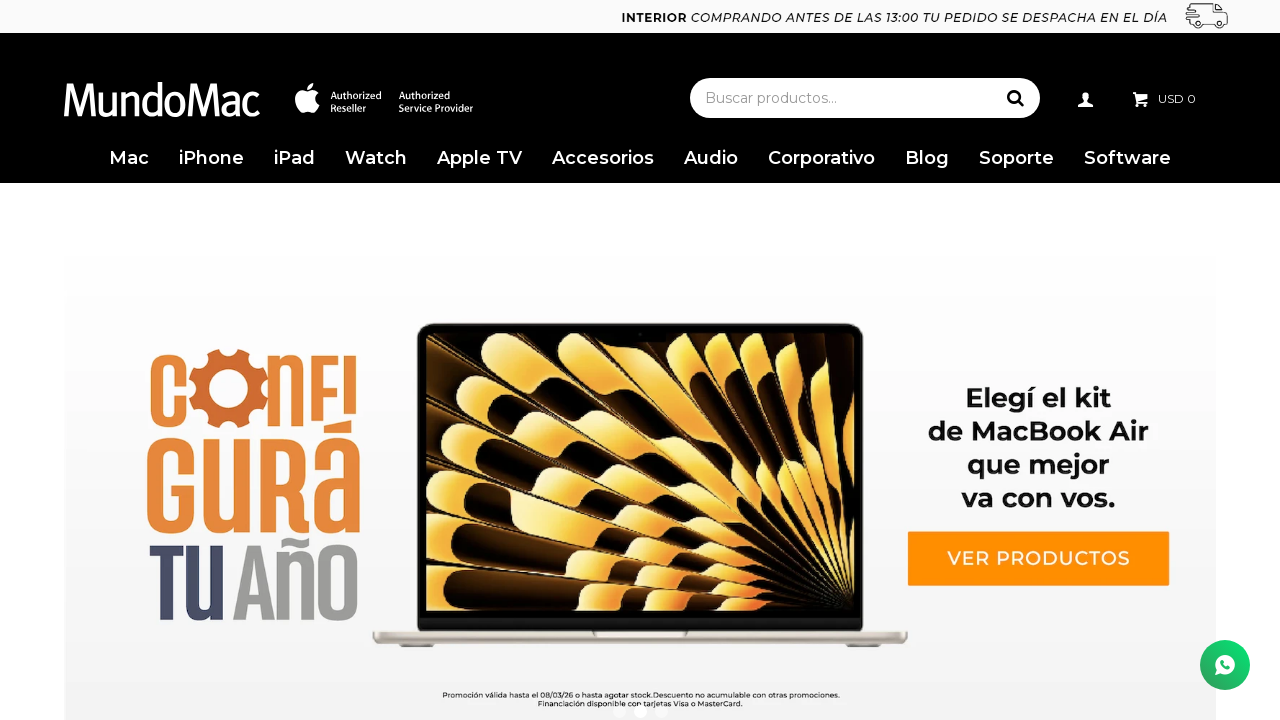

Image has no alt attribute - added to img_without_alt list
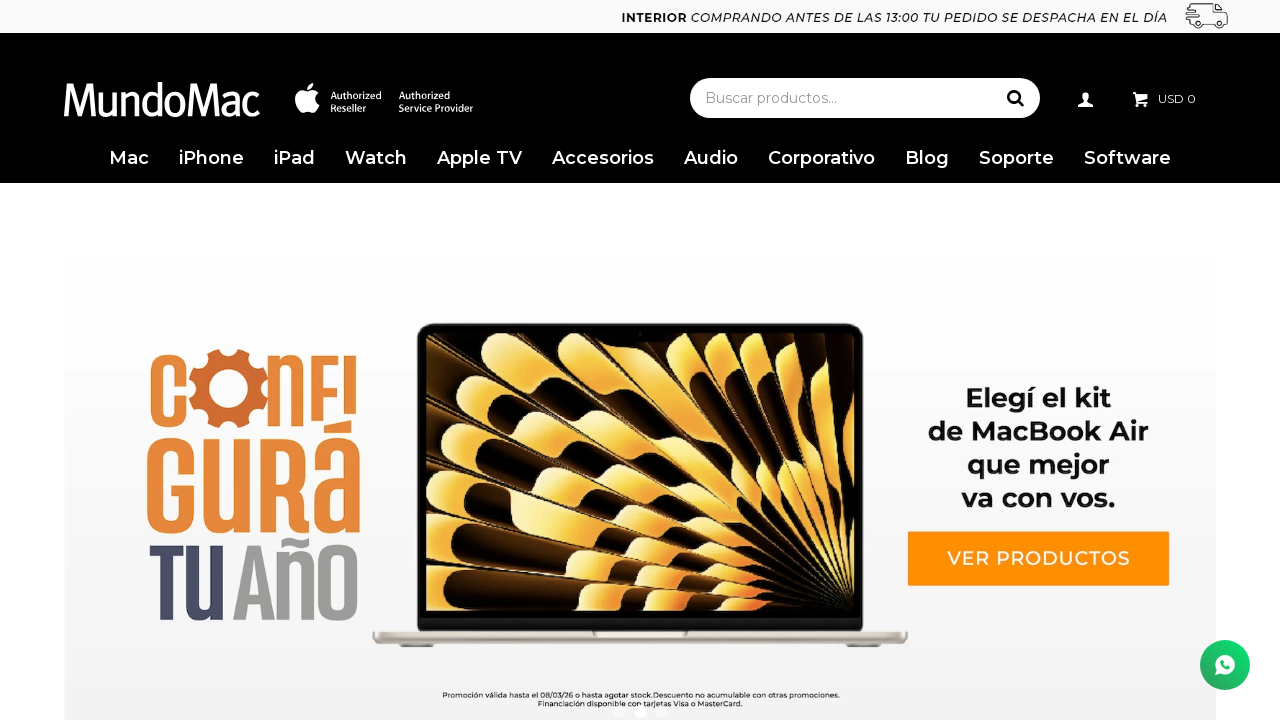

Retrieved alt attribute from image element
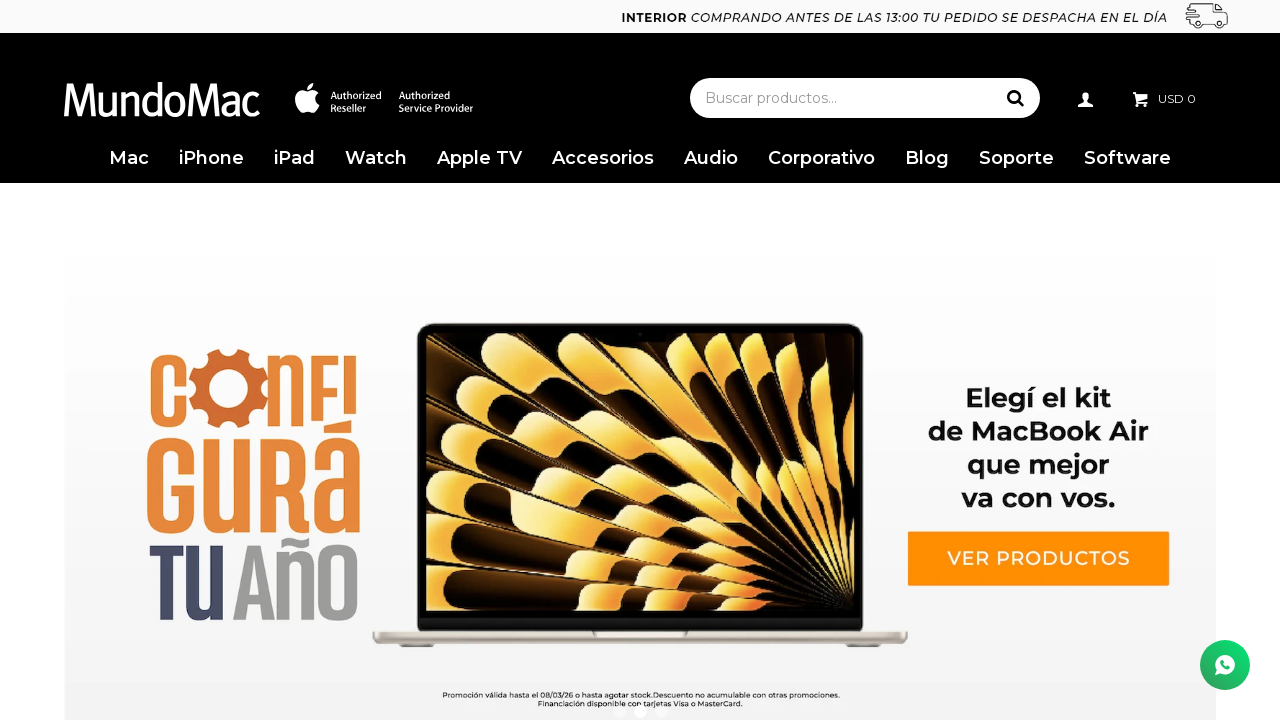

Image has alt attribute - added to img_with_alt list
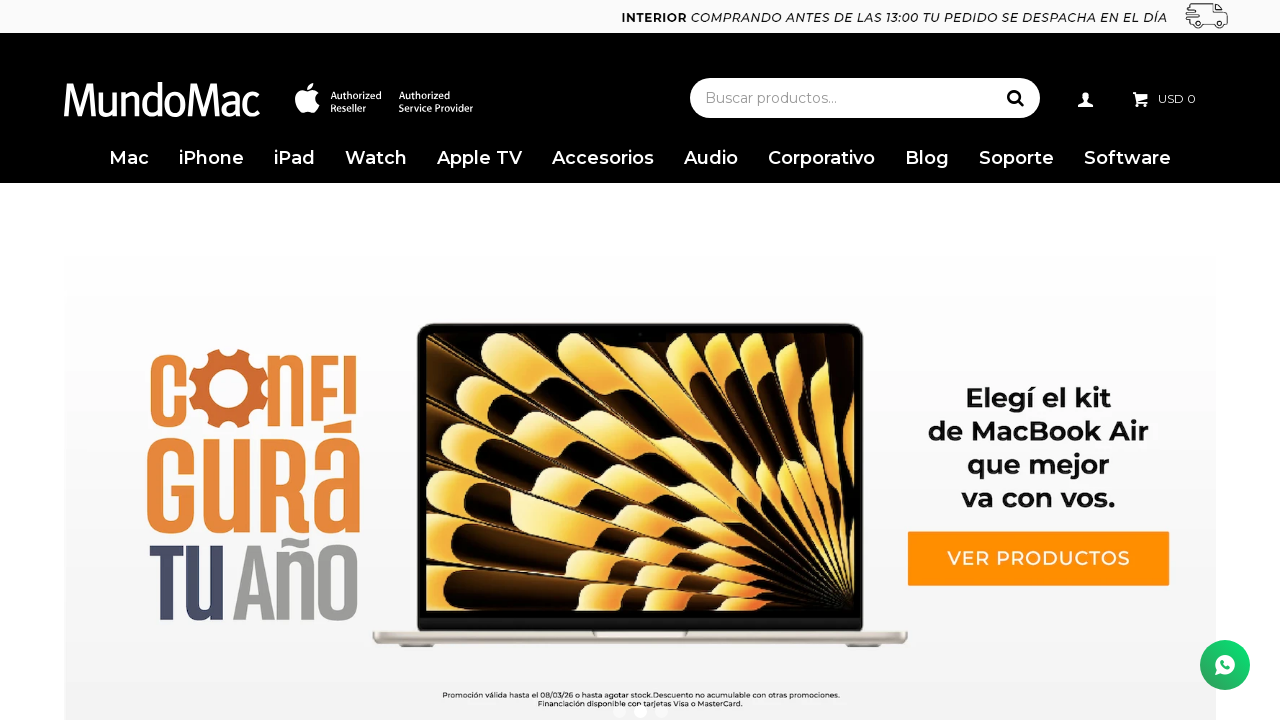

Retrieved alt attribute from image element
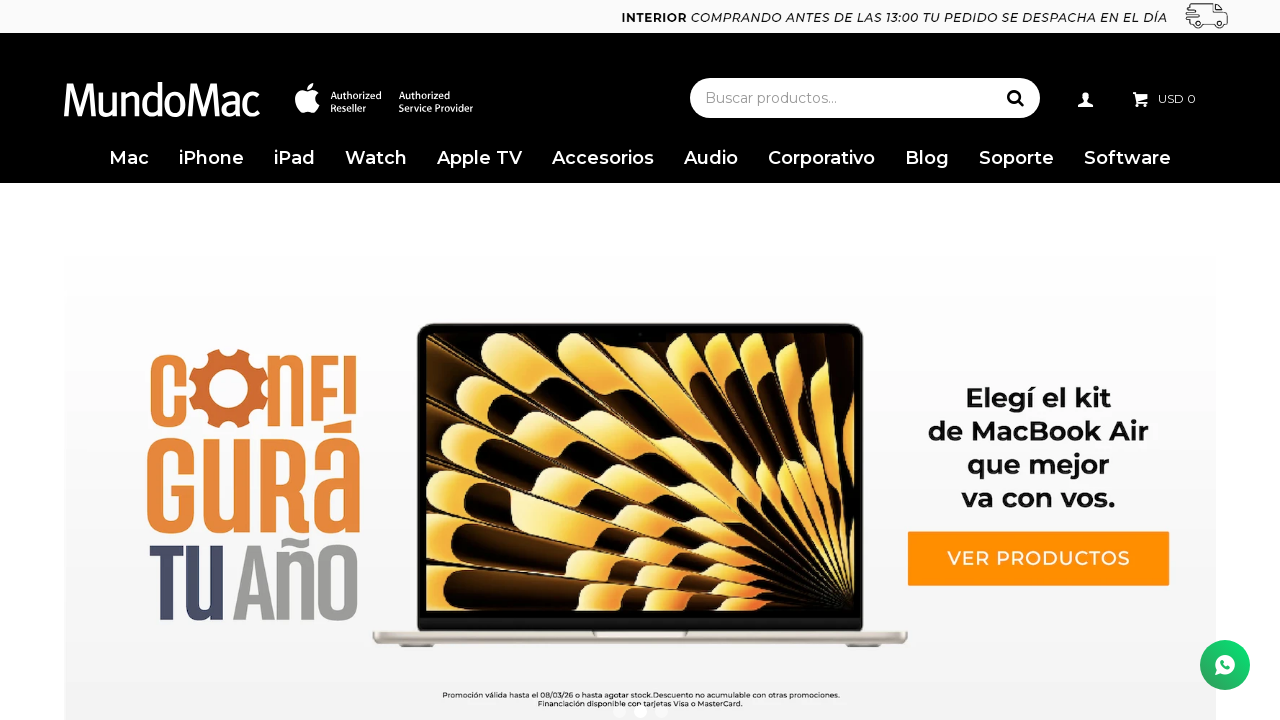

Image has alt attribute - added to img_with_alt list
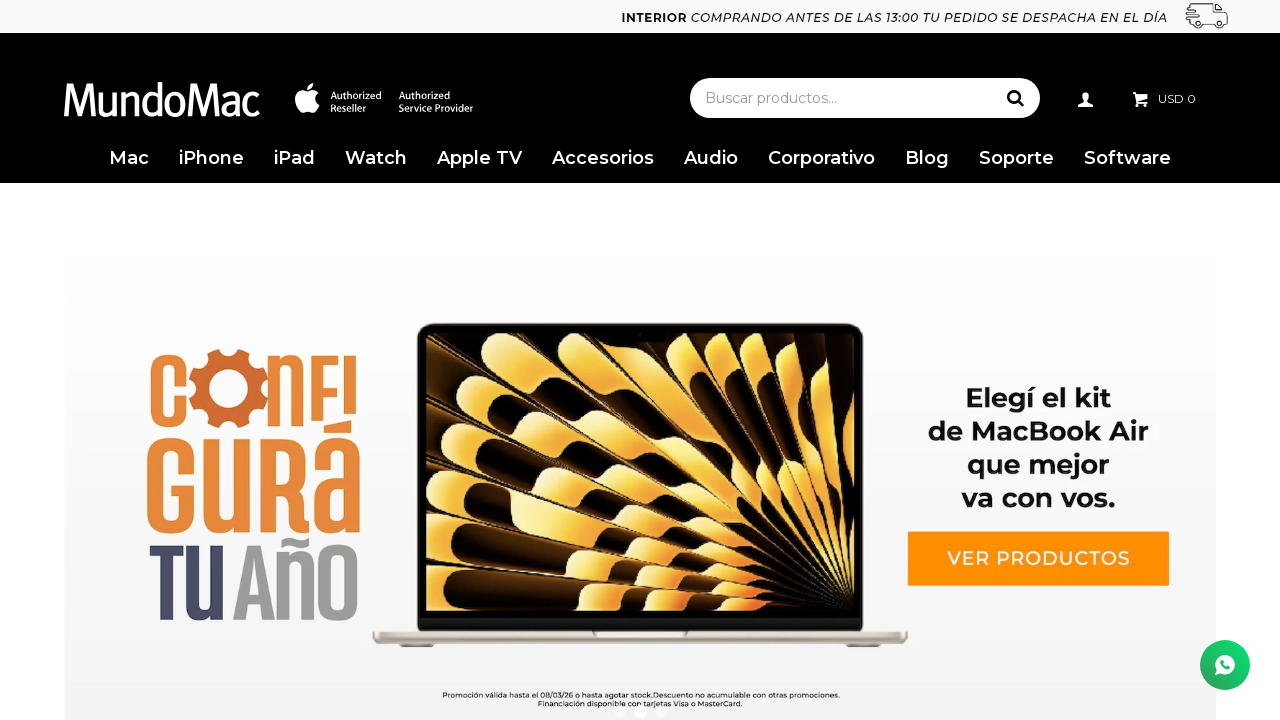

Retrieved alt attribute from image element
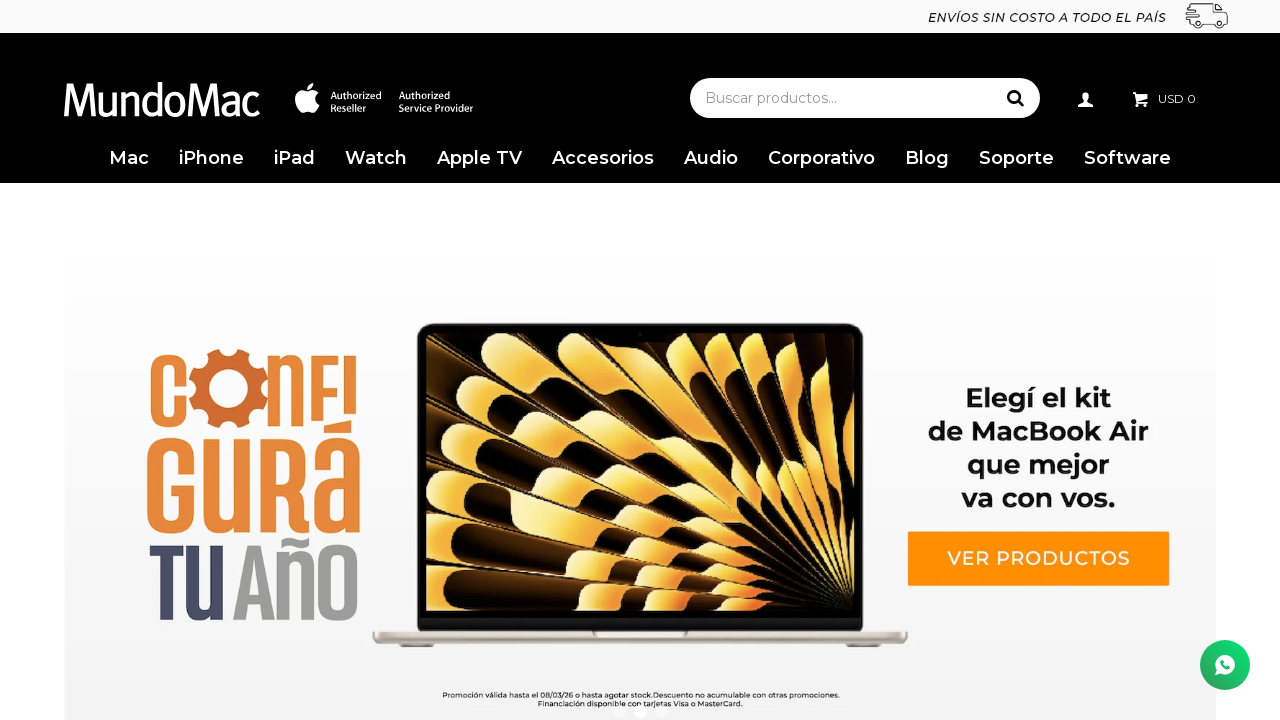

Image has alt attribute - added to img_with_alt list
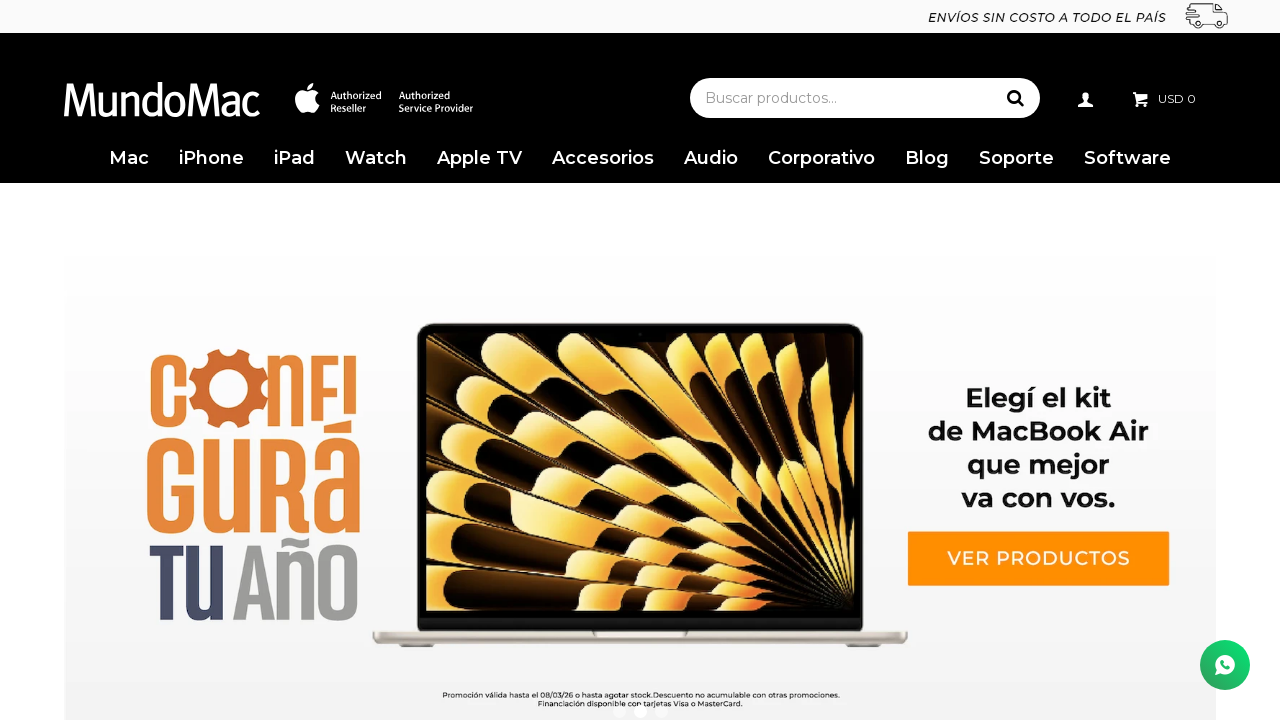

Retrieved alt attribute from image element
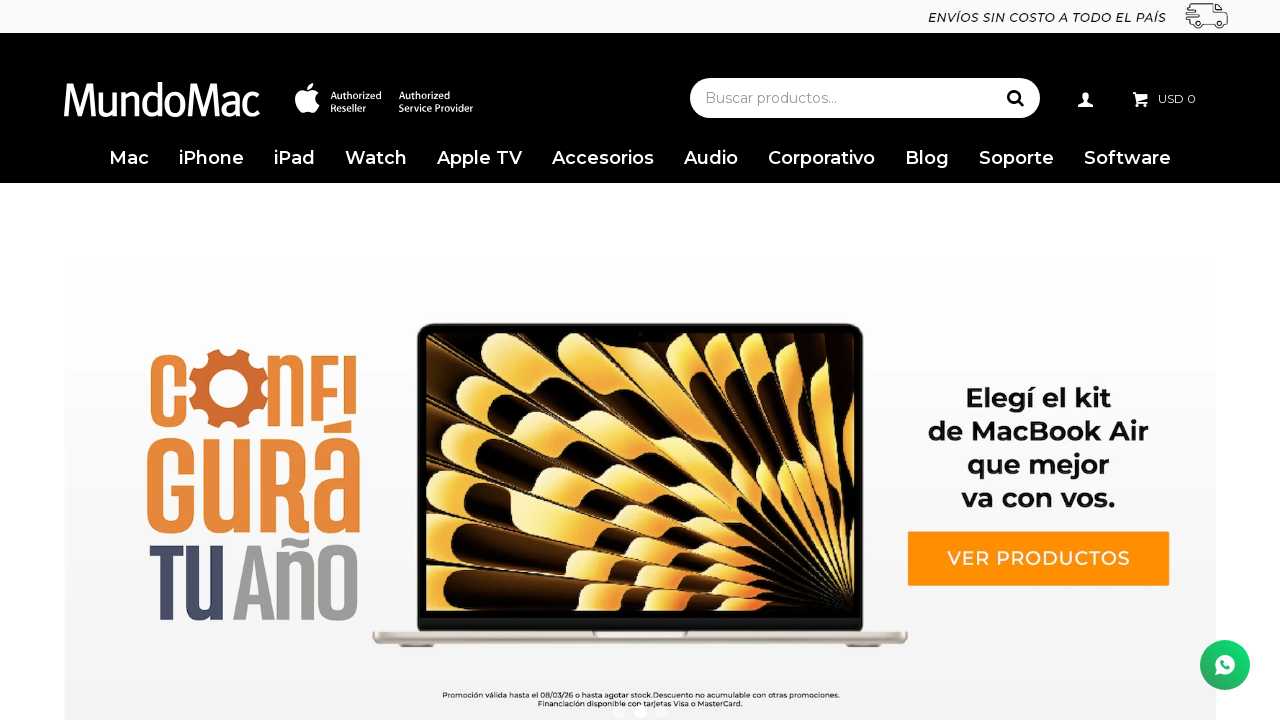

Image has alt attribute - added to img_with_alt list
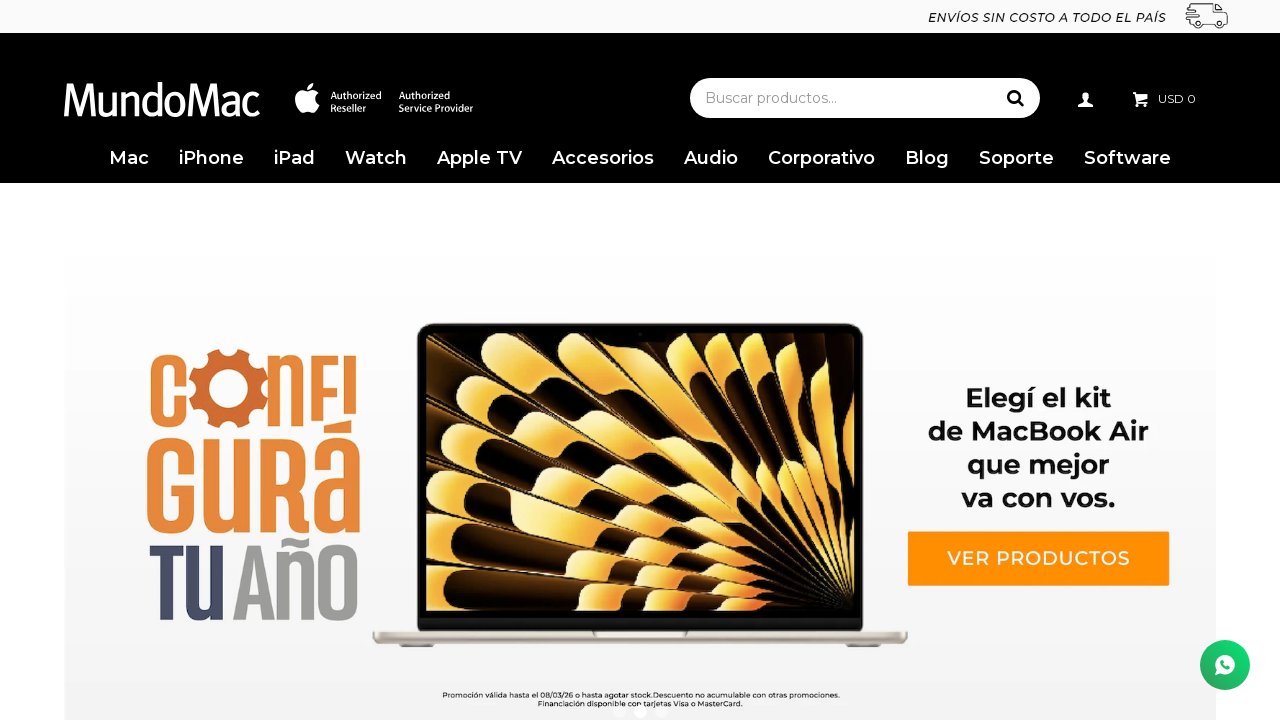

Retrieved alt attribute from image element
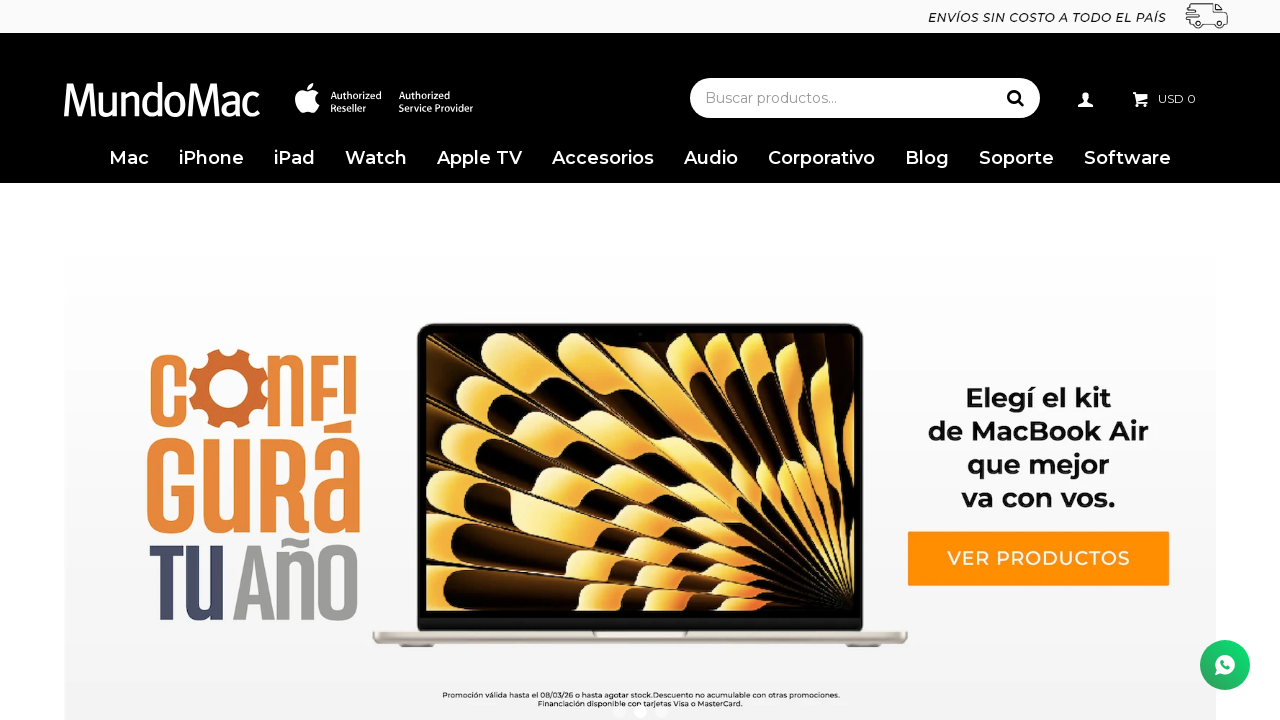

Image has alt attribute - added to img_with_alt list
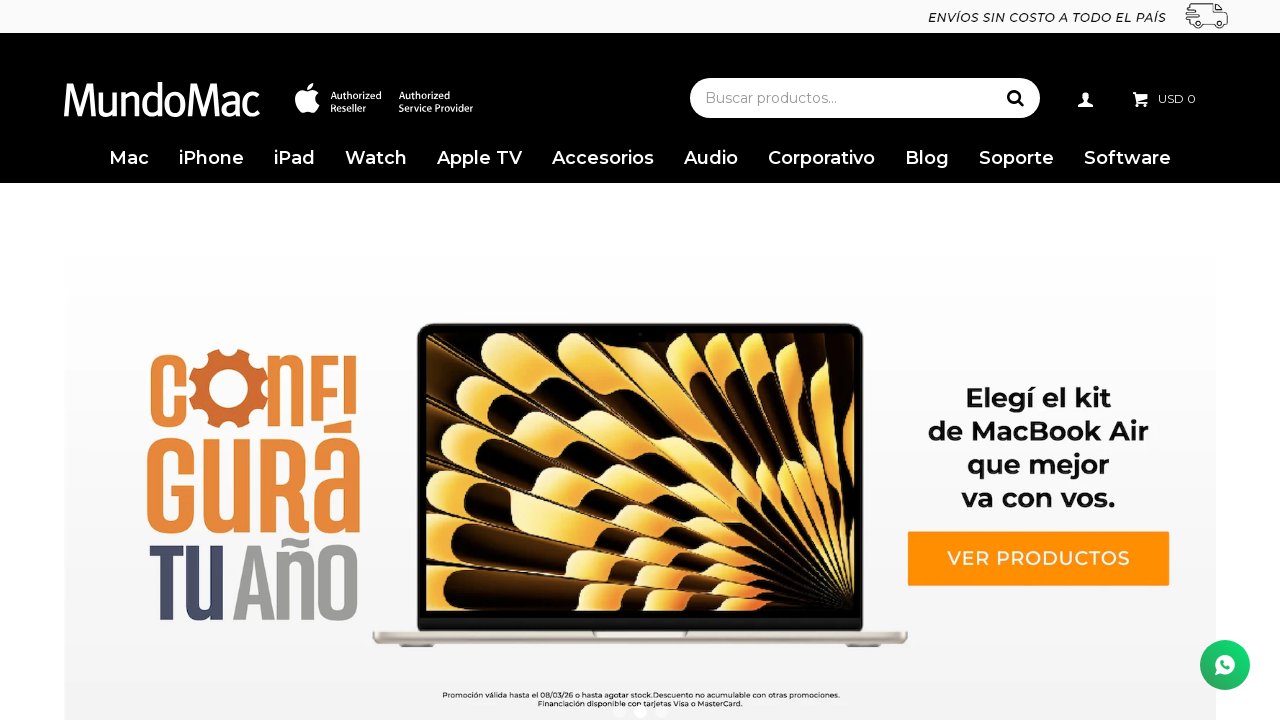

Retrieved alt attribute from image element
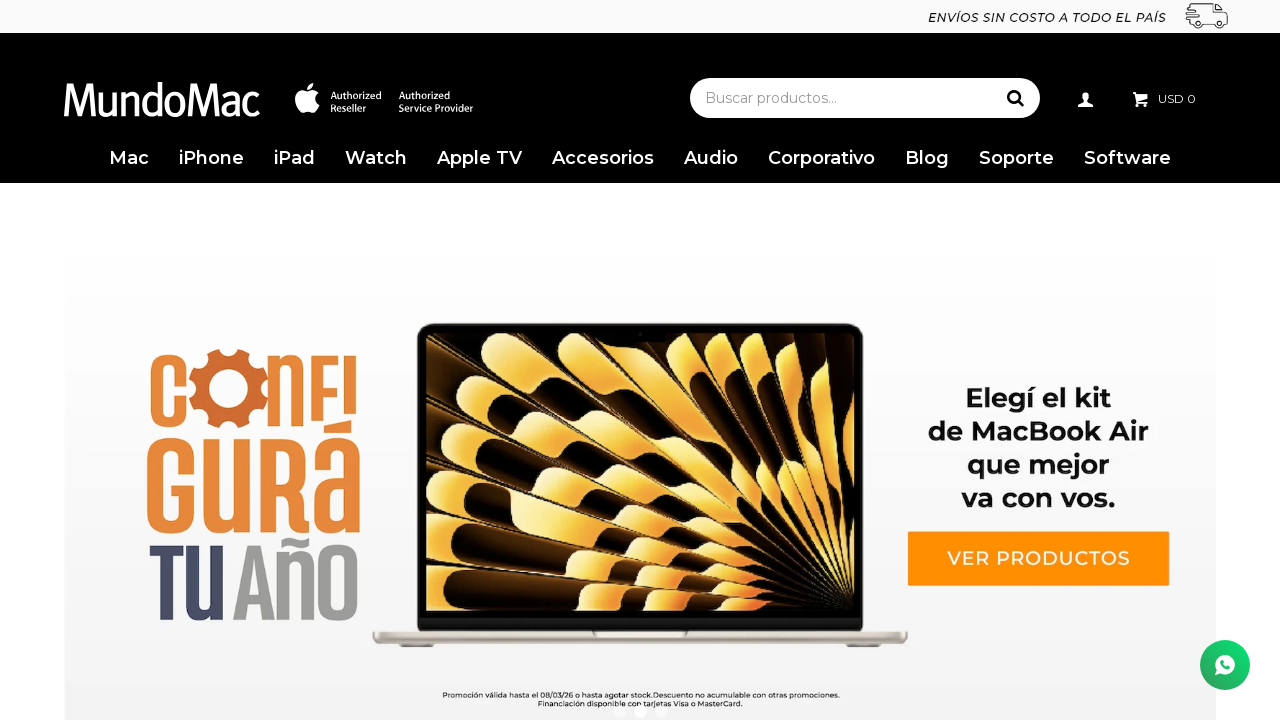

Image has alt attribute - added to img_with_alt list
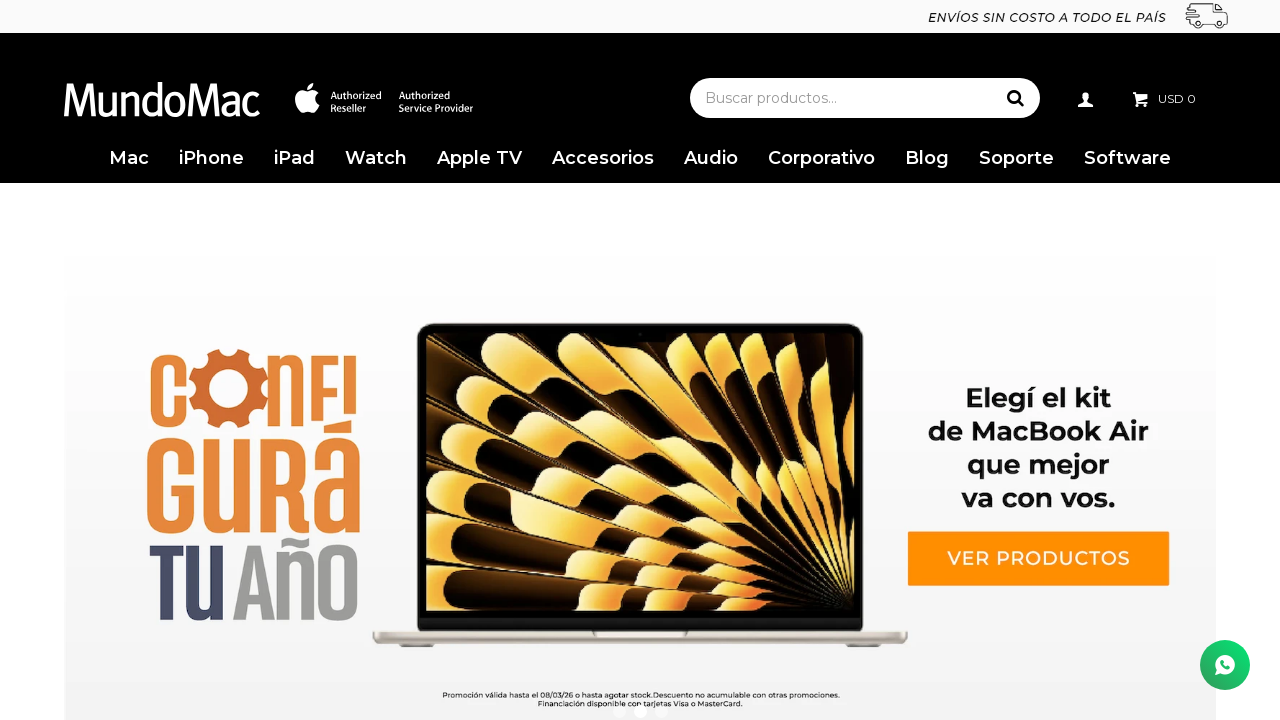

Retrieved alt attribute from image element
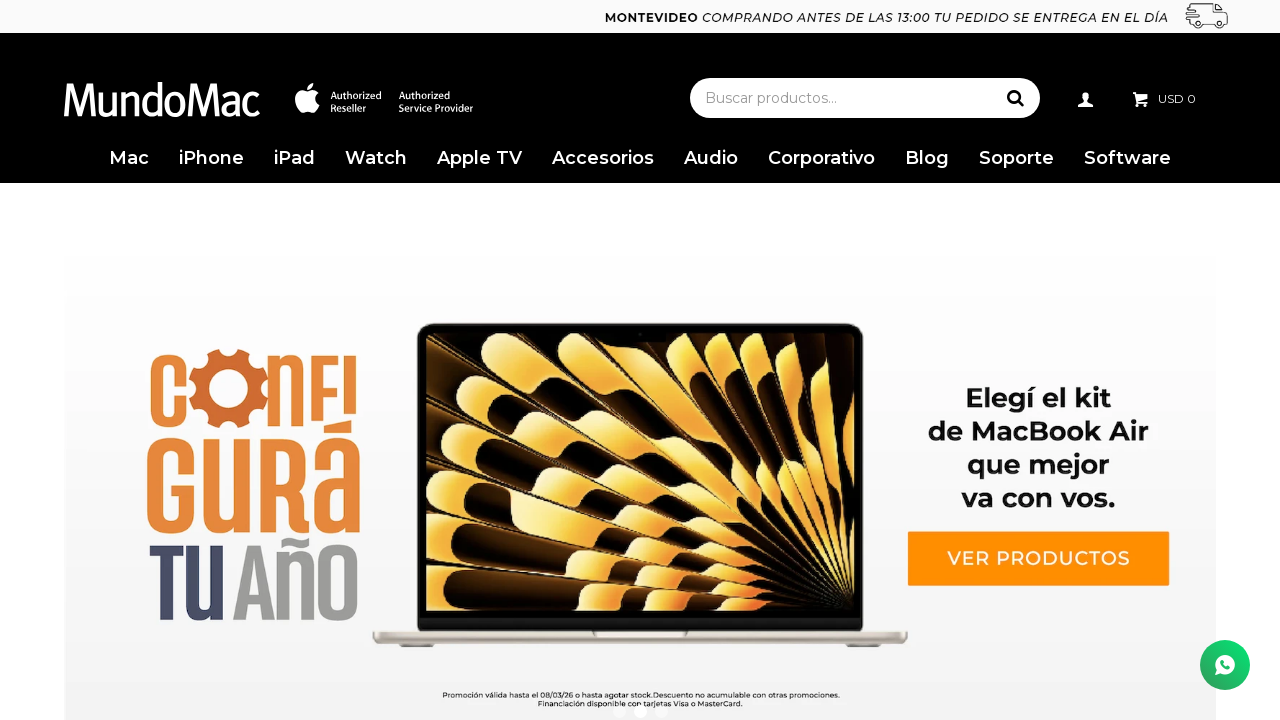

Image has alt attribute - added to img_with_alt list
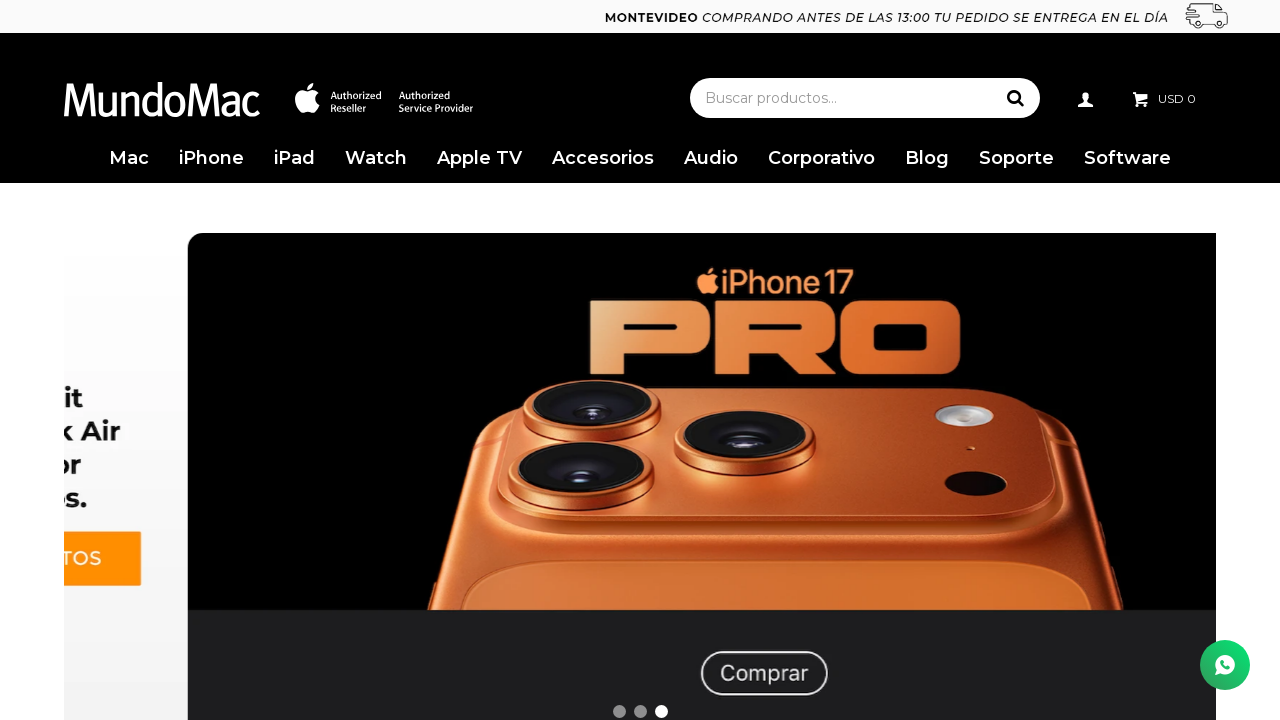

Retrieved alt attribute from image element
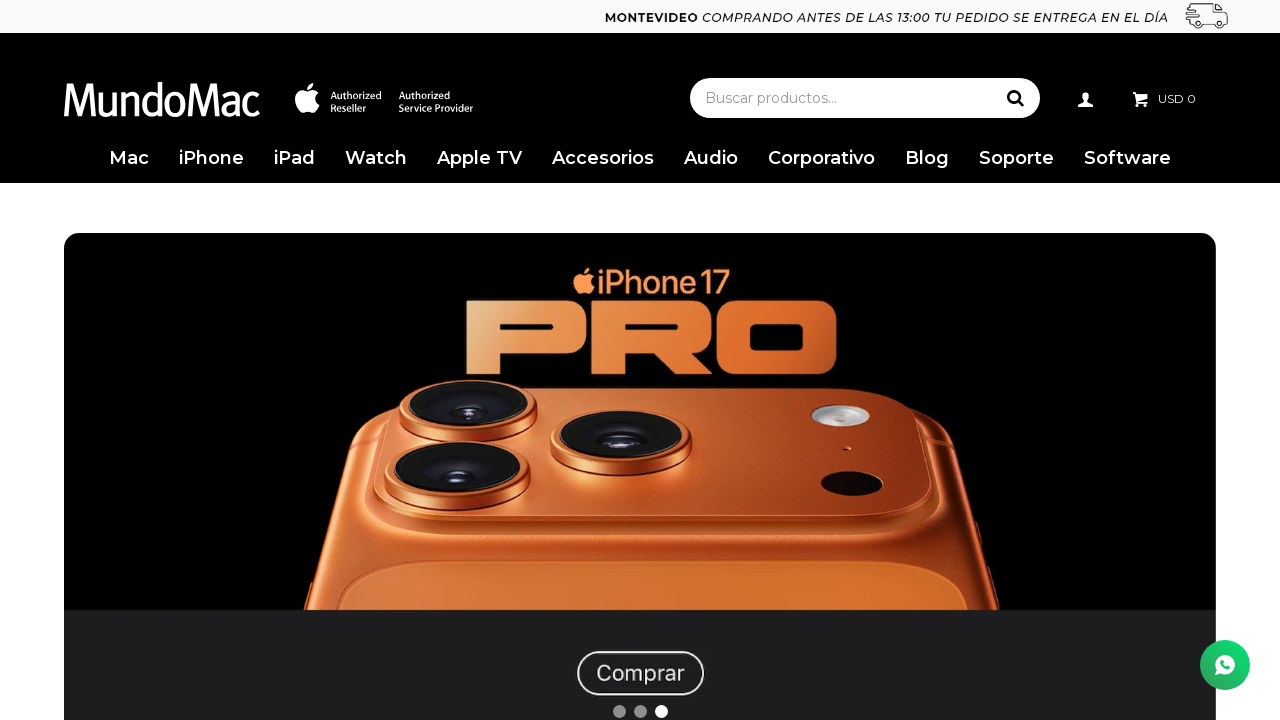

Image has alt attribute - added to img_with_alt list
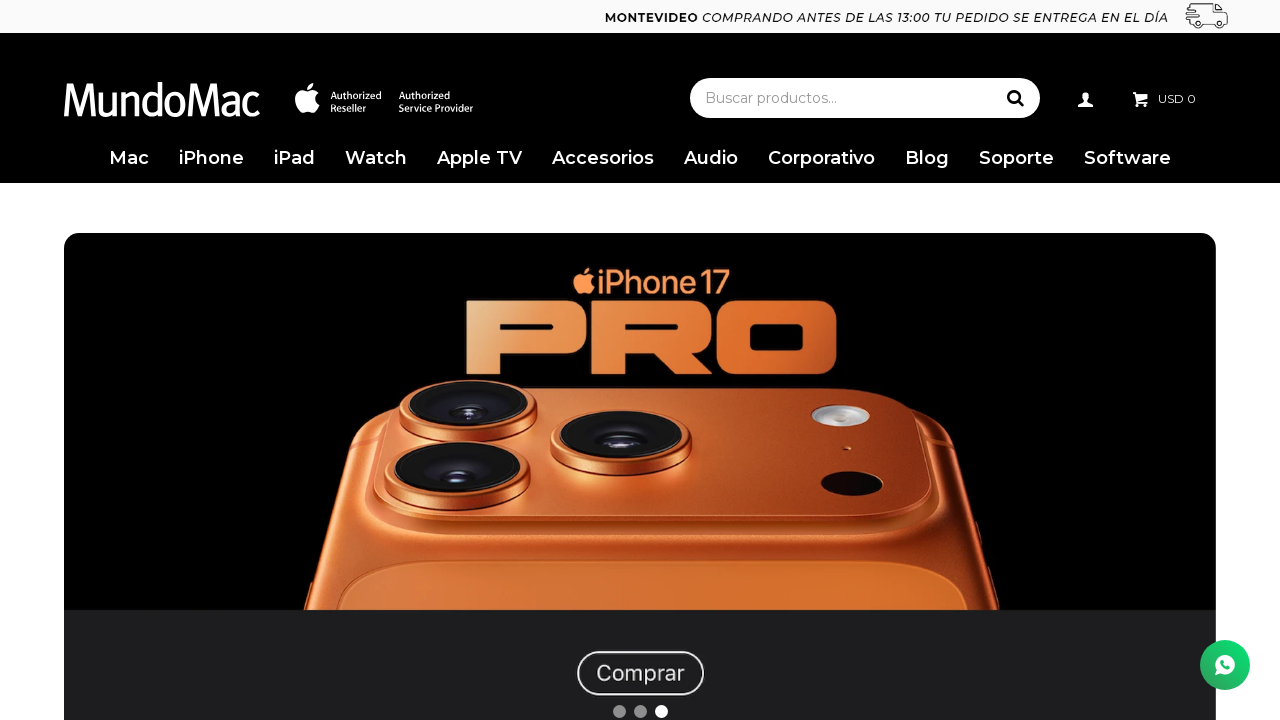

Retrieved alt attribute from image element
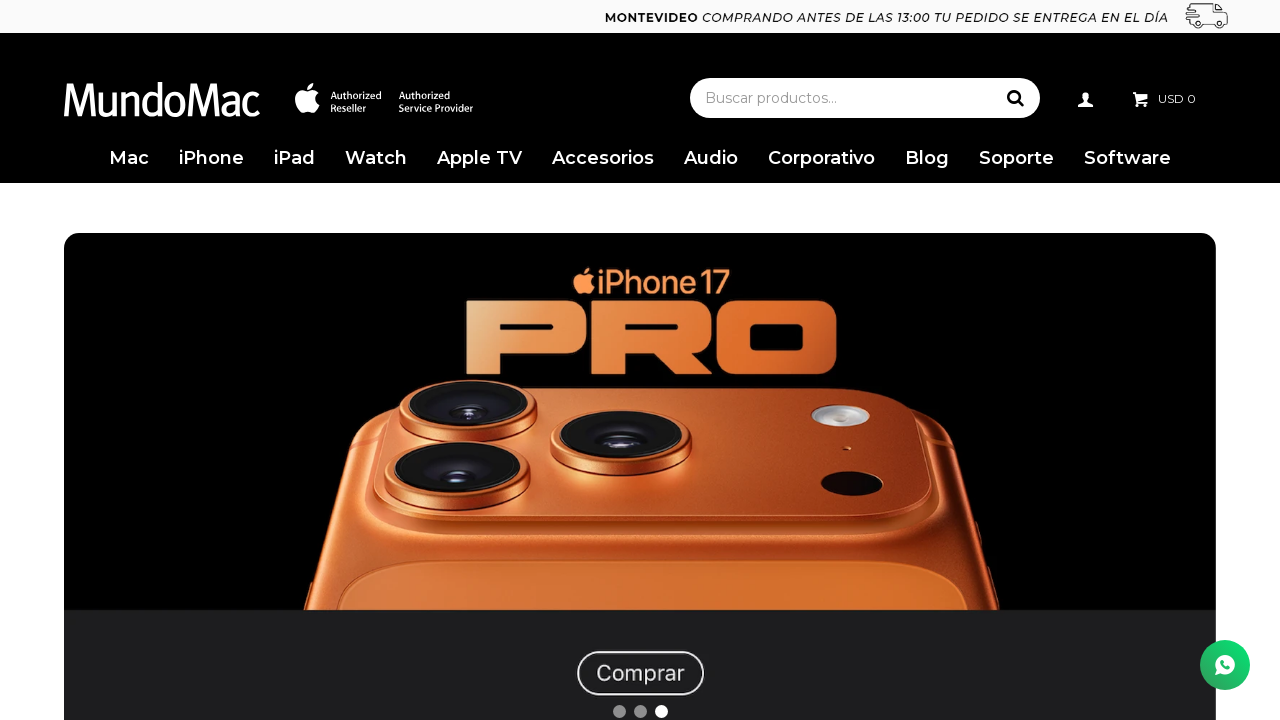

Image has alt attribute - added to img_with_alt list
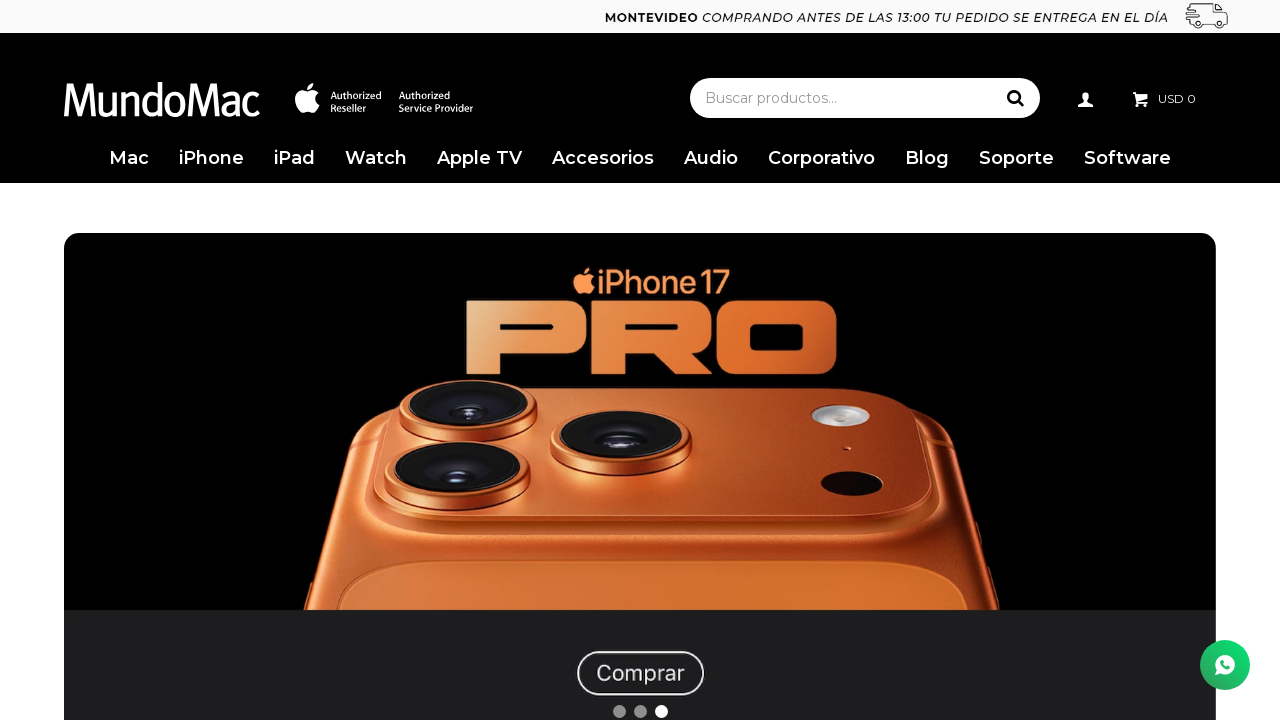

Retrieved alt attribute from image element
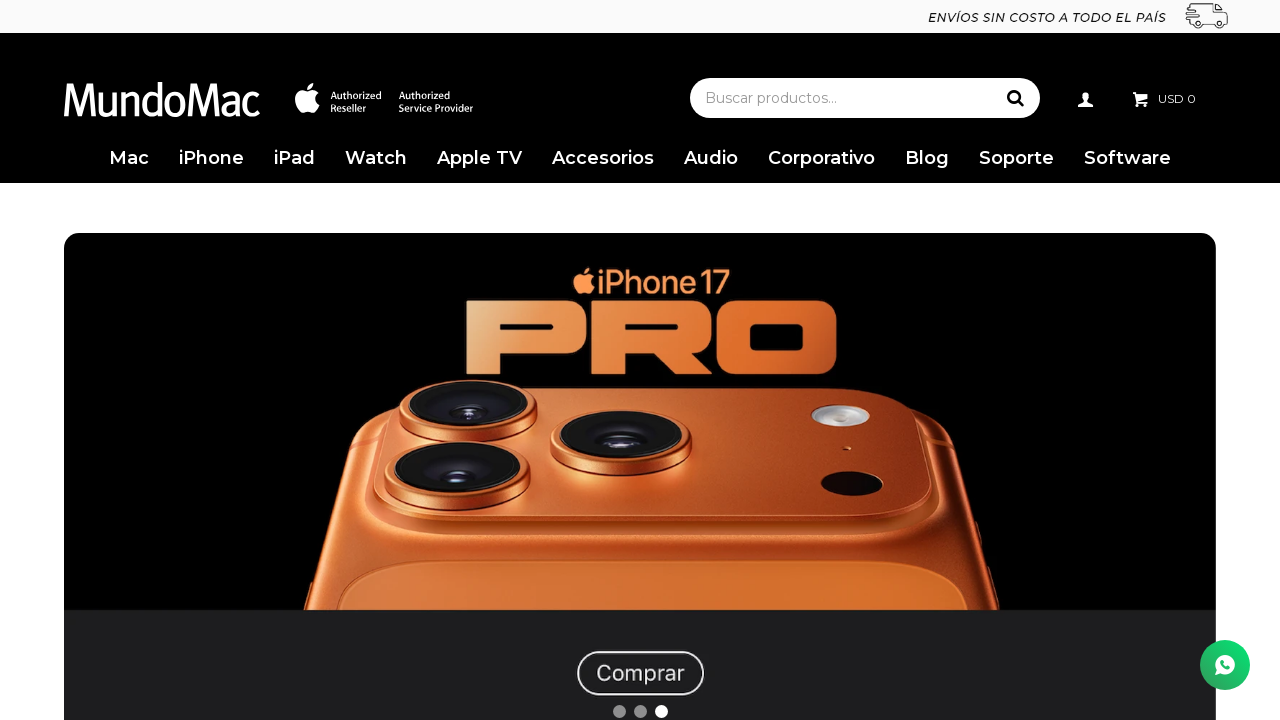

Image has alt attribute - added to img_with_alt list
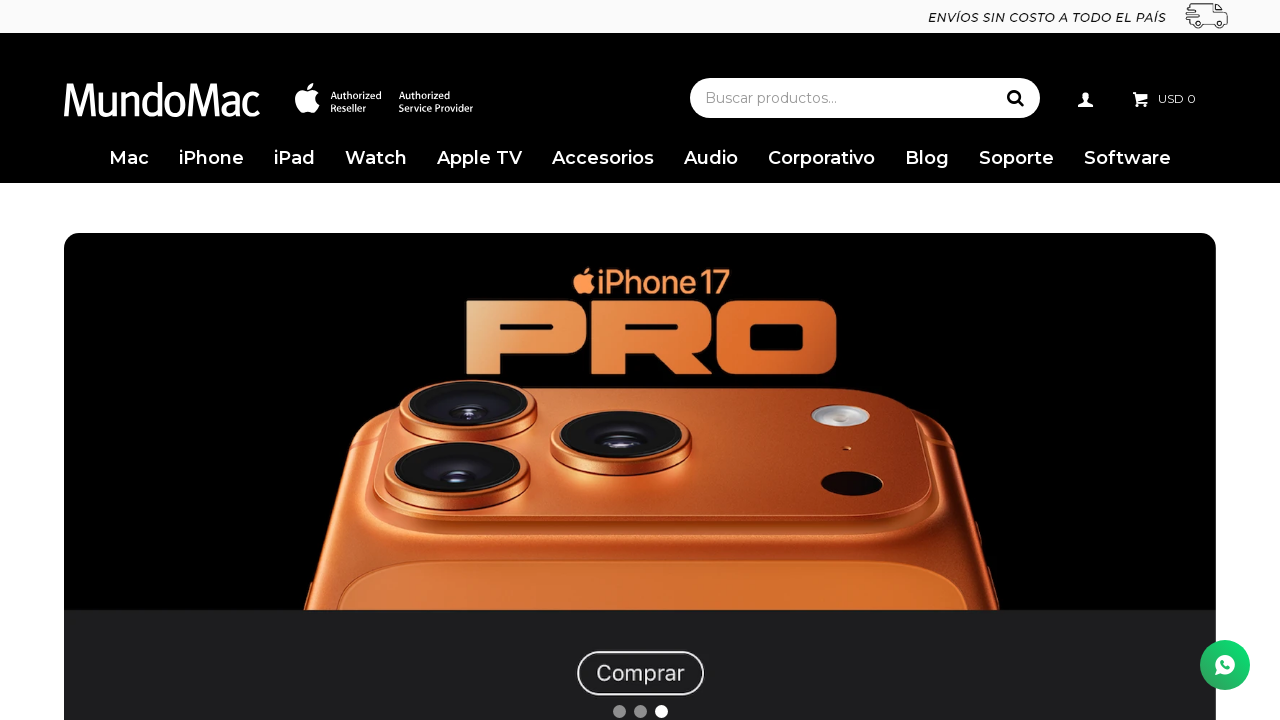

Retrieved alt attribute from image element
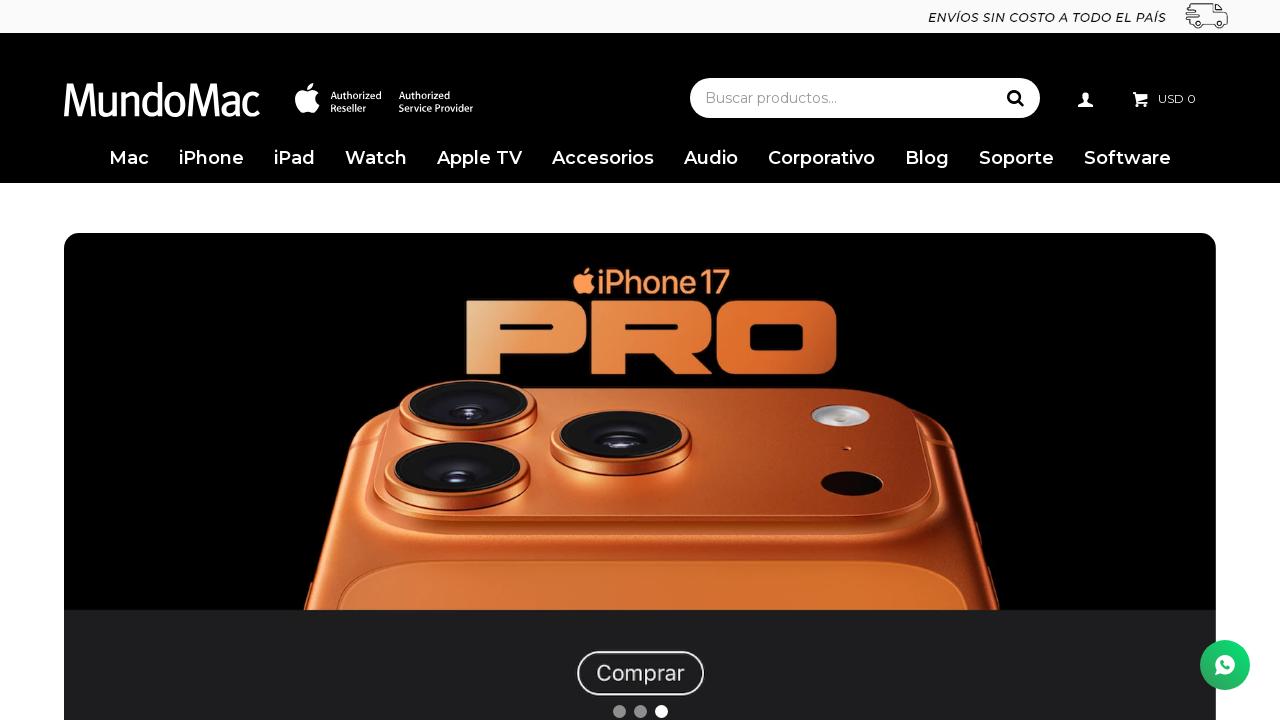

Image has alt attribute - added to img_with_alt list
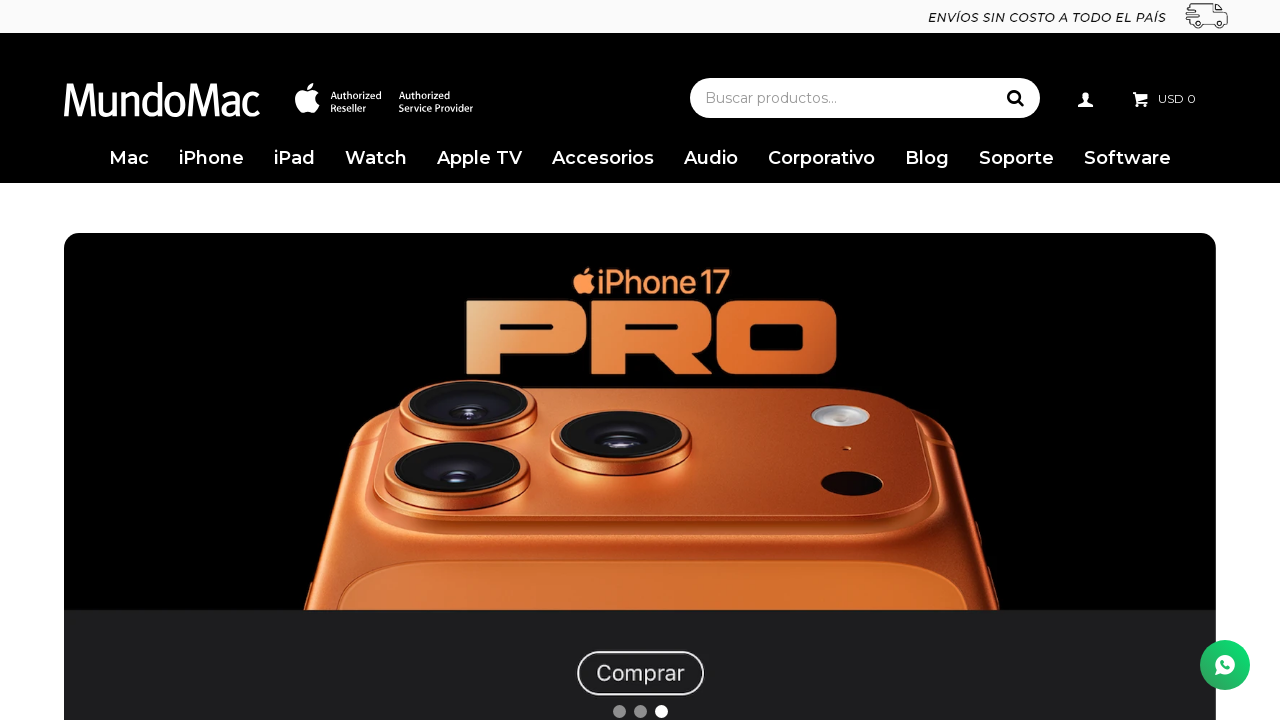

Retrieved alt attribute from image element
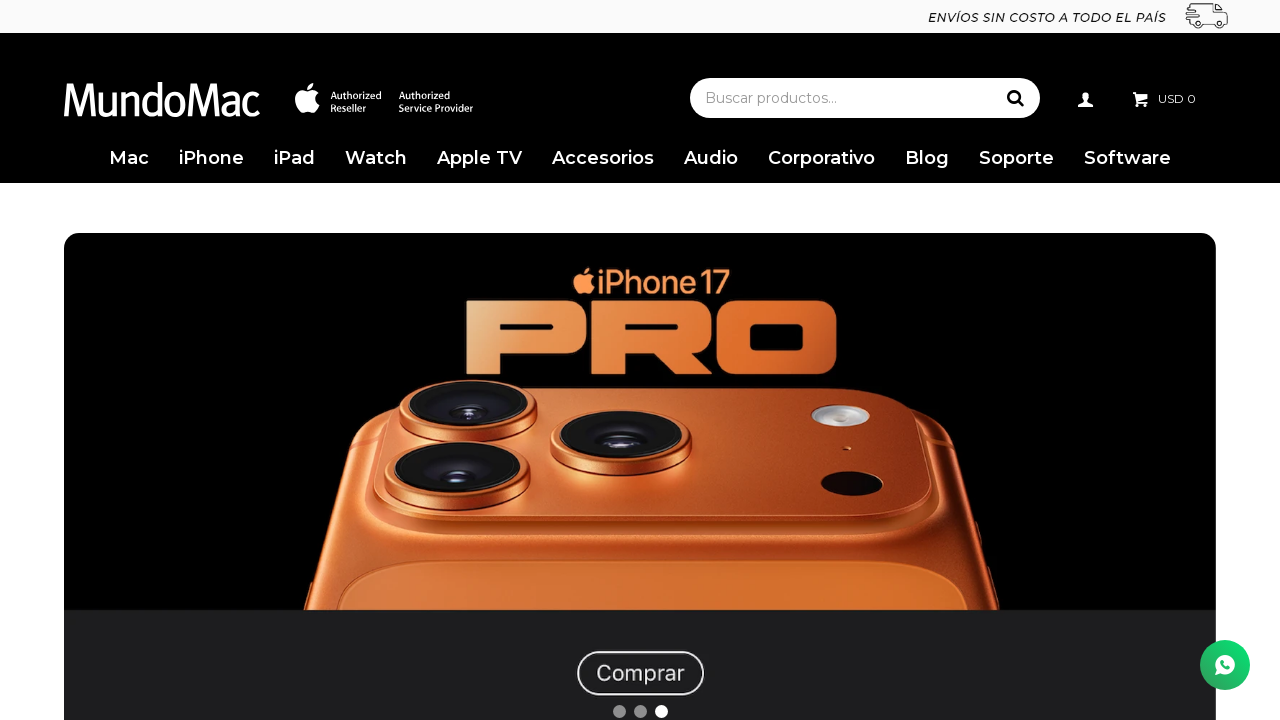

Image has alt attribute - added to img_with_alt list
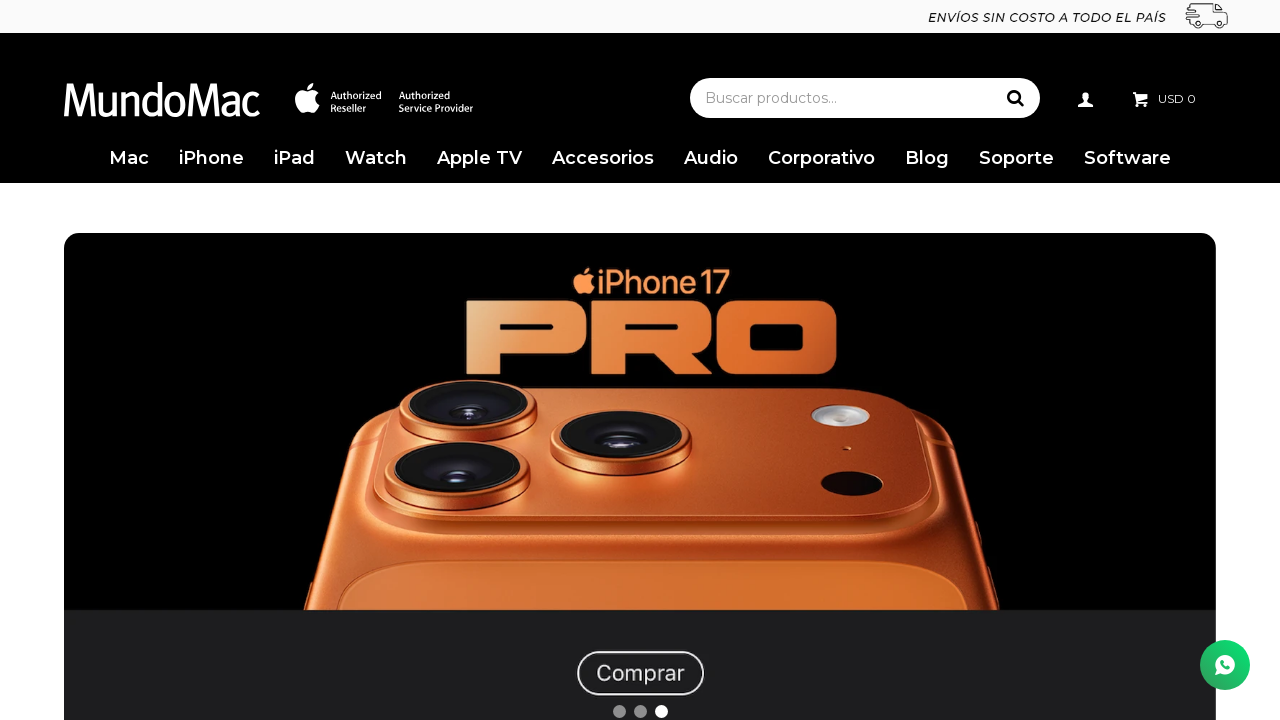

Retrieved alt attribute from image element
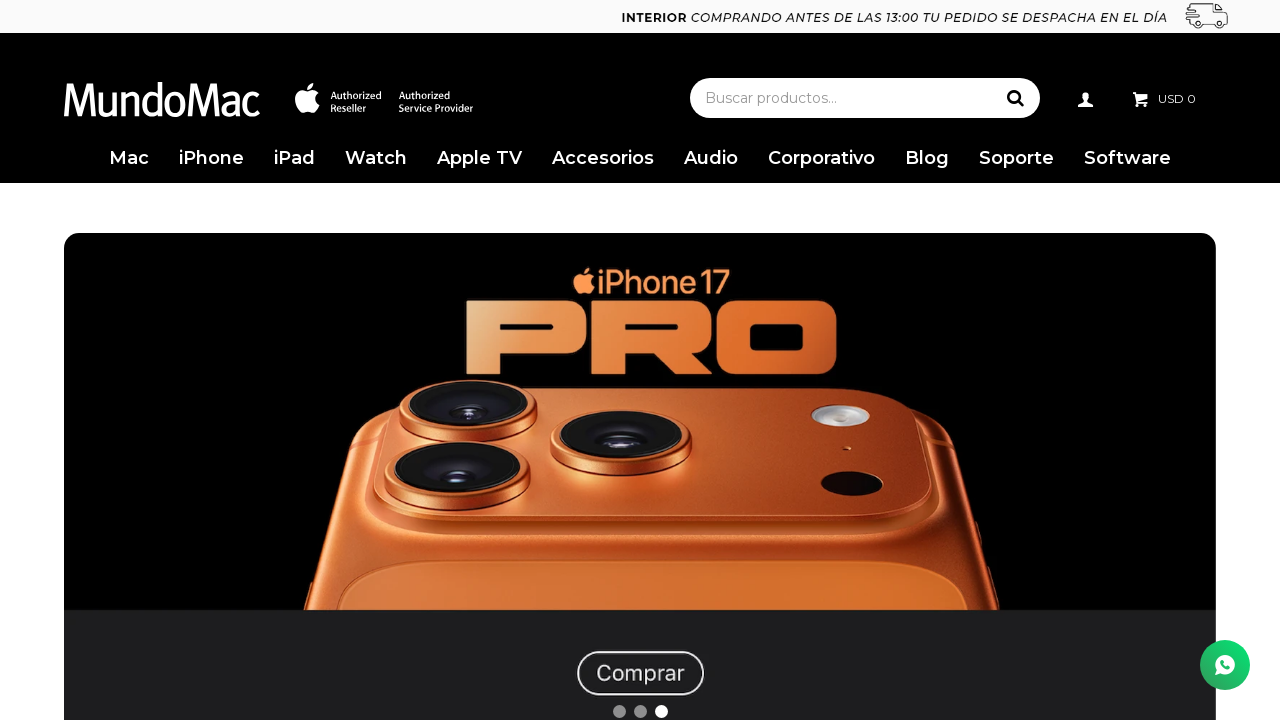

Image has alt attribute - added to img_with_alt list
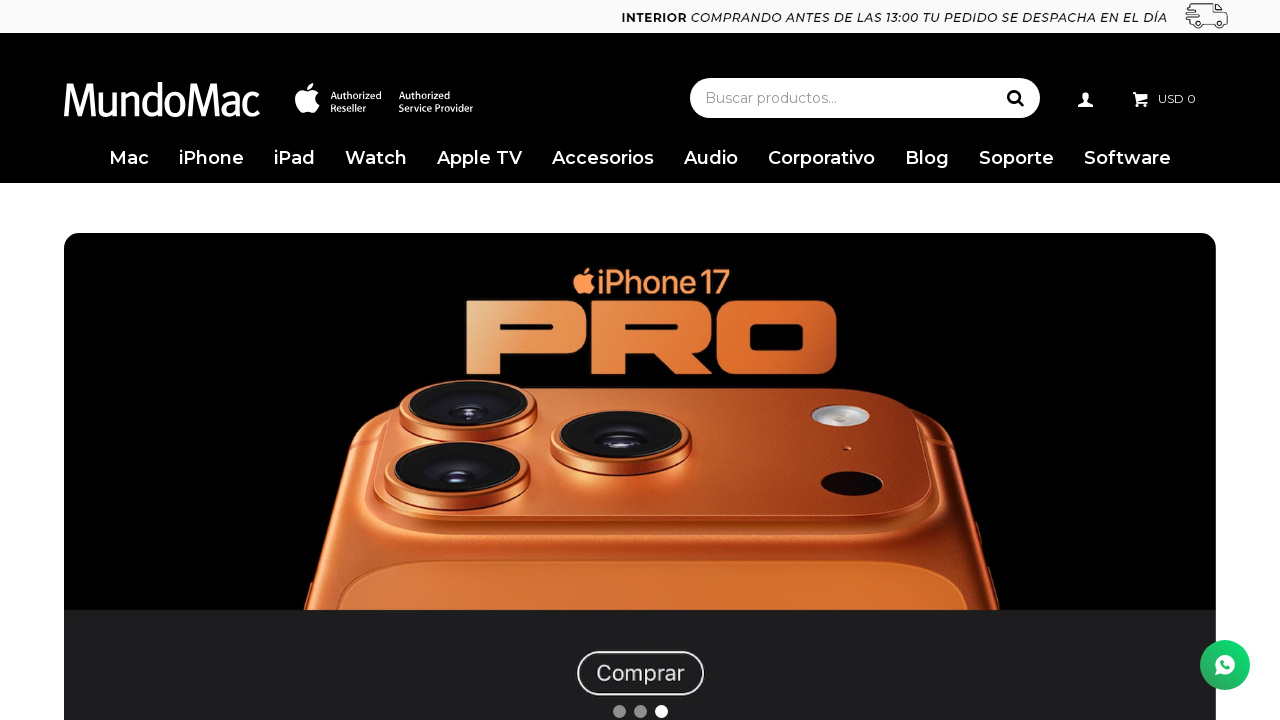

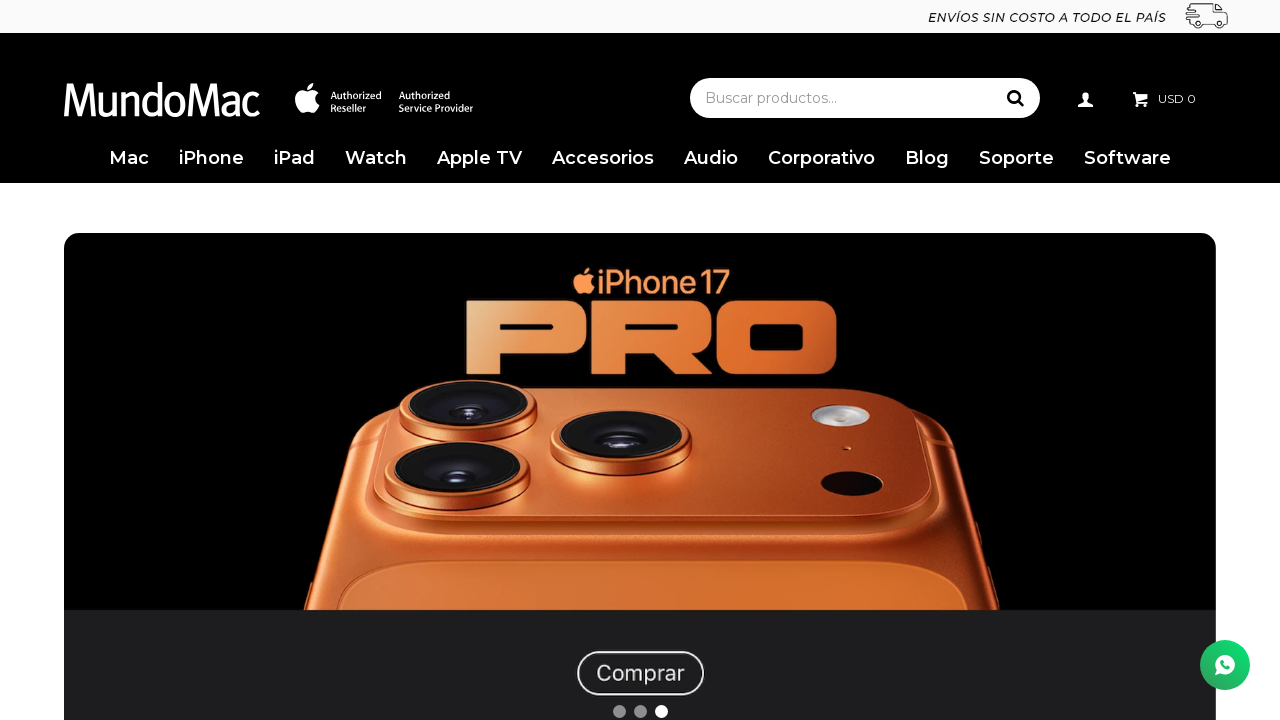